Tests filling out a large form with multiple input fields by entering "Yes" in each field and submitting the form

Starting URL: http://suninjuly.github.io/huge_form.html

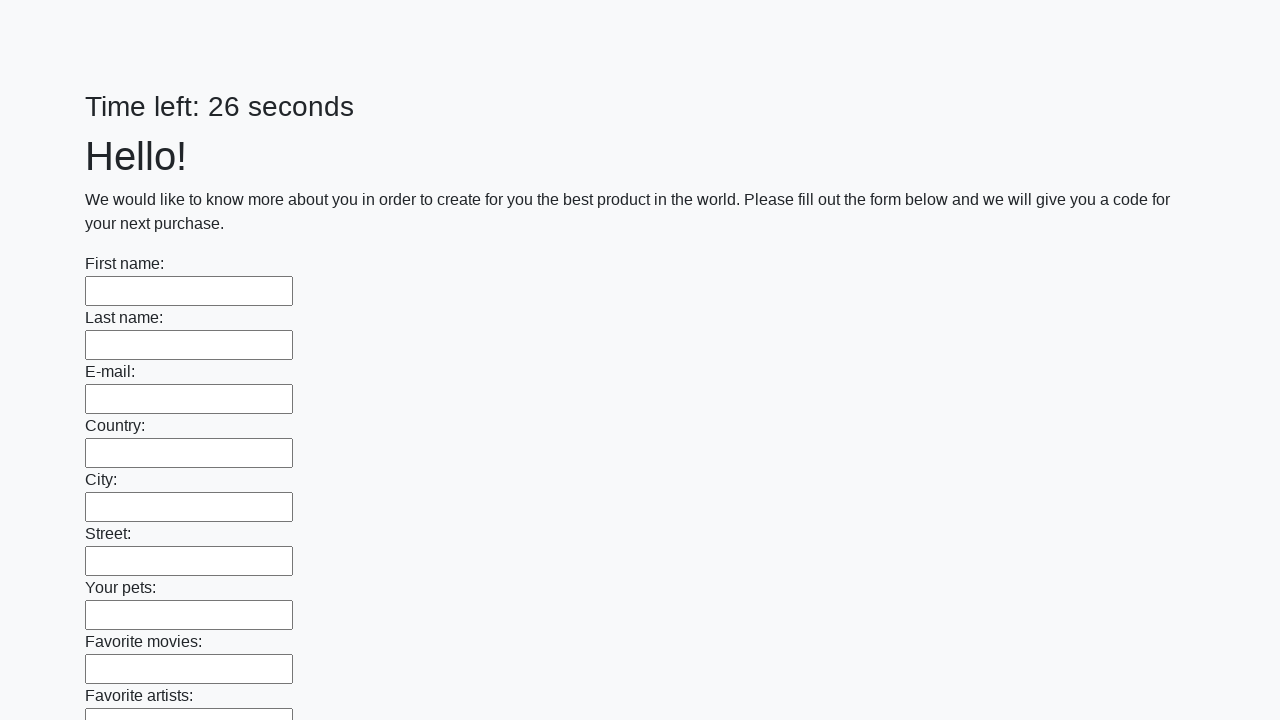

Located all input fields in the form
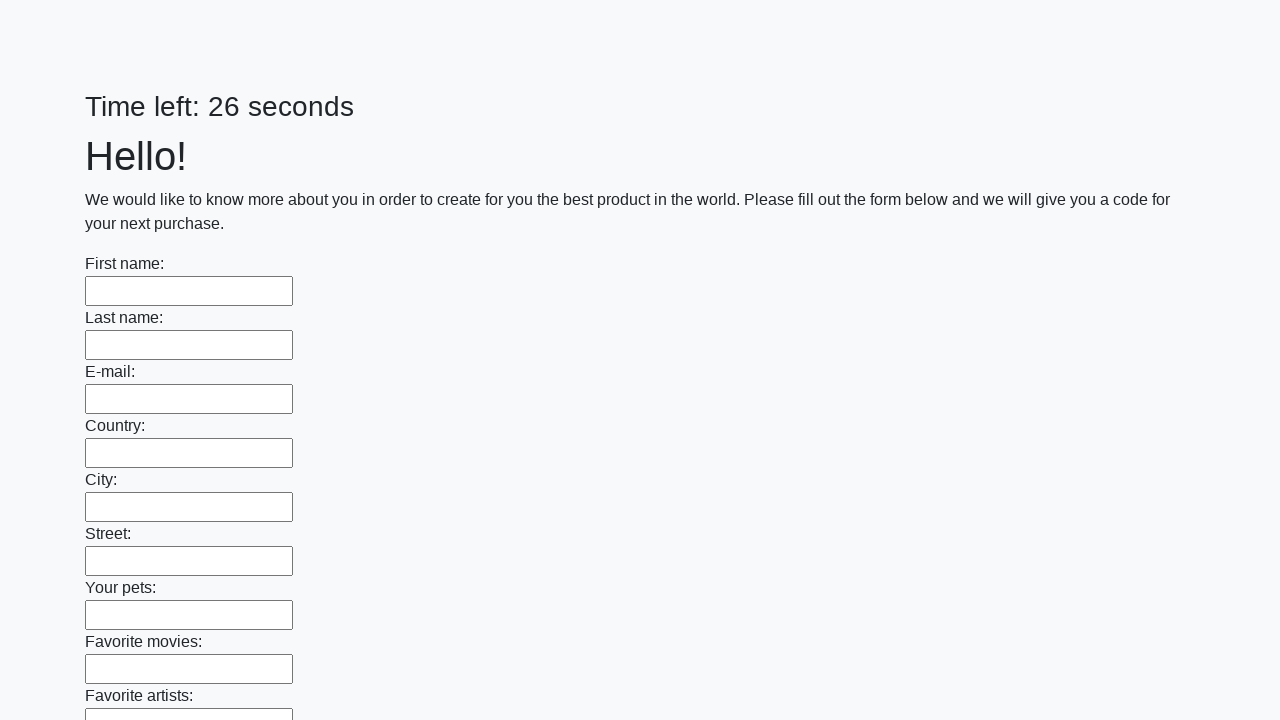

Found 100 input fields in the form
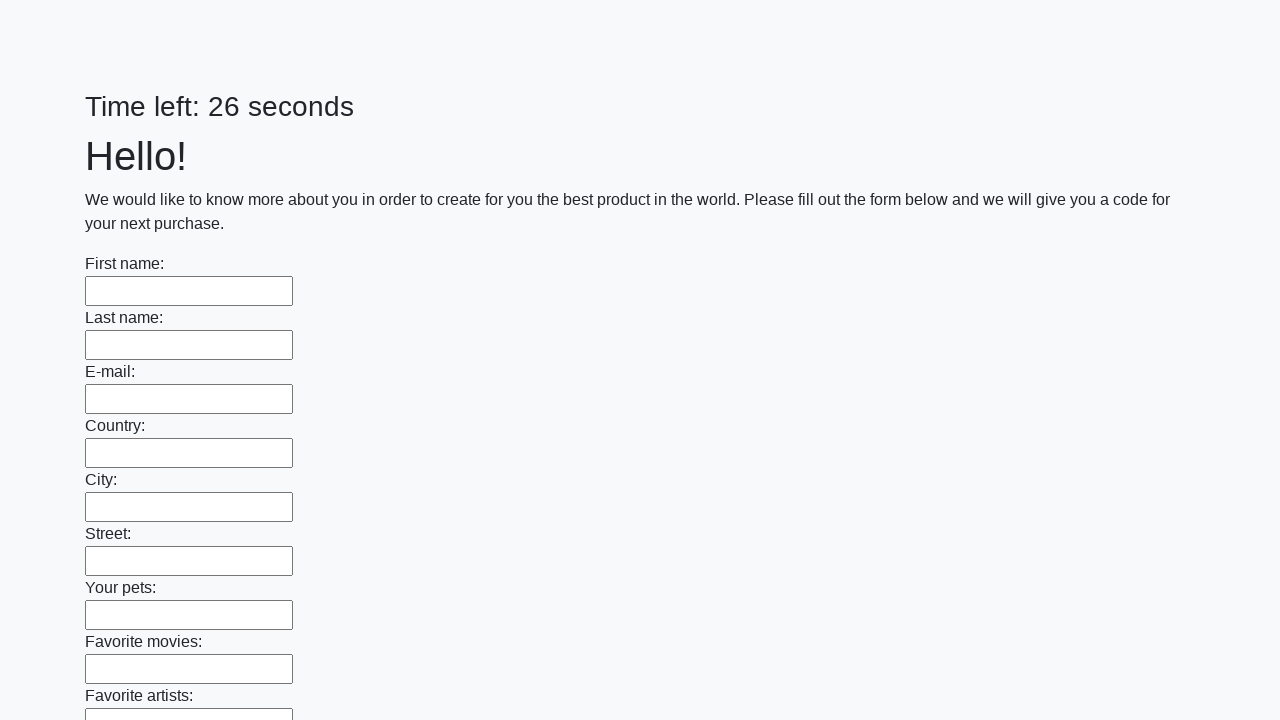

Filled input field 1 of 100 with 'Yes' on body > div.container > form > div > input >> nth=0
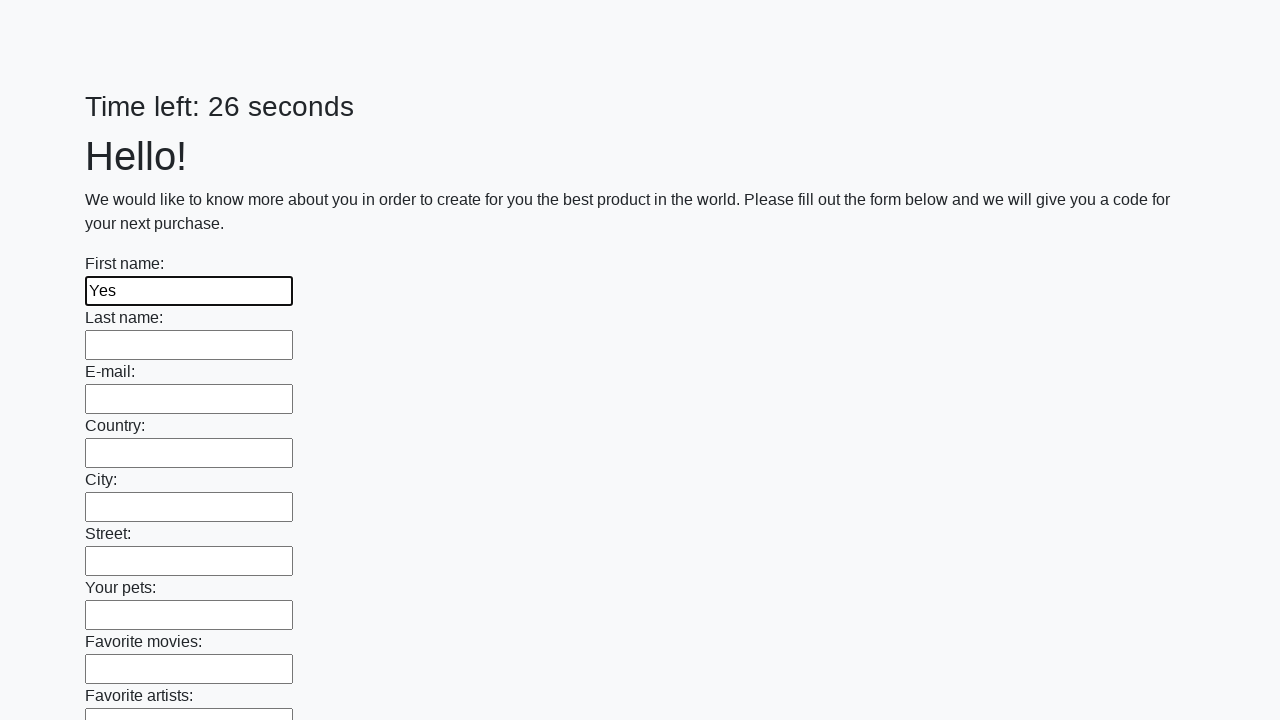

Filled input field 2 of 100 with 'Yes' on body > div.container > form > div > input >> nth=1
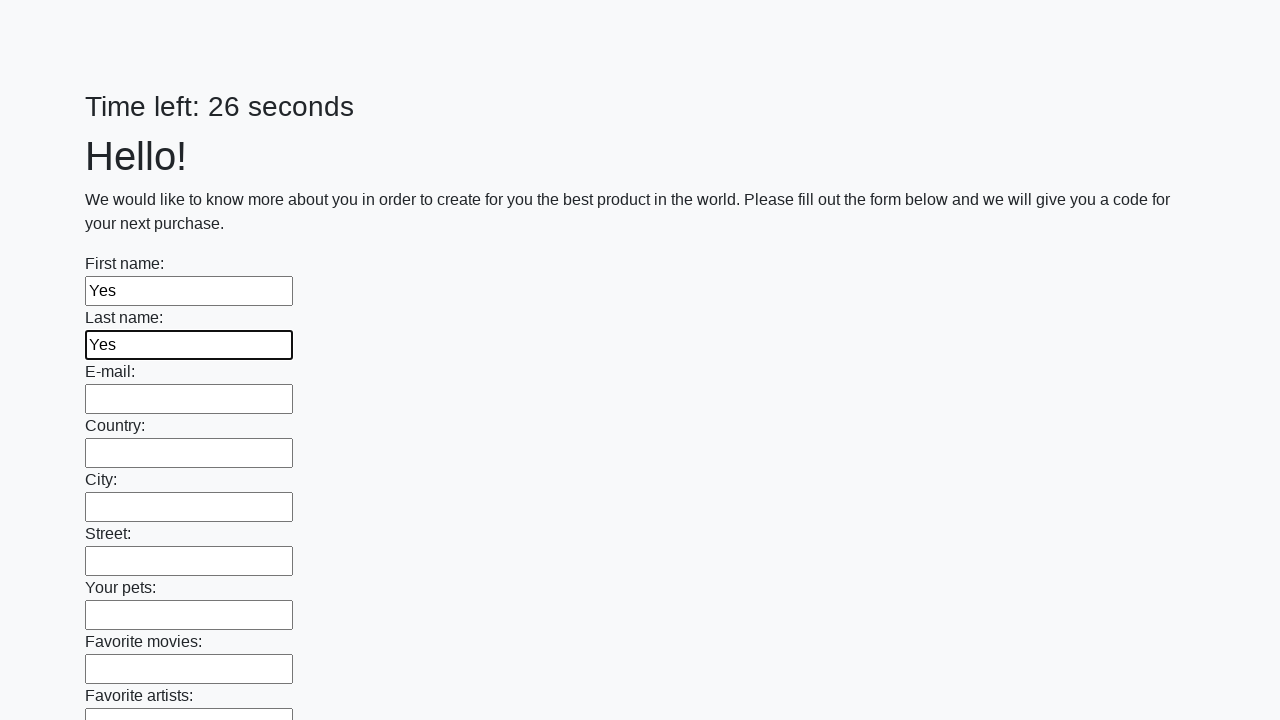

Filled input field 3 of 100 with 'Yes' on body > div.container > form > div > input >> nth=2
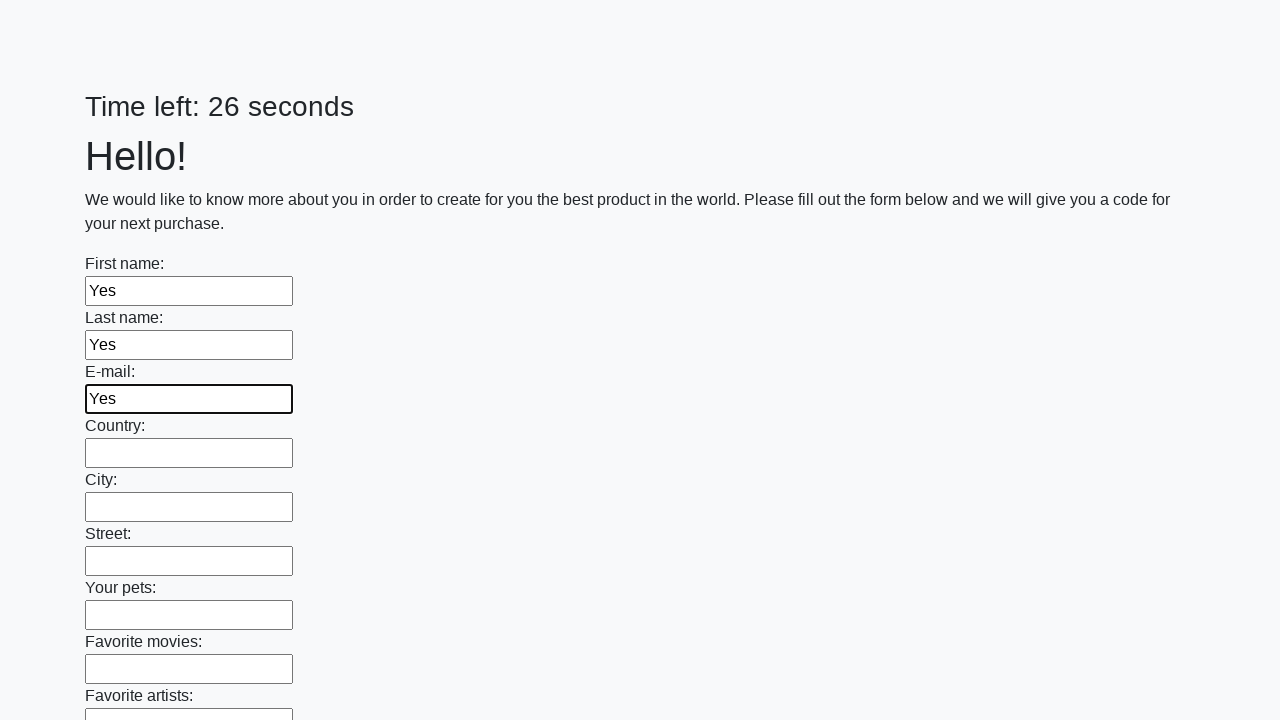

Filled input field 4 of 100 with 'Yes' on body > div.container > form > div > input >> nth=3
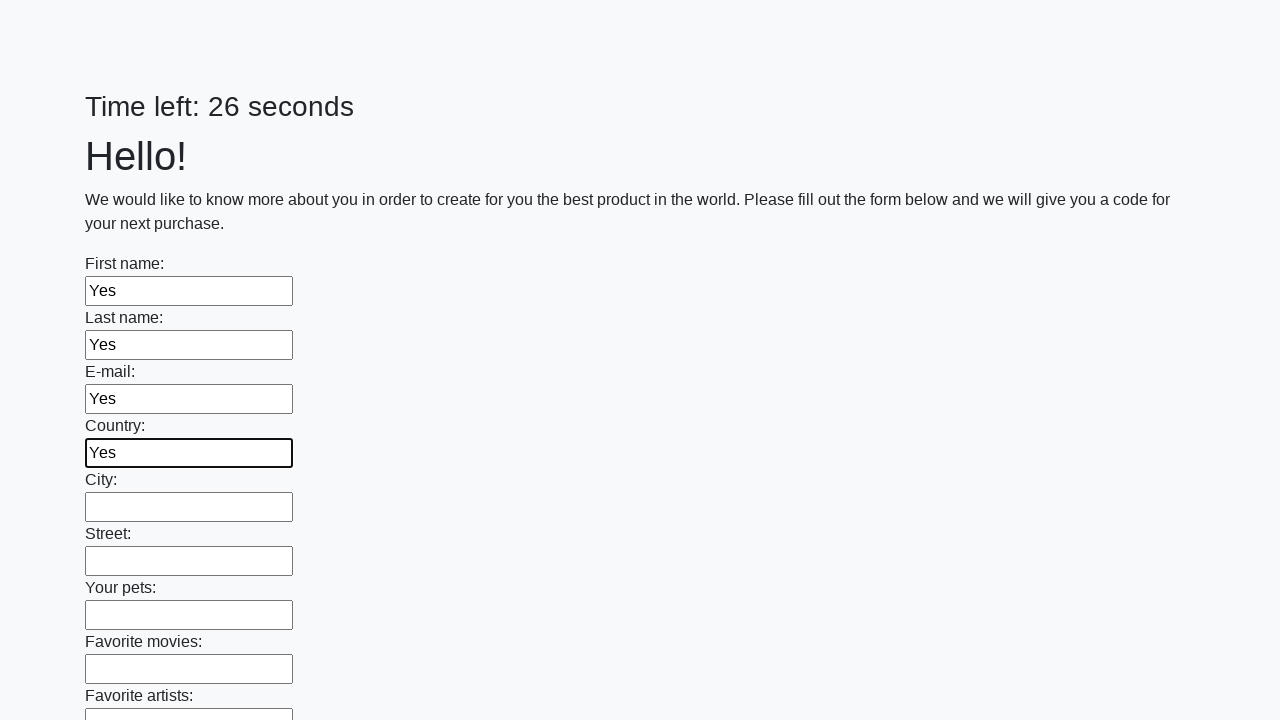

Filled input field 5 of 100 with 'Yes' on body > div.container > form > div > input >> nth=4
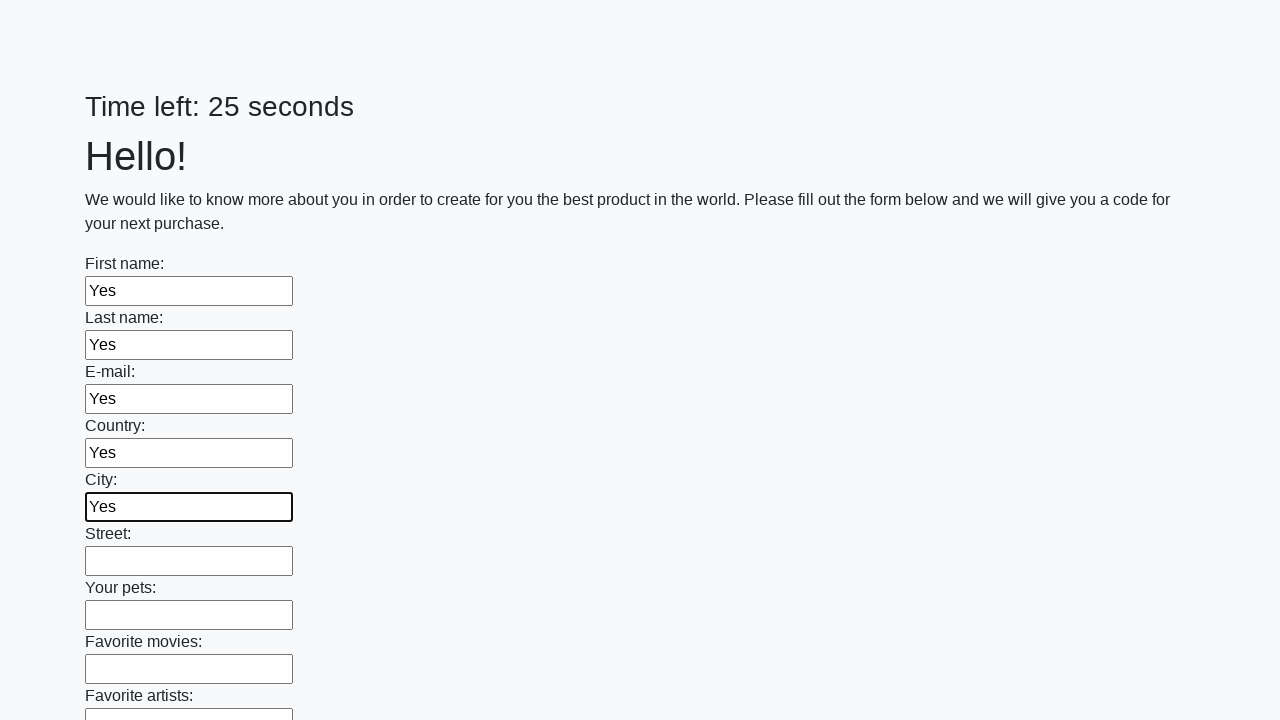

Filled input field 6 of 100 with 'Yes' on body > div.container > form > div > input >> nth=5
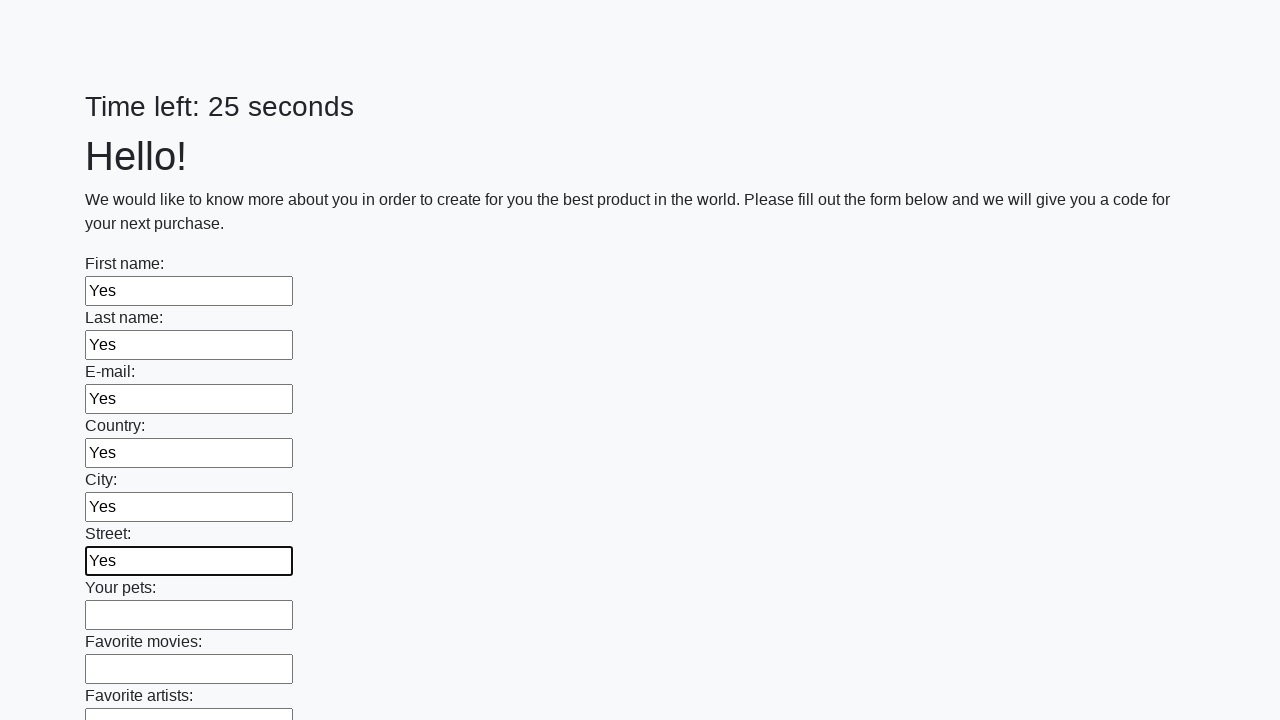

Filled input field 7 of 100 with 'Yes' on body > div.container > form > div > input >> nth=6
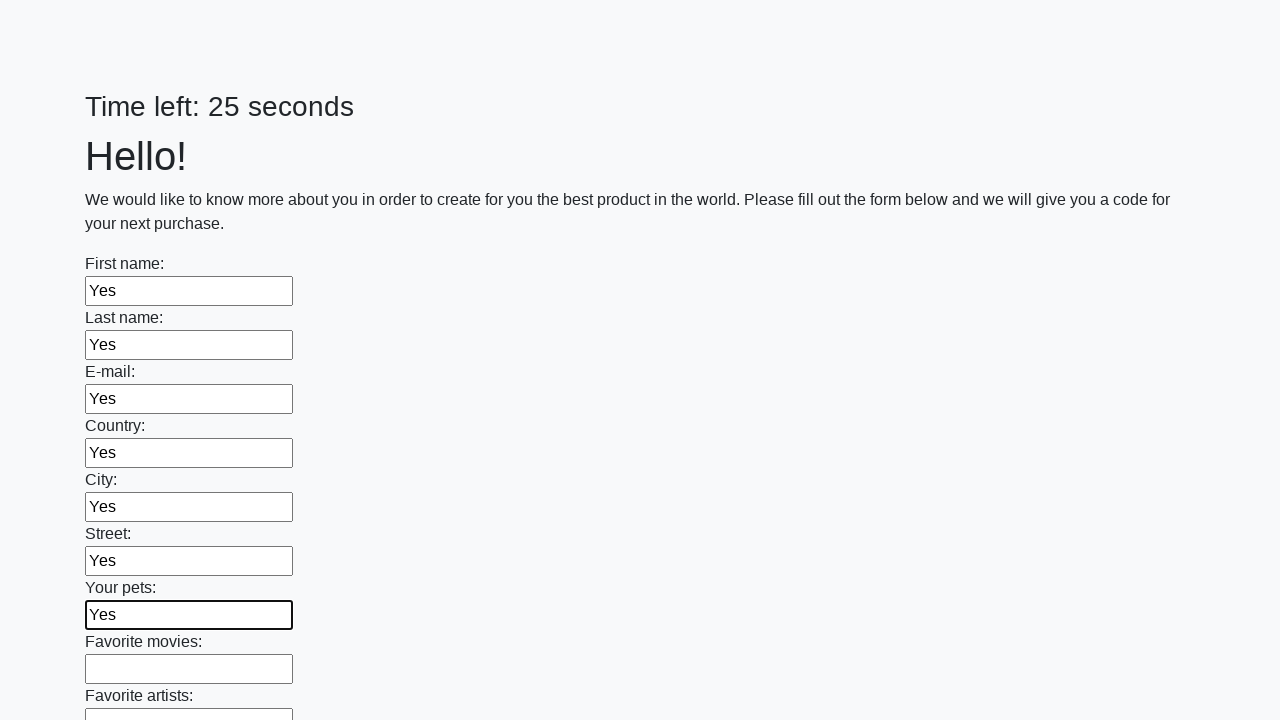

Filled input field 8 of 100 with 'Yes' on body > div.container > form > div > input >> nth=7
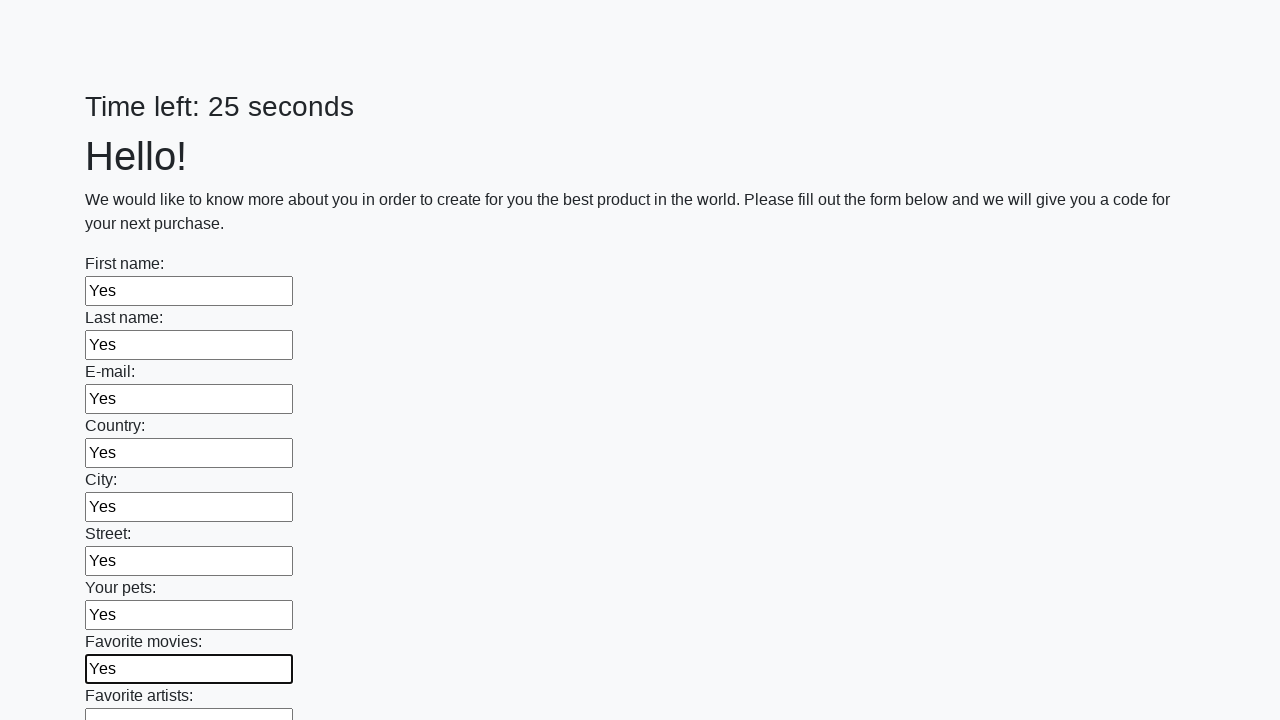

Filled input field 9 of 100 with 'Yes' on body > div.container > form > div > input >> nth=8
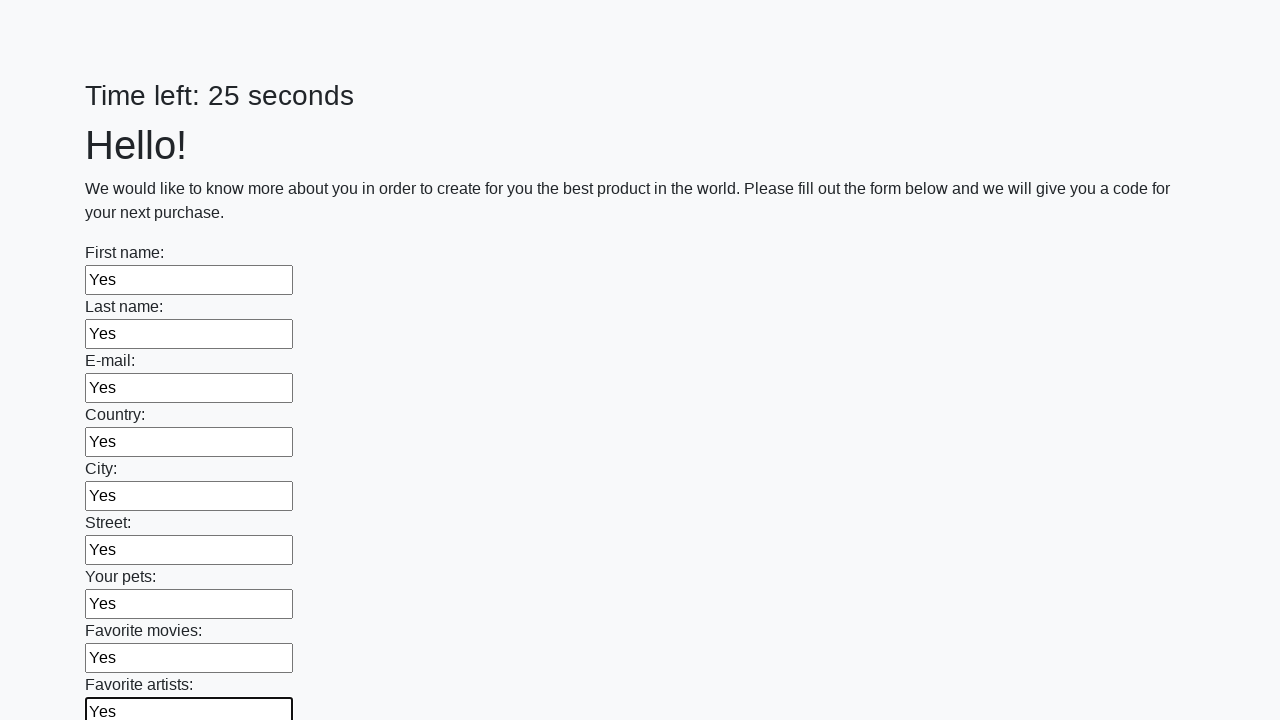

Filled input field 10 of 100 with 'Yes' on body > div.container > form > div > input >> nth=9
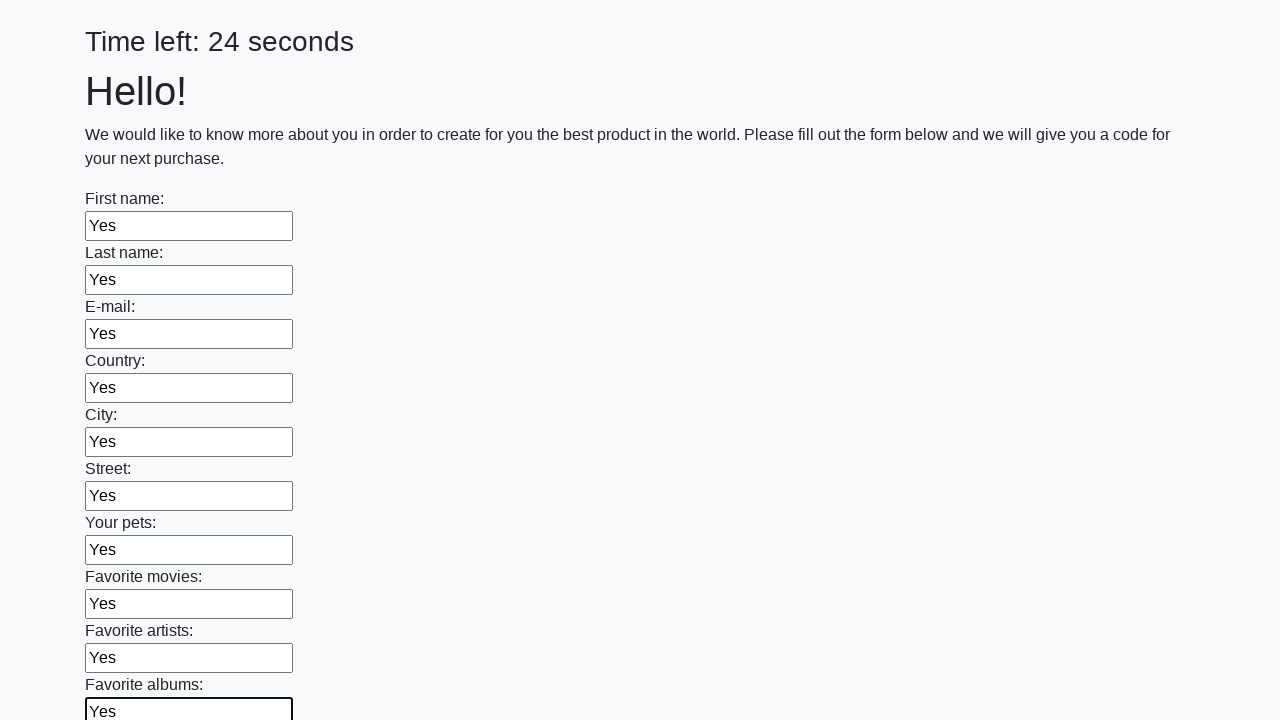

Filled input field 11 of 100 with 'Yes' on body > div.container > form > div > input >> nth=10
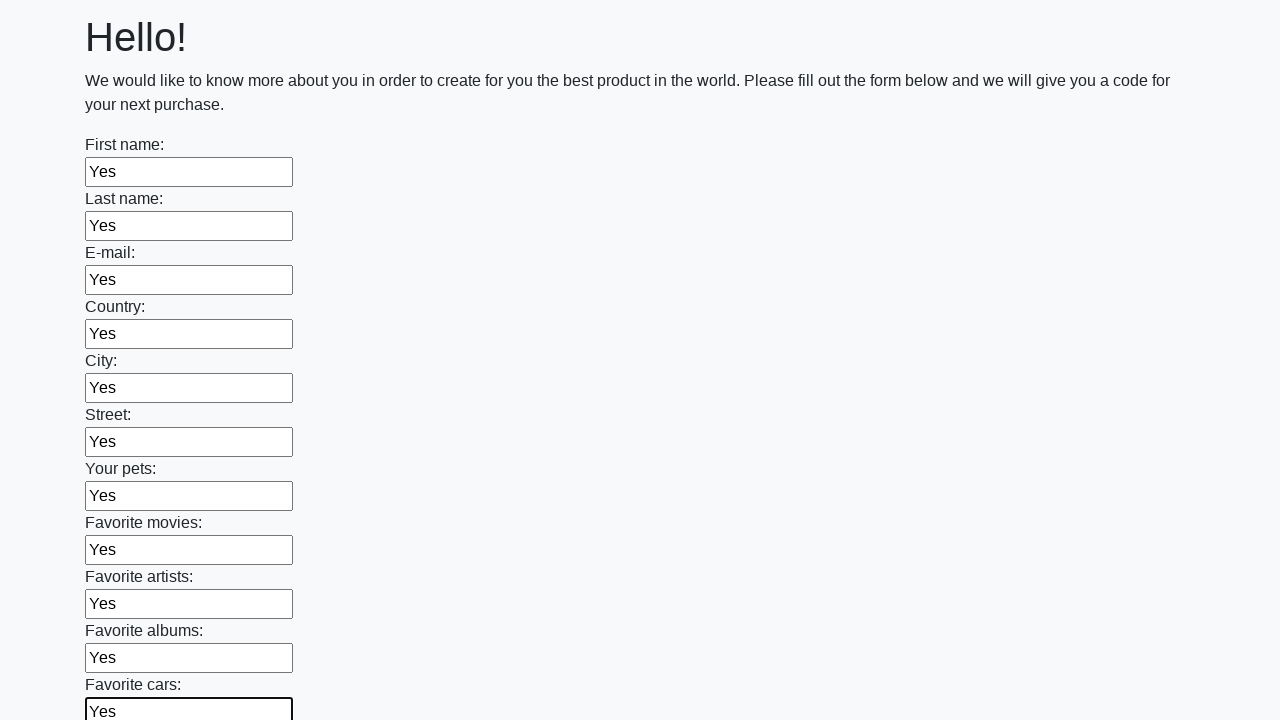

Filled input field 12 of 100 with 'Yes' on body > div.container > form > div > input >> nth=11
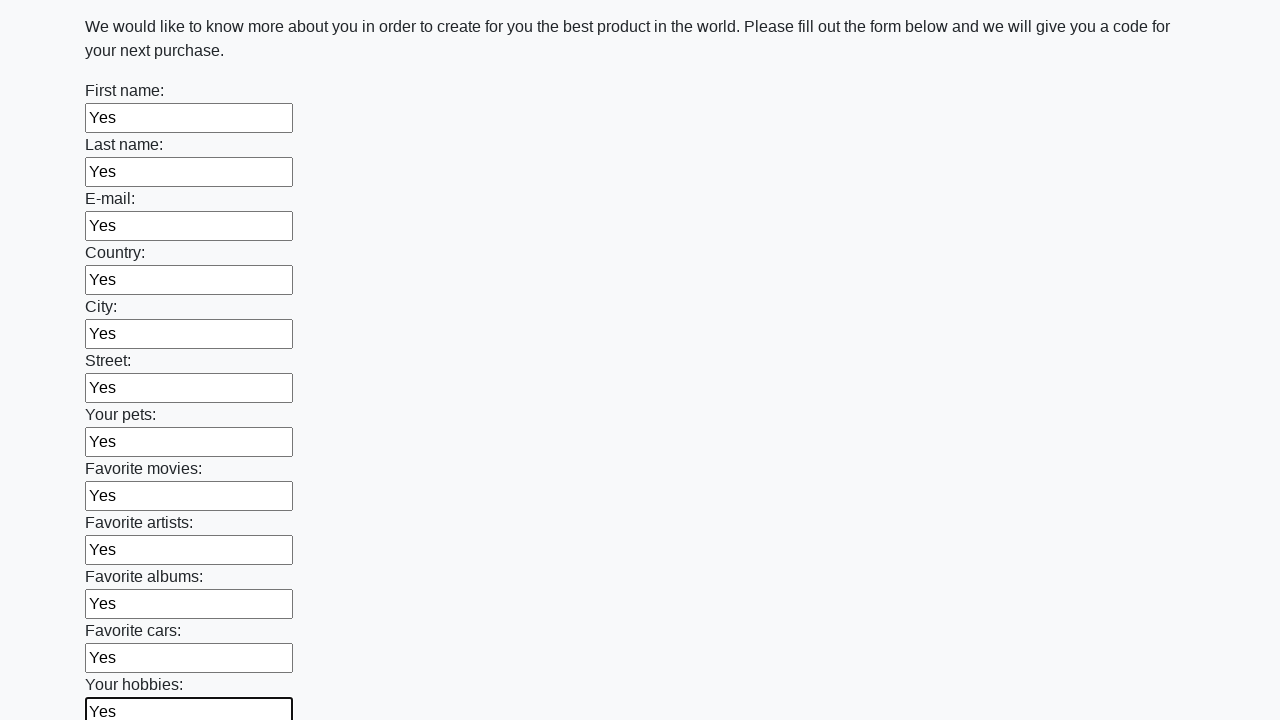

Filled input field 13 of 100 with 'Yes' on body > div.container > form > div > input >> nth=12
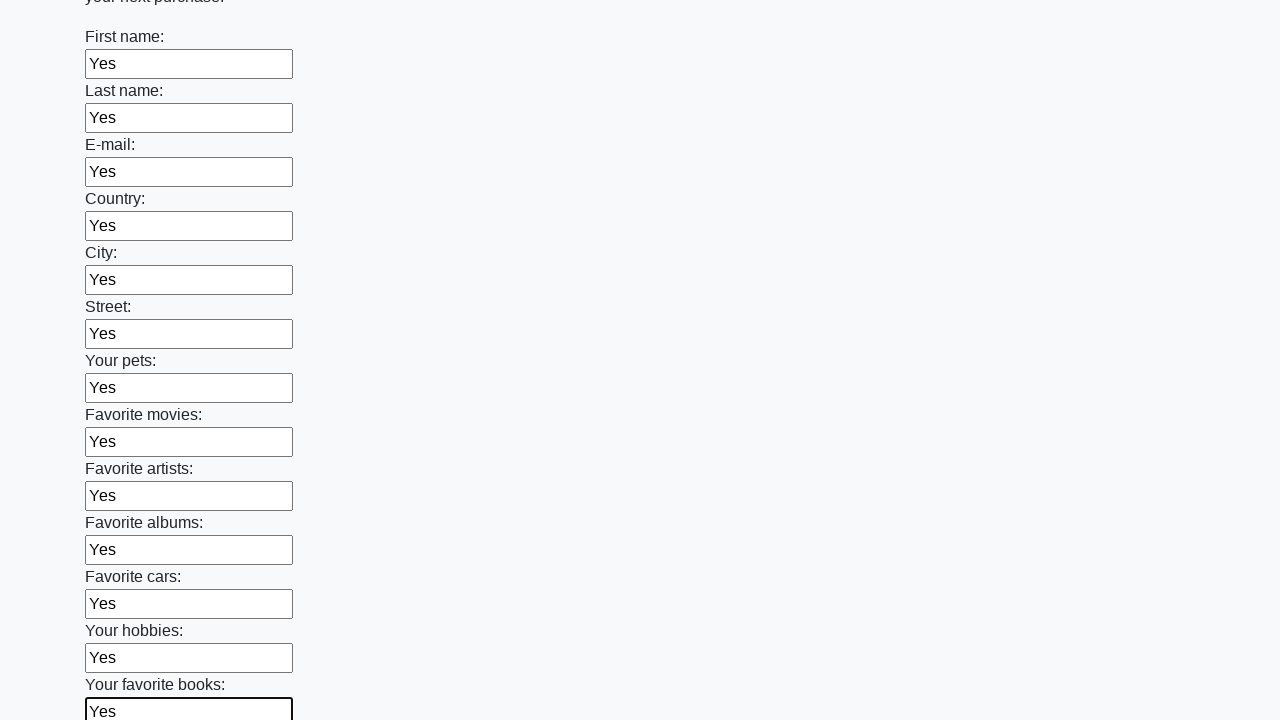

Filled input field 14 of 100 with 'Yes' on body > div.container > form > div > input >> nth=13
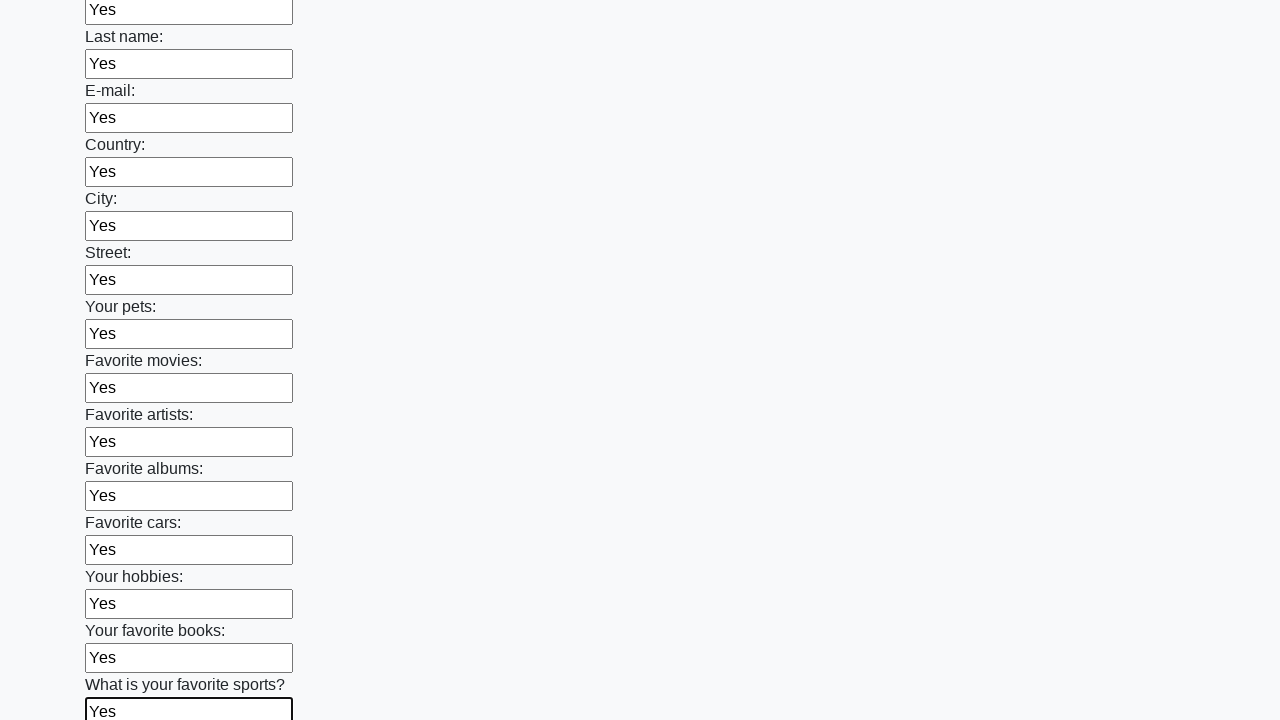

Filled input field 15 of 100 with 'Yes' on body > div.container > form > div > input >> nth=14
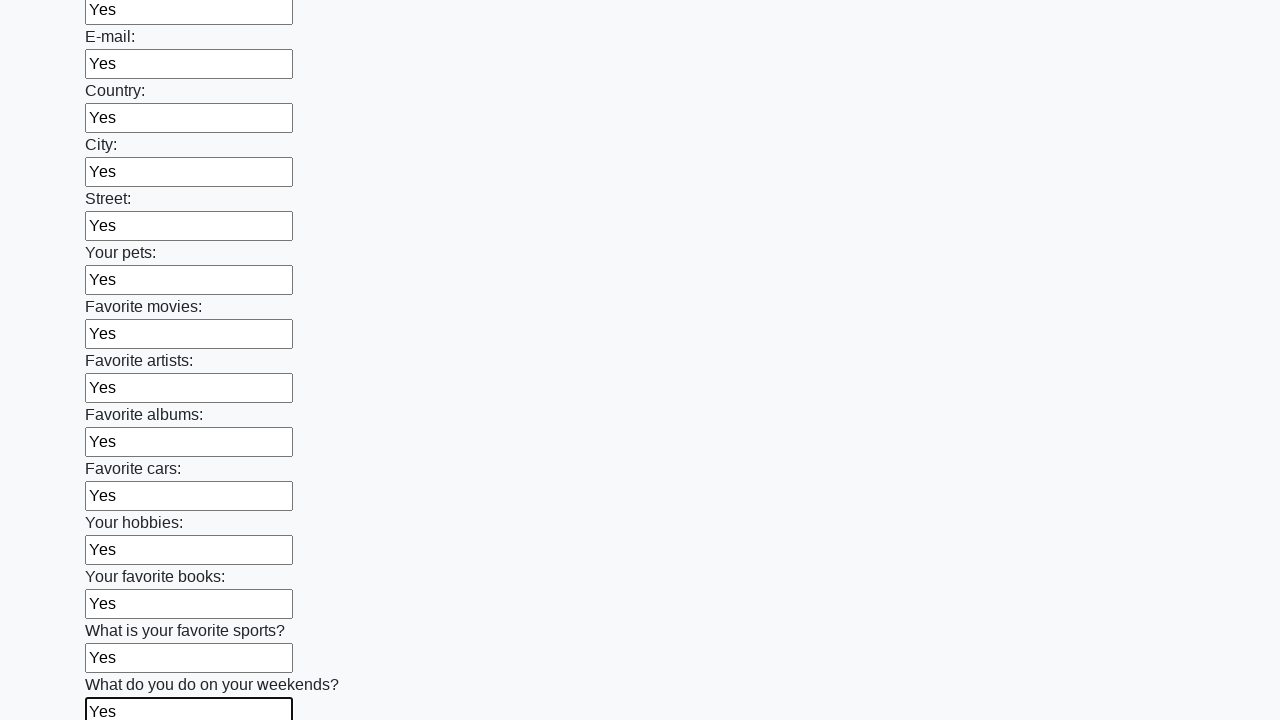

Filled input field 16 of 100 with 'Yes' on body > div.container > form > div > input >> nth=15
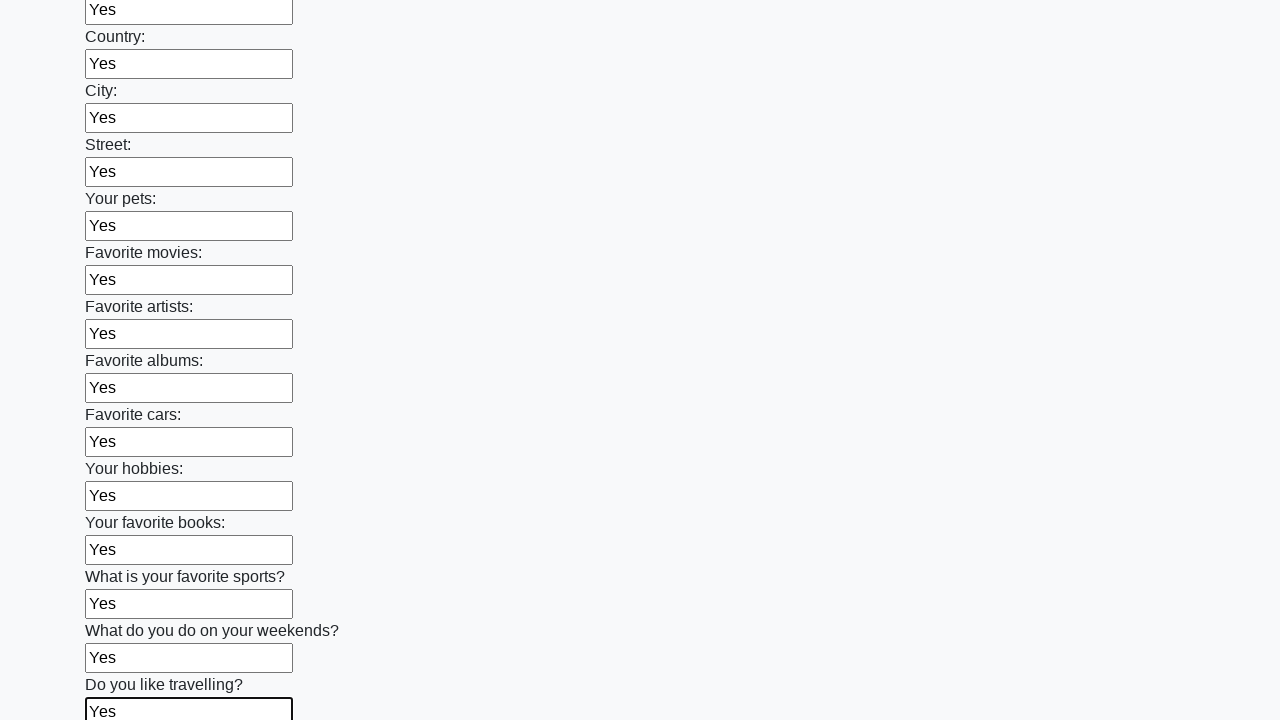

Filled input field 17 of 100 with 'Yes' on body > div.container > form > div > input >> nth=16
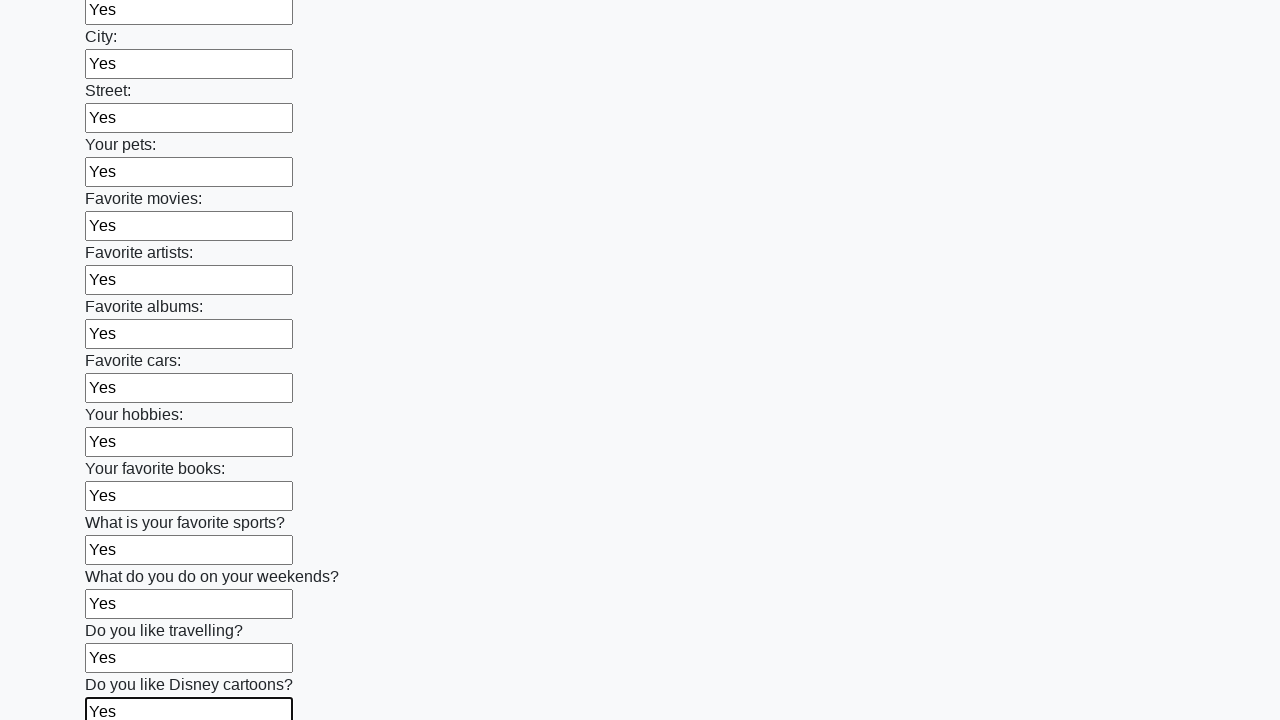

Filled input field 18 of 100 with 'Yes' on body > div.container > form > div > input >> nth=17
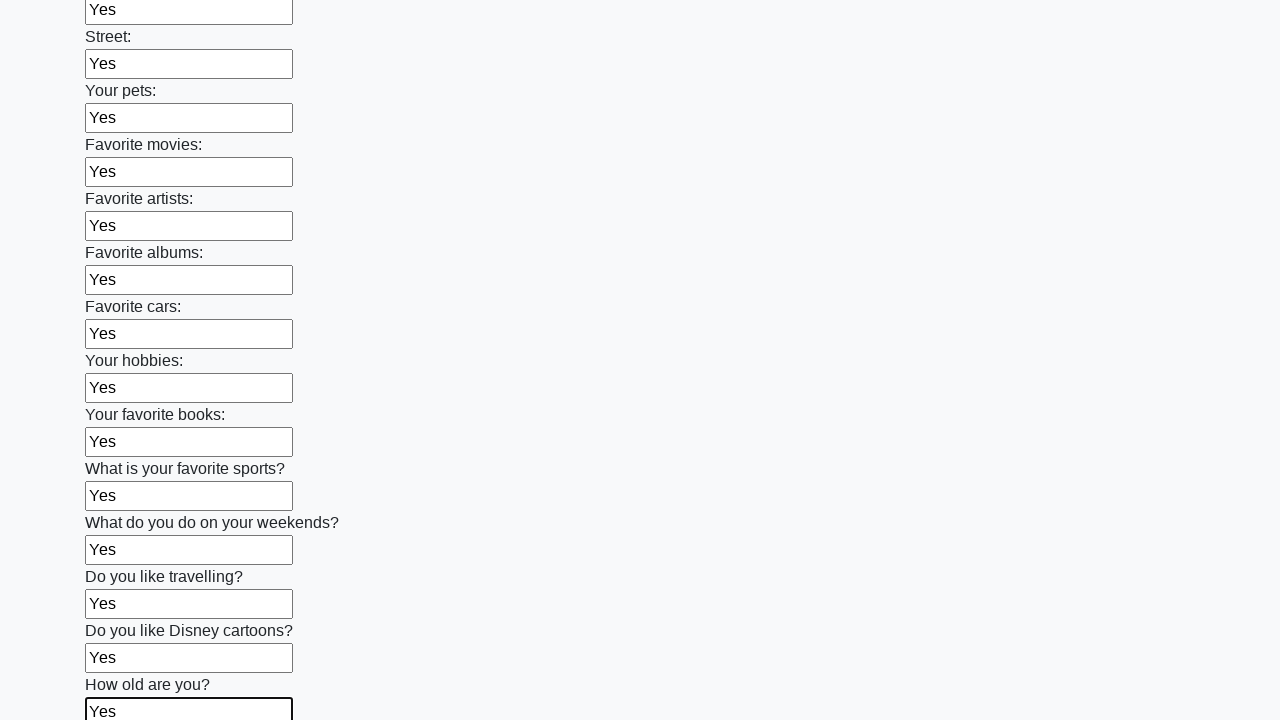

Filled input field 19 of 100 with 'Yes' on body > div.container > form > div > input >> nth=18
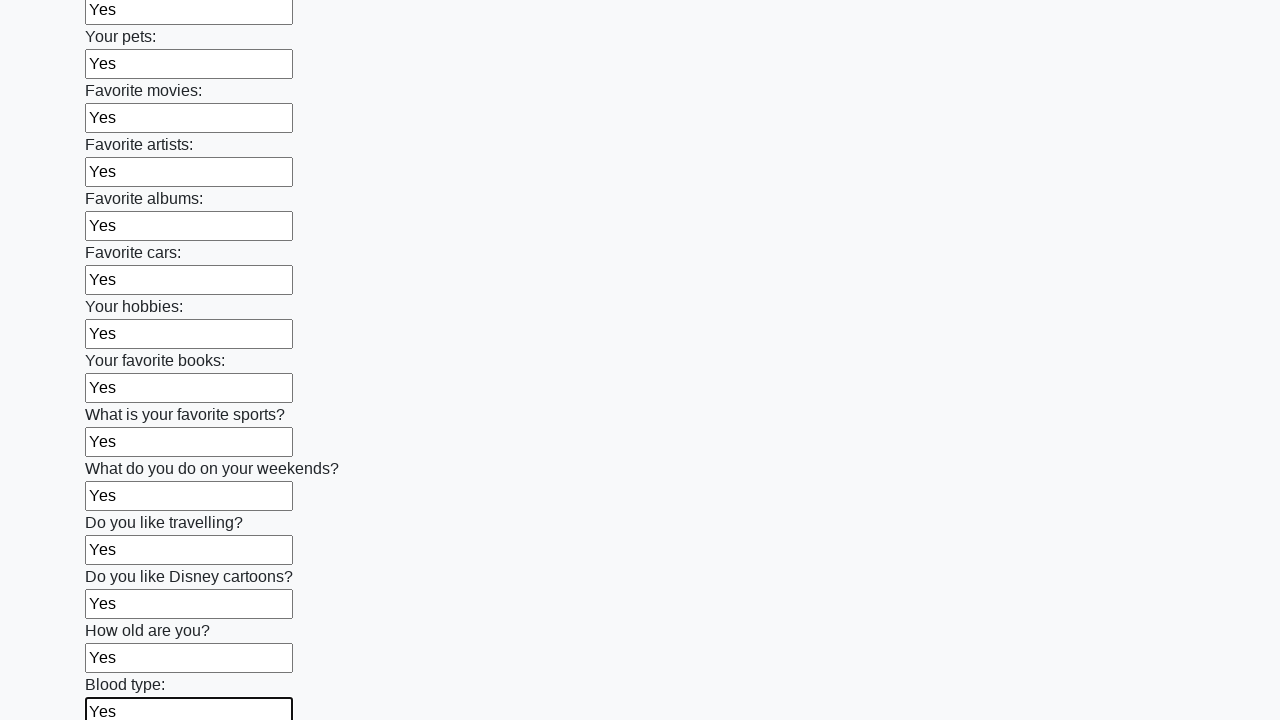

Filled input field 20 of 100 with 'Yes' on body > div.container > form > div > input >> nth=19
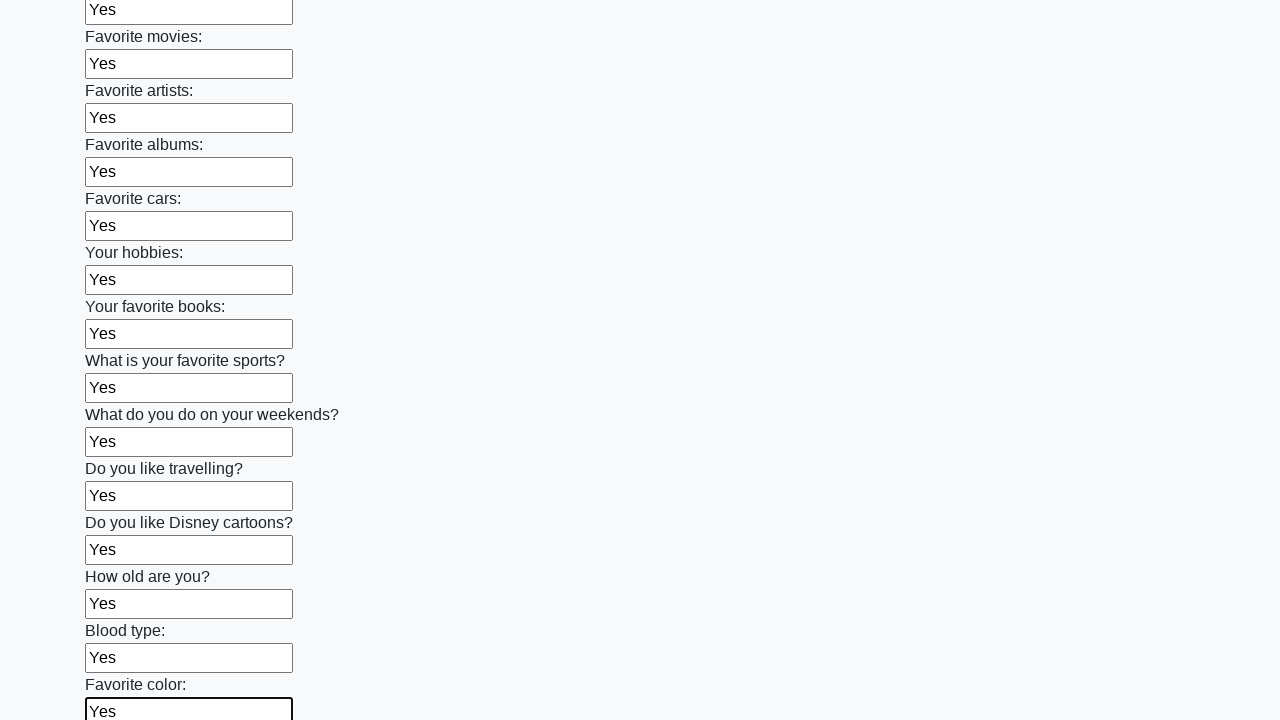

Filled input field 21 of 100 with 'Yes' on body > div.container > form > div > input >> nth=20
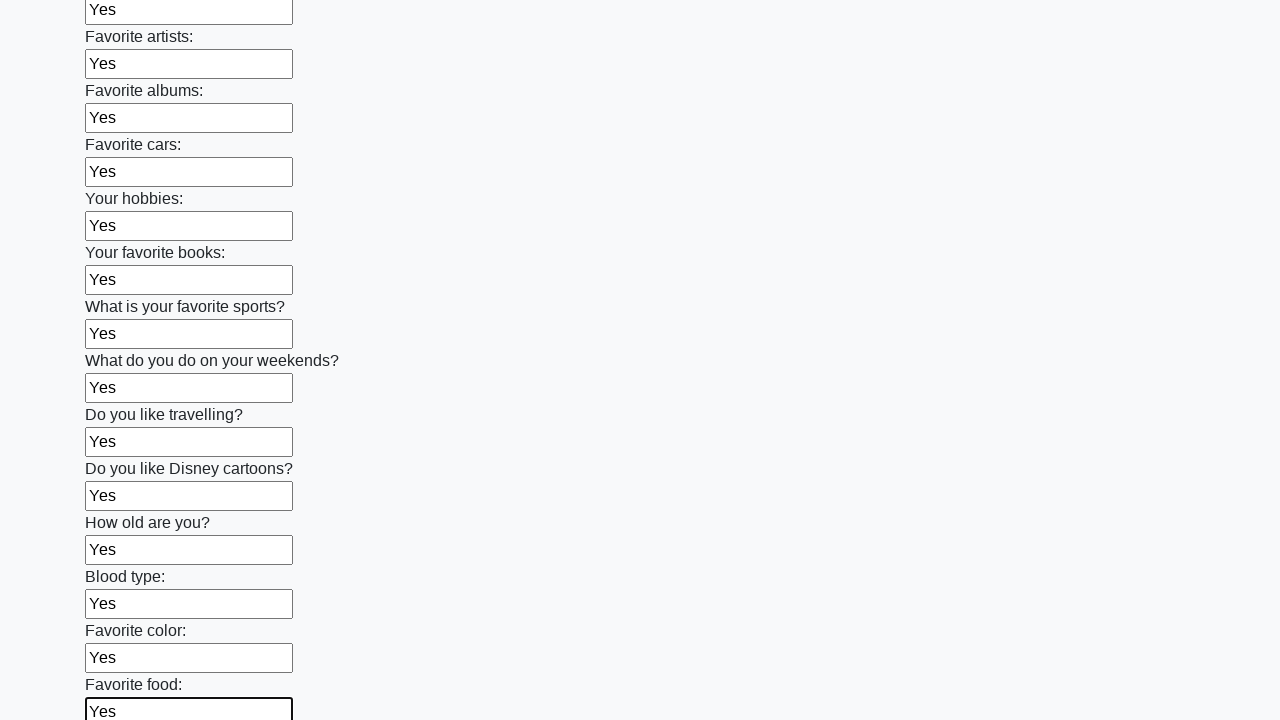

Filled input field 22 of 100 with 'Yes' on body > div.container > form > div > input >> nth=21
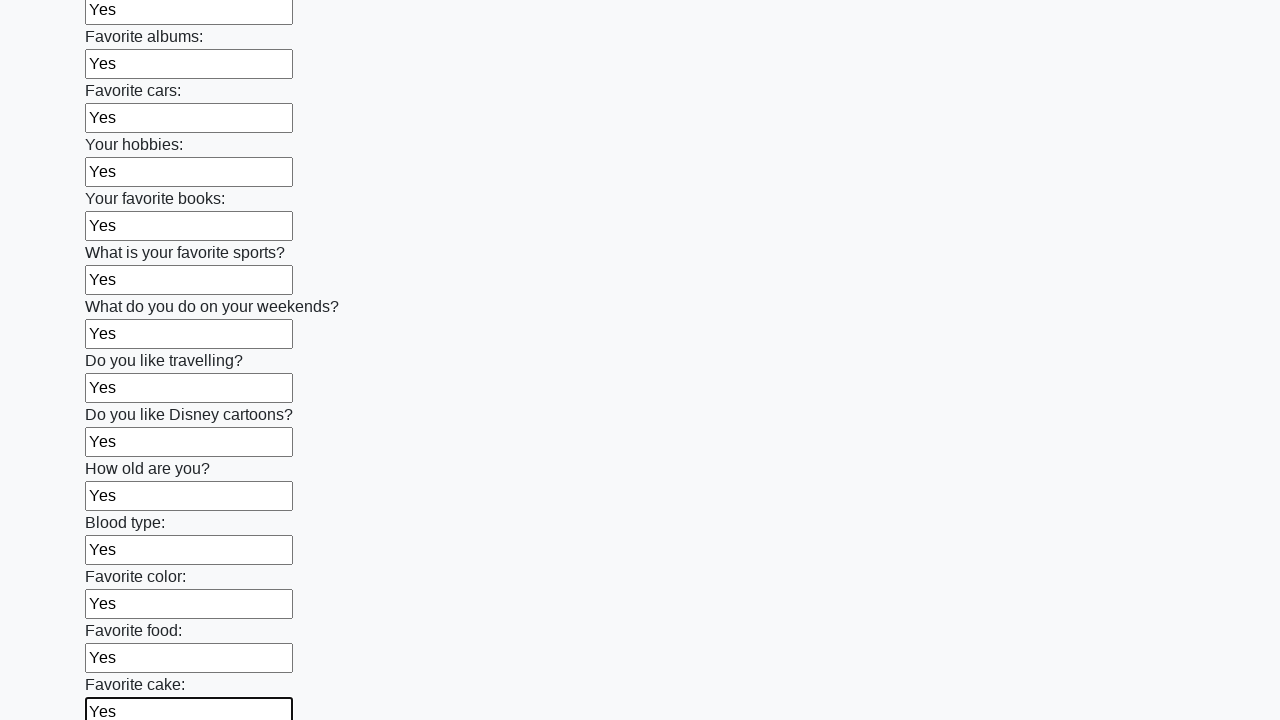

Filled input field 23 of 100 with 'Yes' on body > div.container > form > div > input >> nth=22
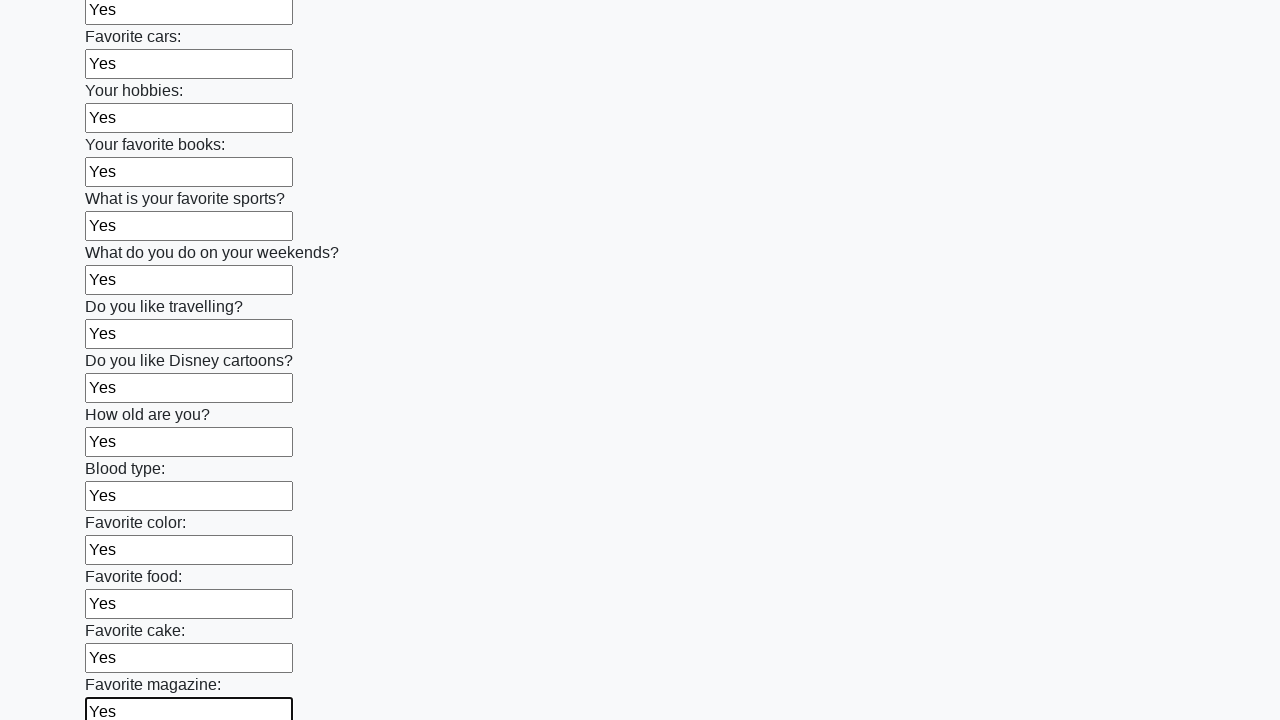

Filled input field 24 of 100 with 'Yes' on body > div.container > form > div > input >> nth=23
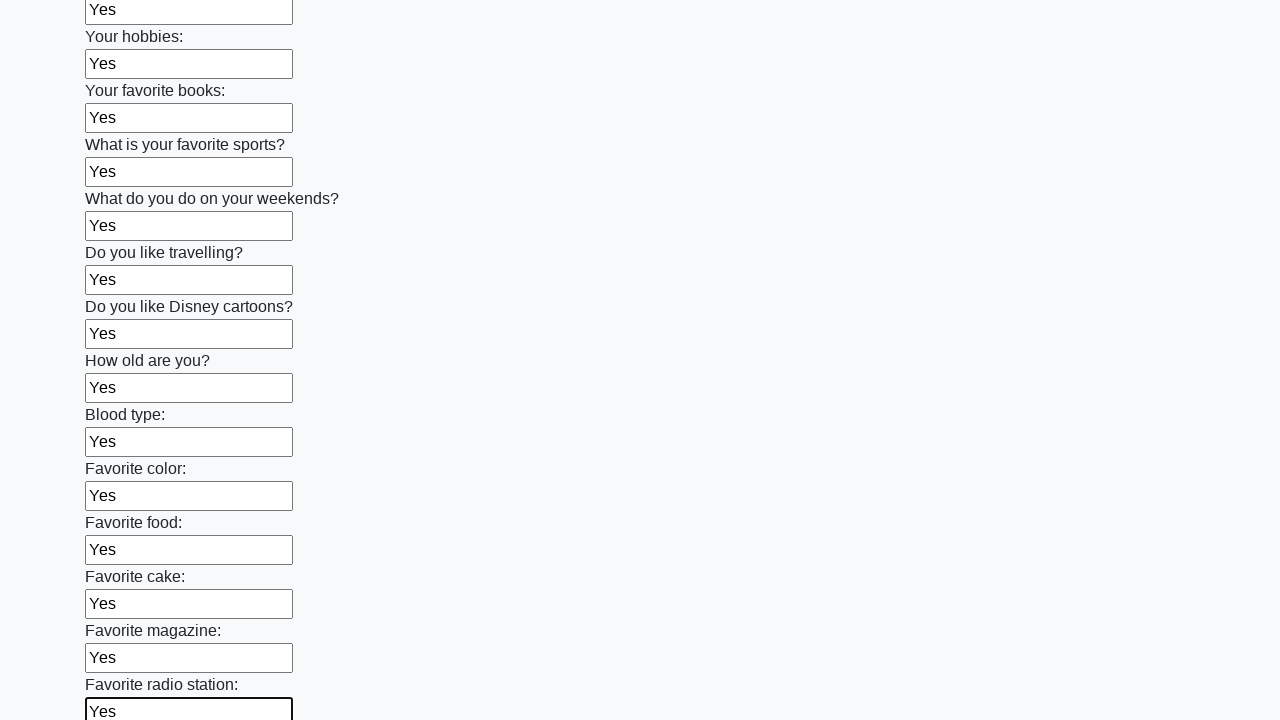

Filled input field 25 of 100 with 'Yes' on body > div.container > form > div > input >> nth=24
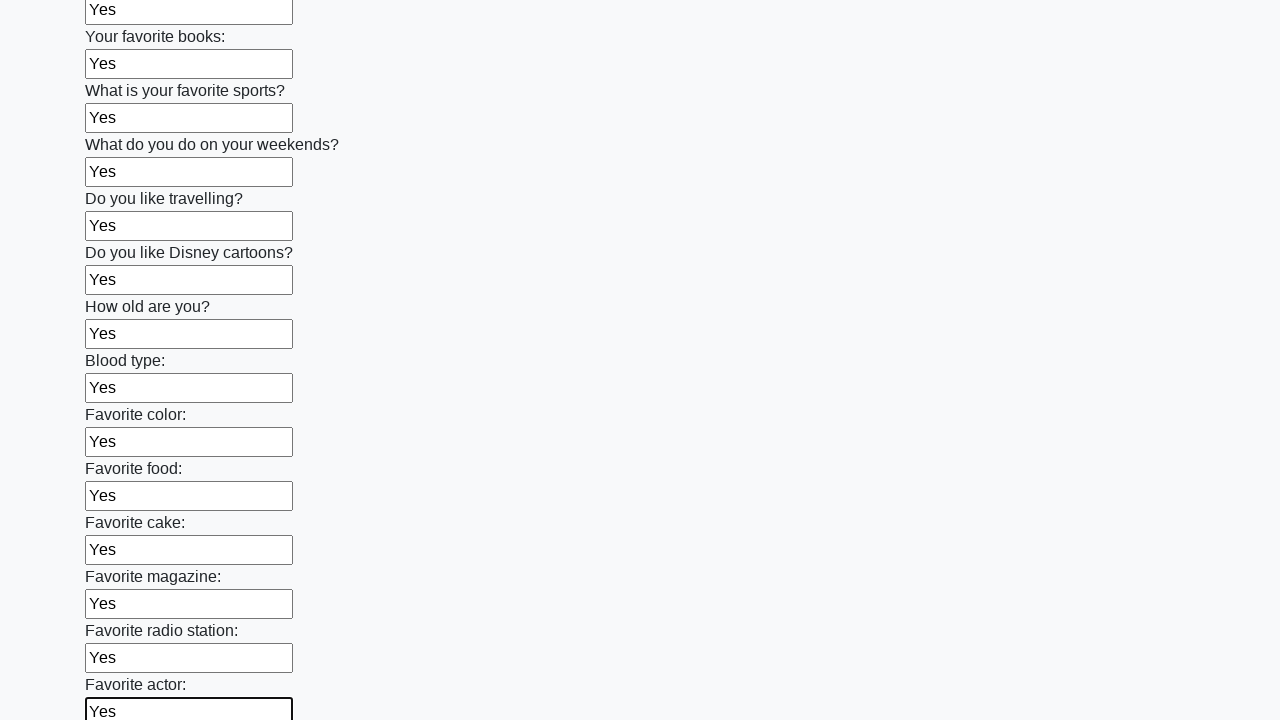

Filled input field 26 of 100 with 'Yes' on body > div.container > form > div > input >> nth=25
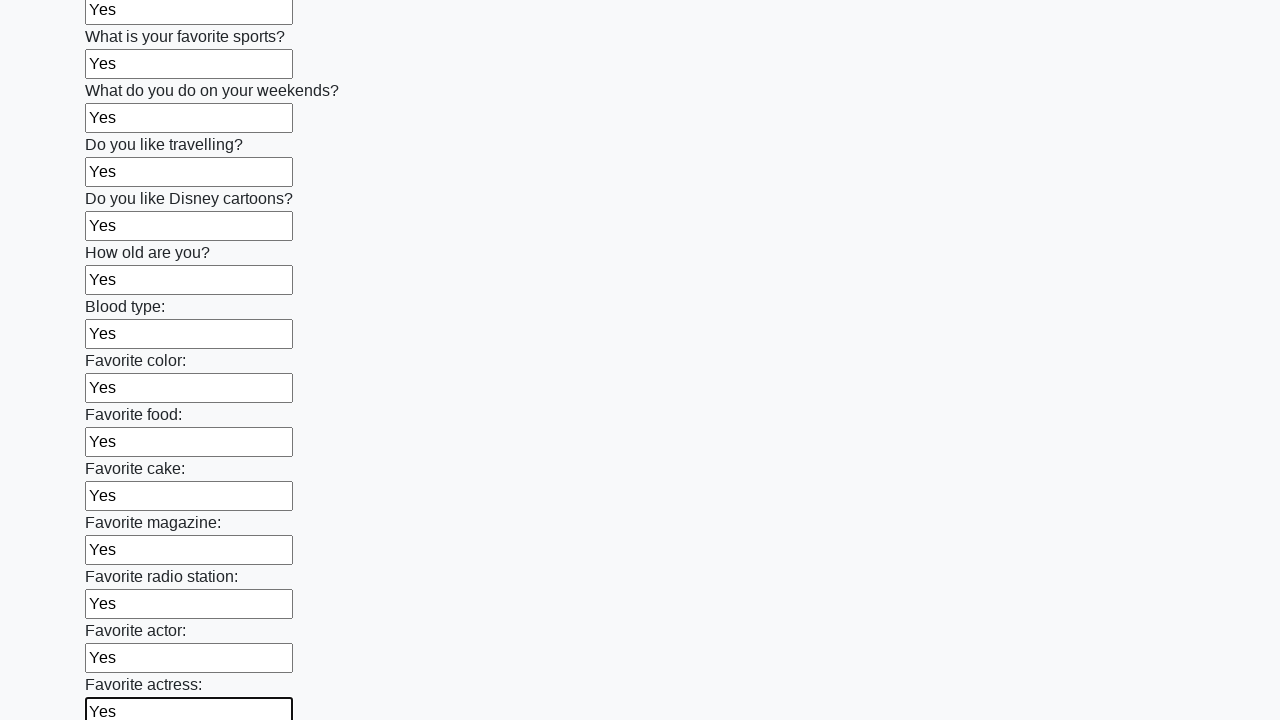

Filled input field 27 of 100 with 'Yes' on body > div.container > form > div > input >> nth=26
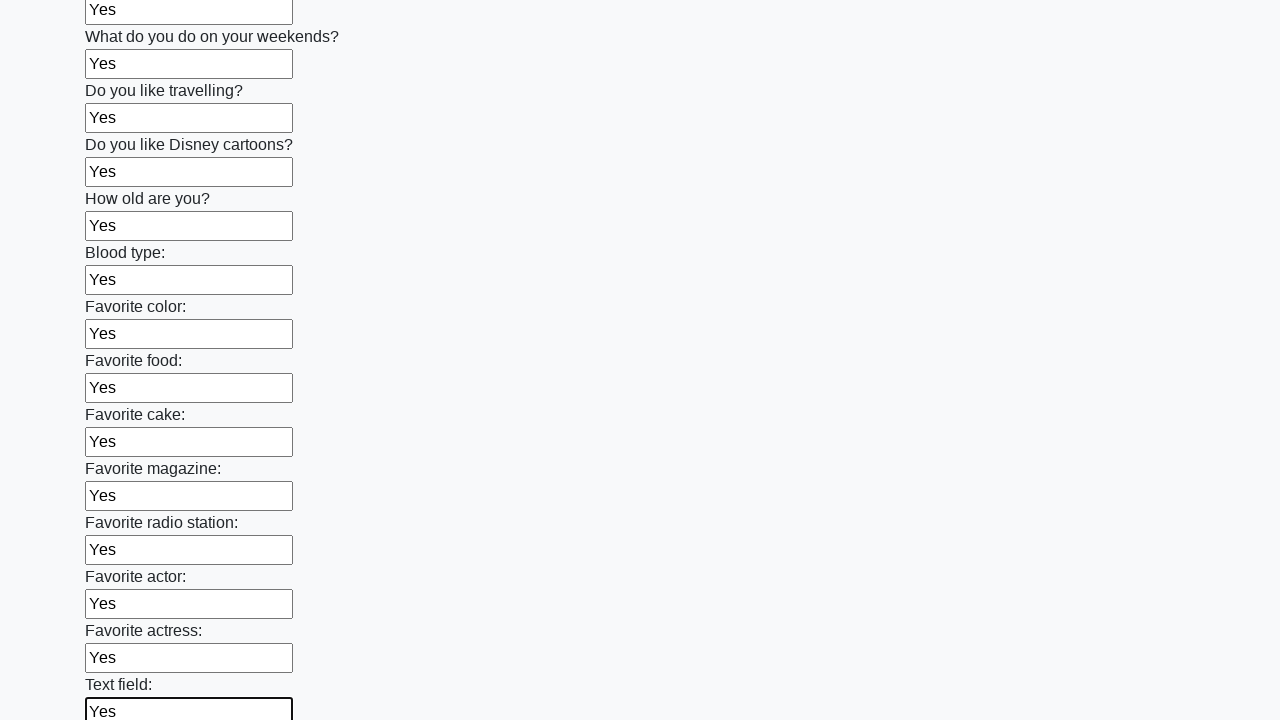

Filled input field 28 of 100 with 'Yes' on body > div.container > form > div > input >> nth=27
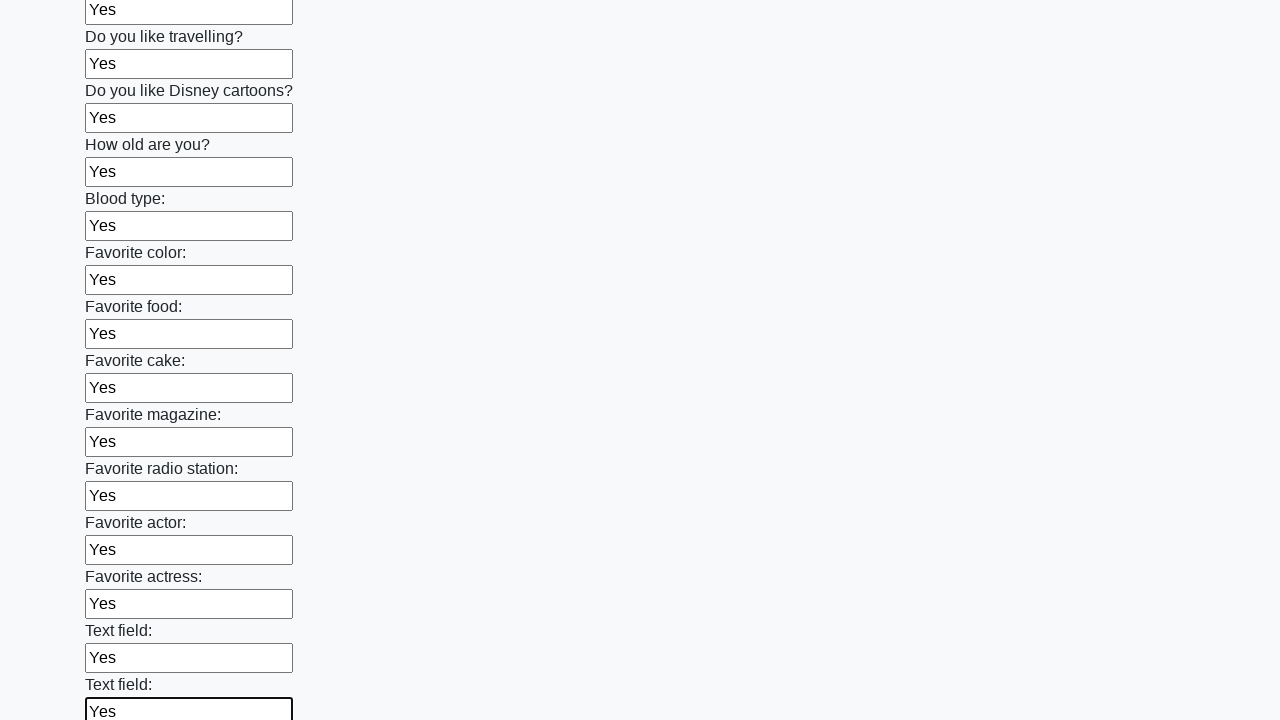

Filled input field 29 of 100 with 'Yes' on body > div.container > form > div > input >> nth=28
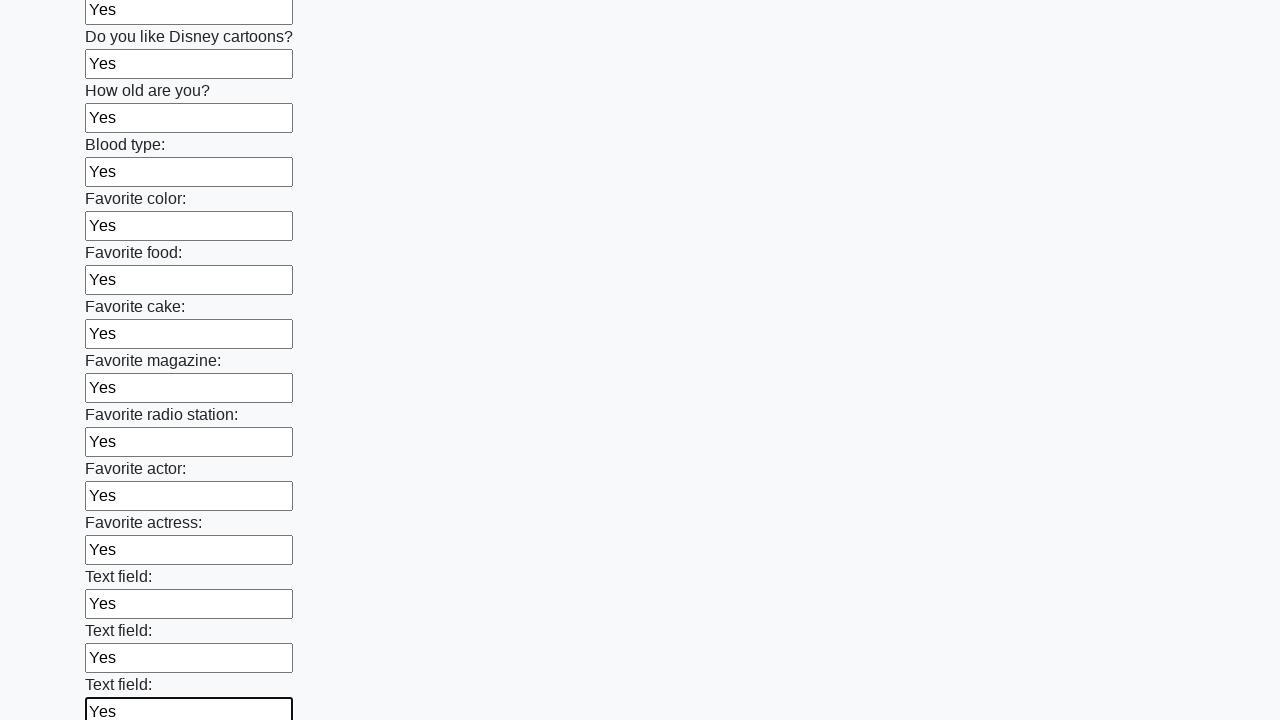

Filled input field 30 of 100 with 'Yes' on body > div.container > form > div > input >> nth=29
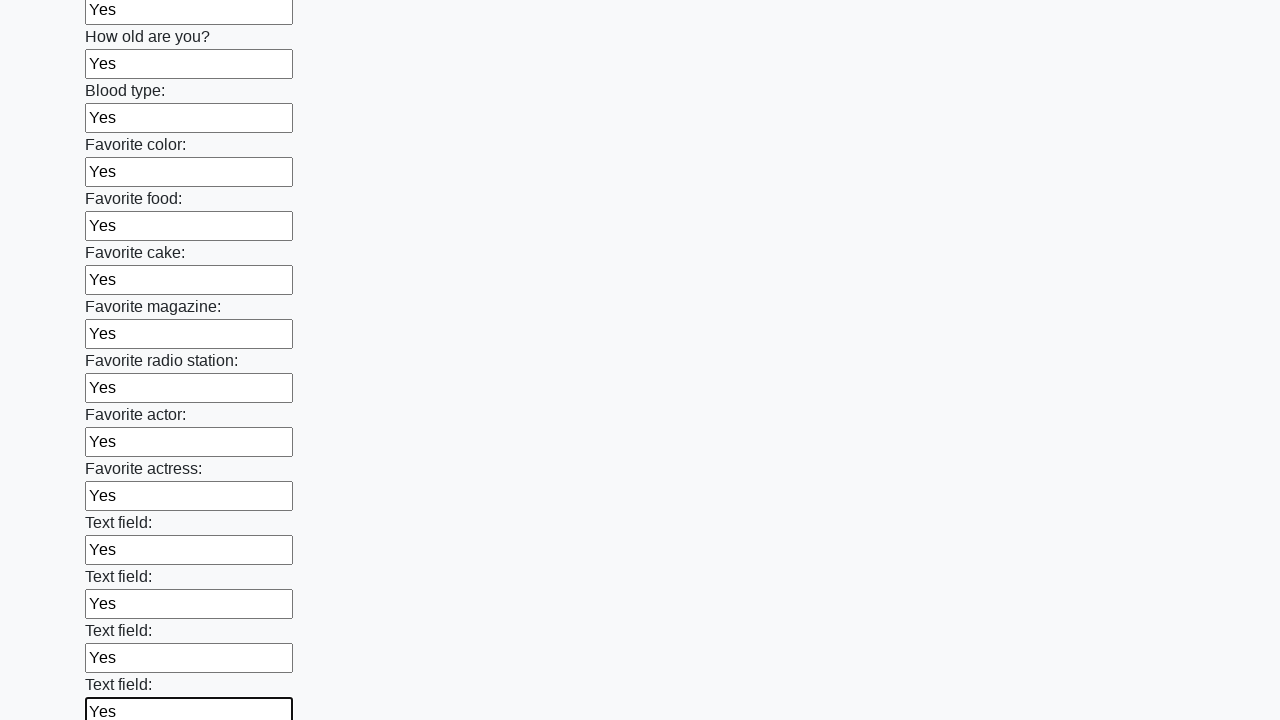

Filled input field 31 of 100 with 'Yes' on body > div.container > form > div > input >> nth=30
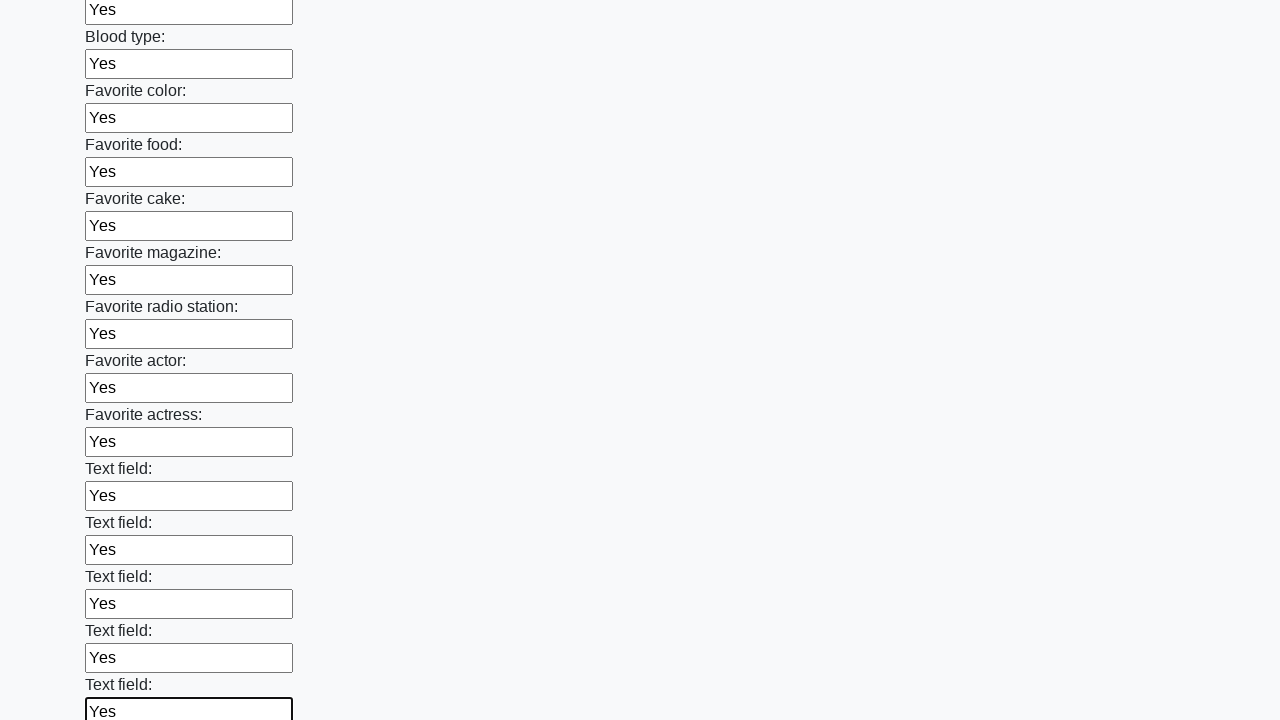

Filled input field 32 of 100 with 'Yes' on body > div.container > form > div > input >> nth=31
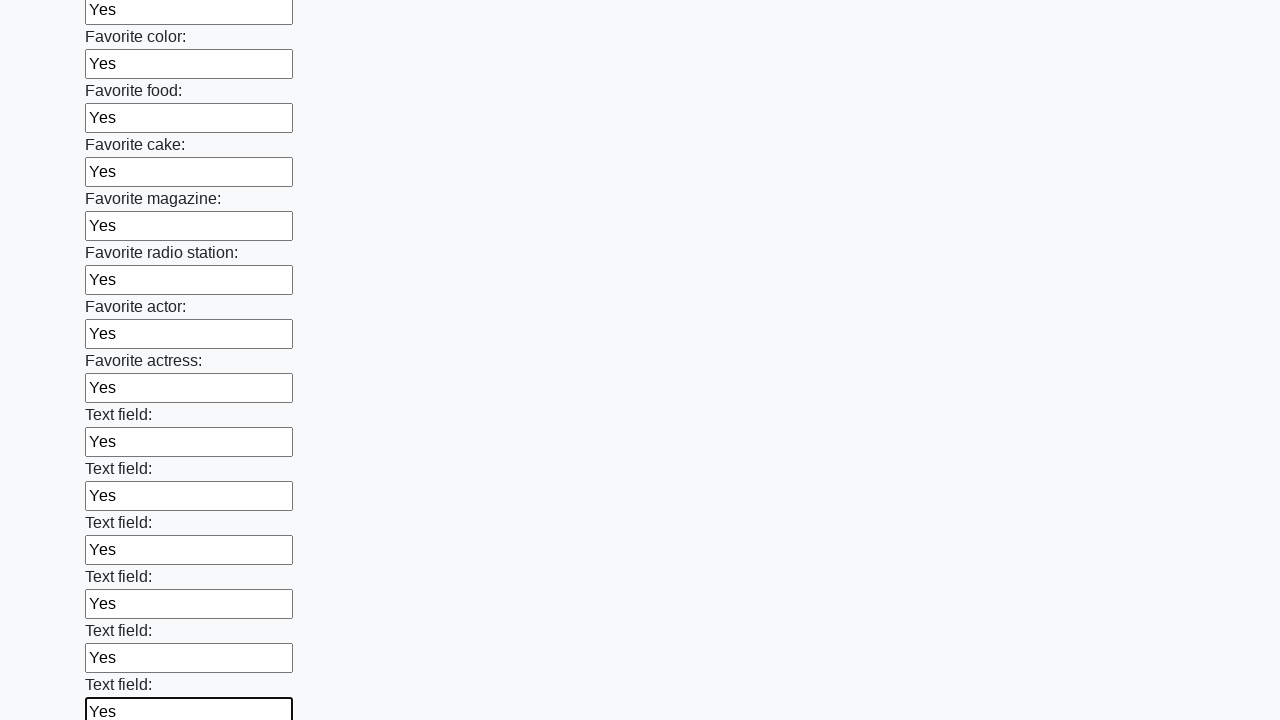

Filled input field 33 of 100 with 'Yes' on body > div.container > form > div > input >> nth=32
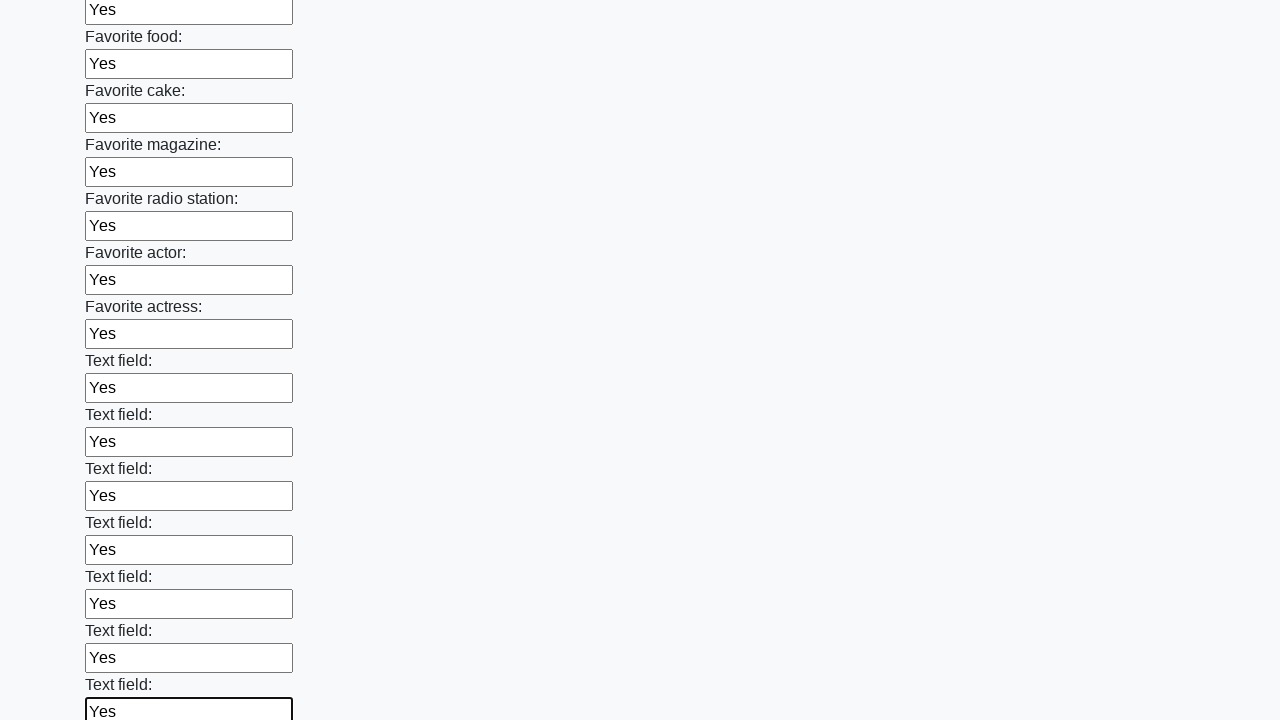

Filled input field 34 of 100 with 'Yes' on body > div.container > form > div > input >> nth=33
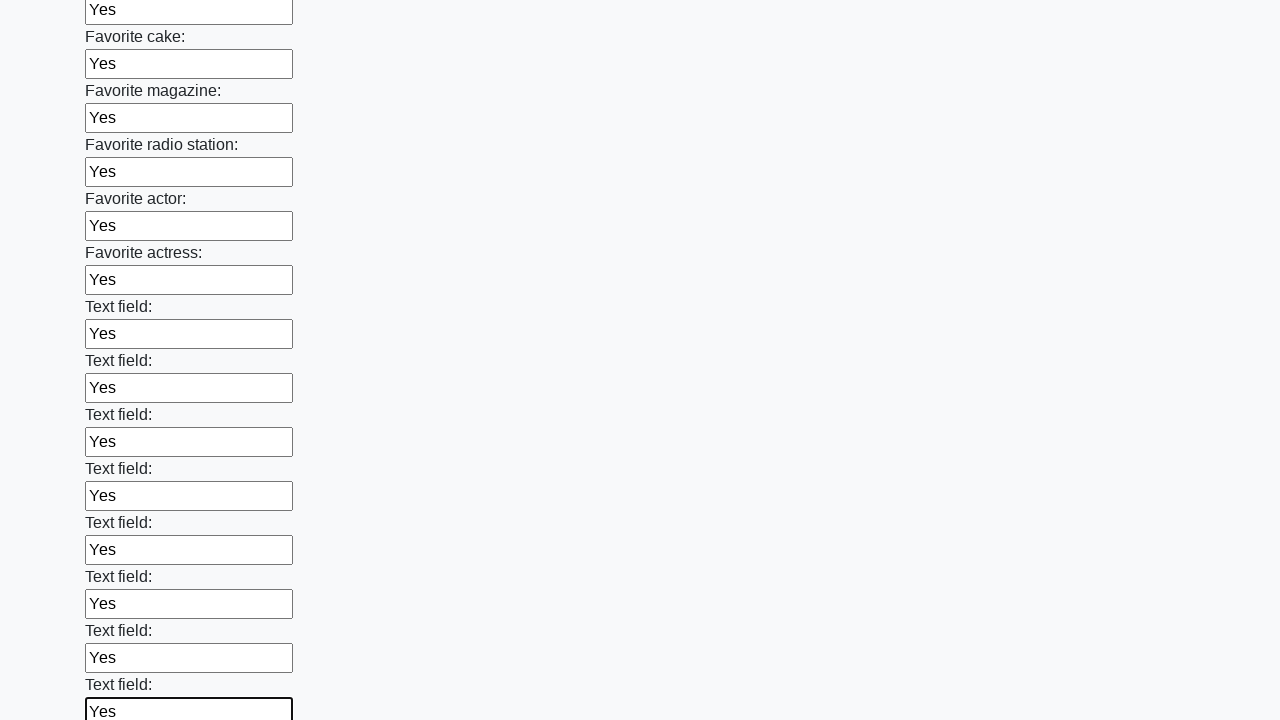

Filled input field 35 of 100 with 'Yes' on body > div.container > form > div > input >> nth=34
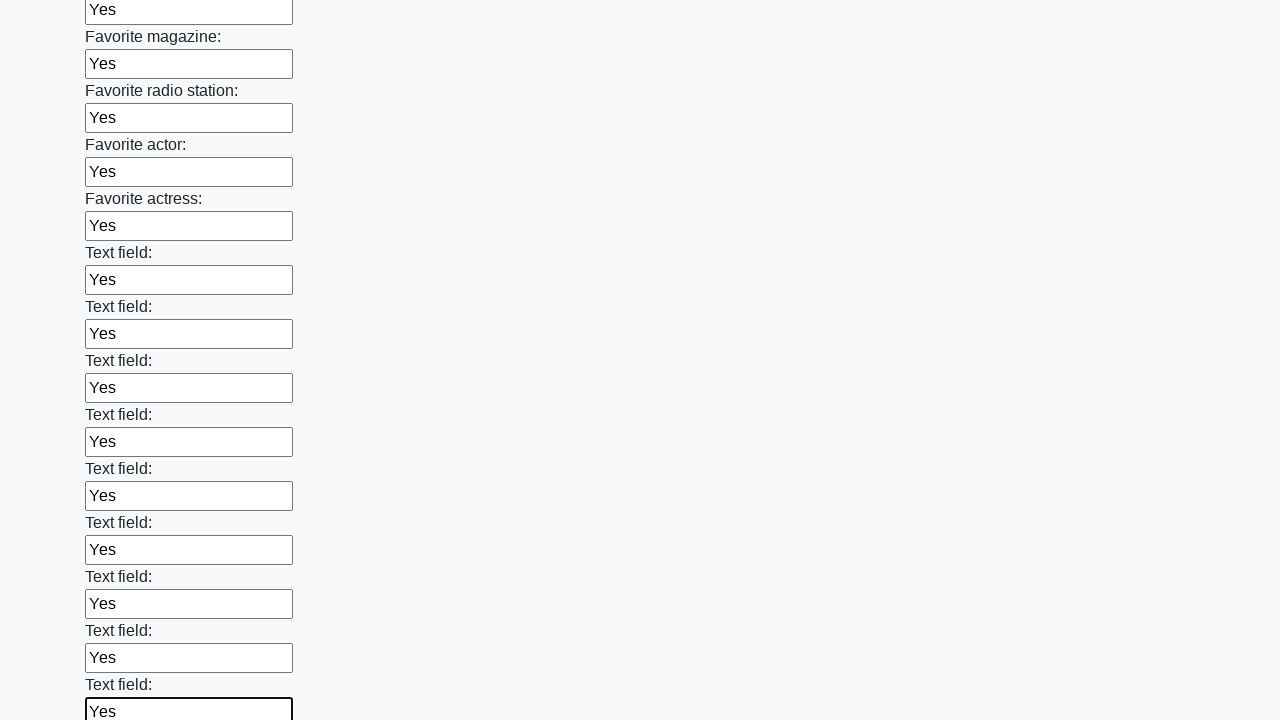

Filled input field 36 of 100 with 'Yes' on body > div.container > form > div > input >> nth=35
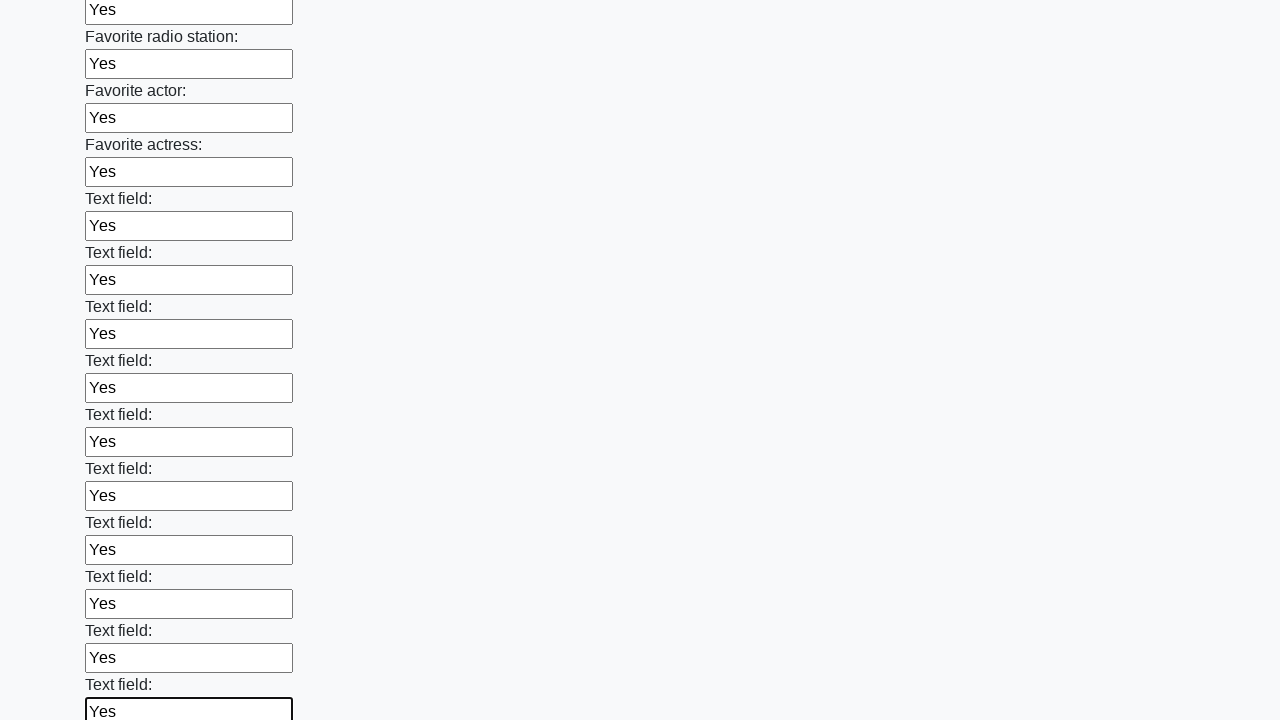

Filled input field 37 of 100 with 'Yes' on body > div.container > form > div > input >> nth=36
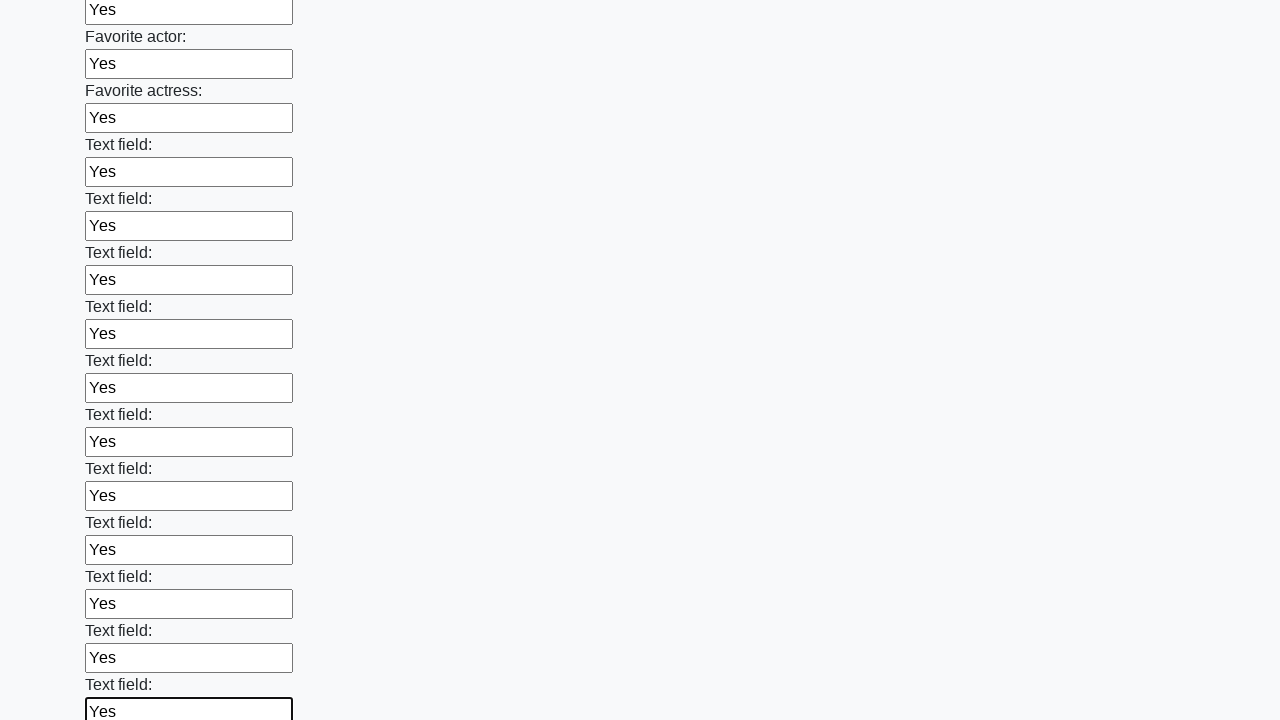

Filled input field 38 of 100 with 'Yes' on body > div.container > form > div > input >> nth=37
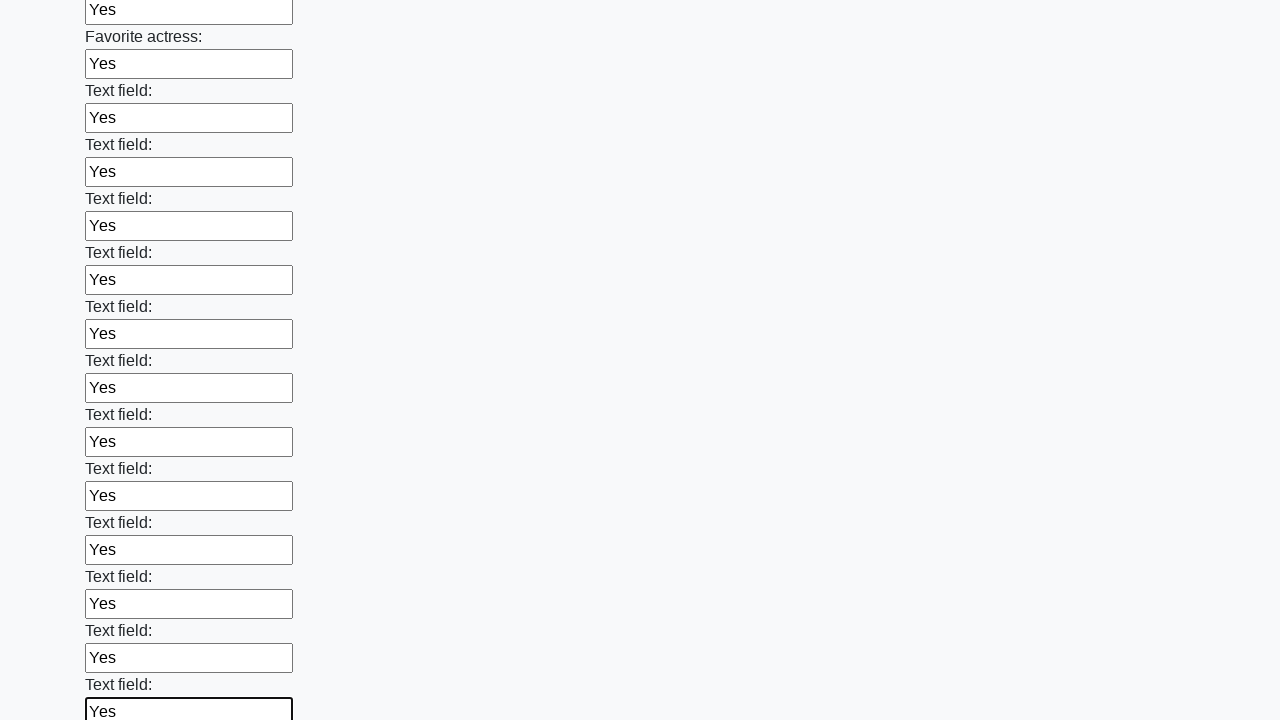

Filled input field 39 of 100 with 'Yes' on body > div.container > form > div > input >> nth=38
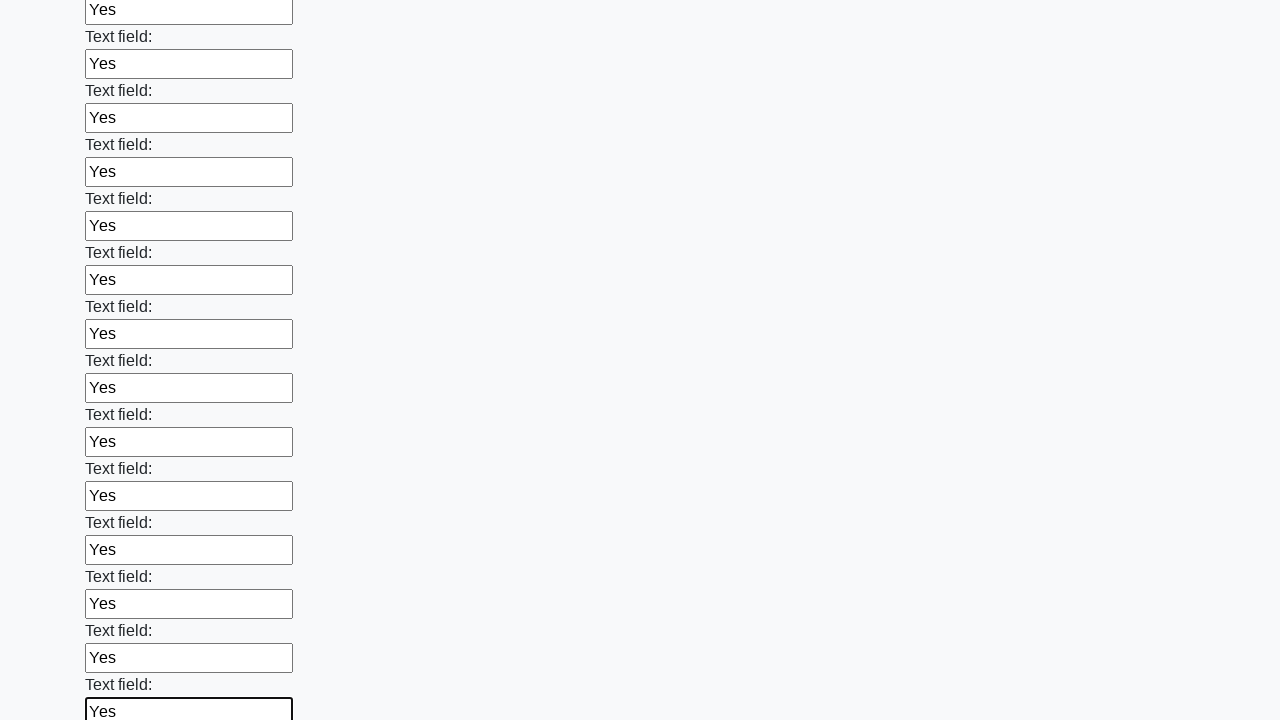

Filled input field 40 of 100 with 'Yes' on body > div.container > form > div > input >> nth=39
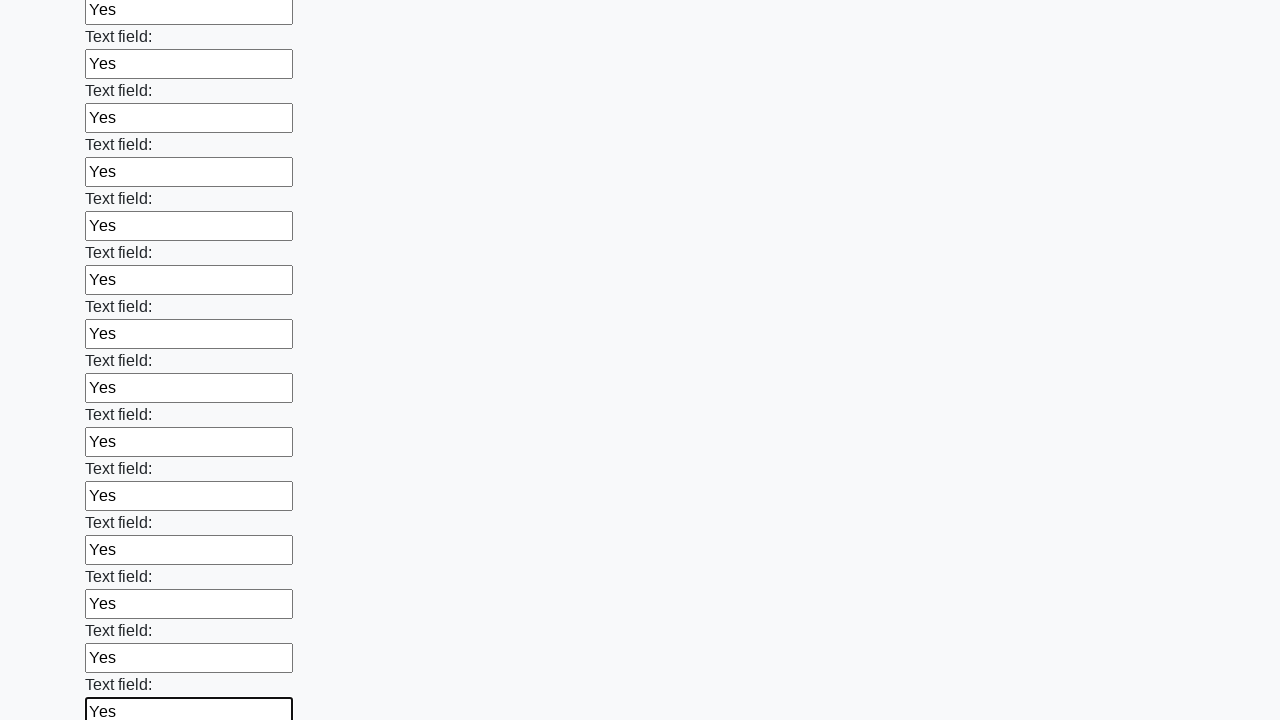

Filled input field 41 of 100 with 'Yes' on body > div.container > form > div > input >> nth=40
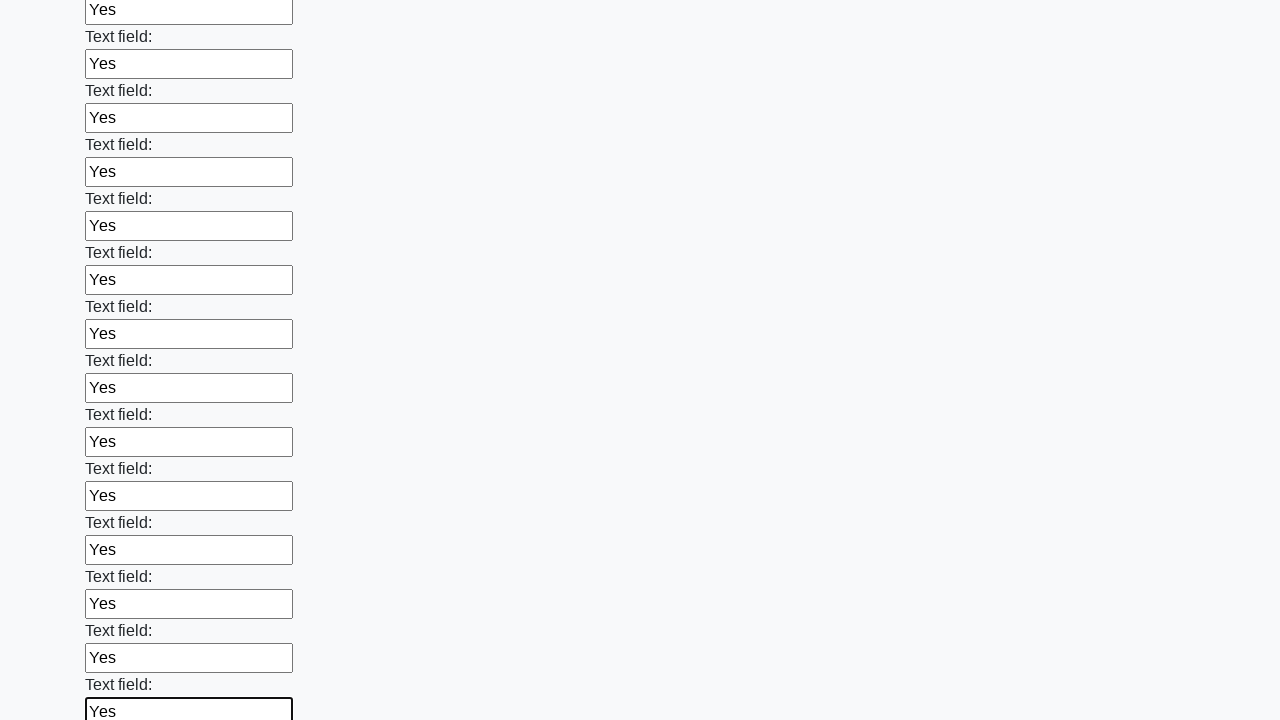

Filled input field 42 of 100 with 'Yes' on body > div.container > form > div > input >> nth=41
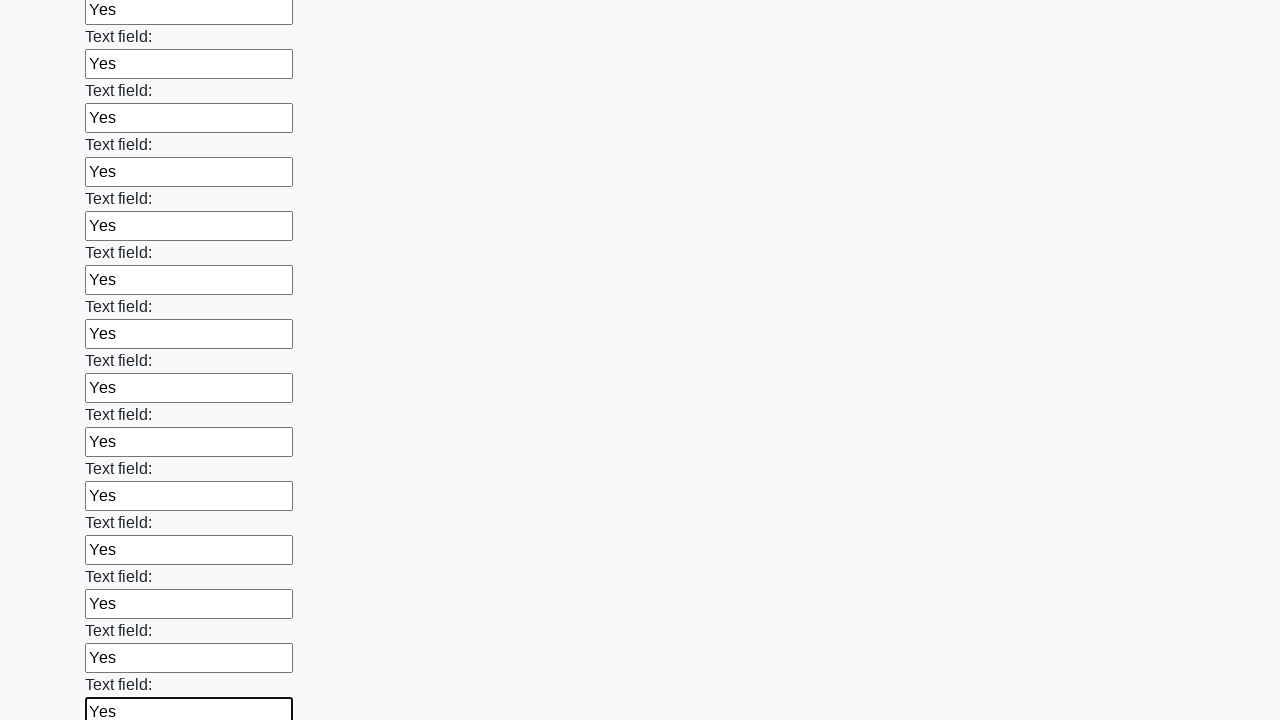

Filled input field 43 of 100 with 'Yes' on body > div.container > form > div > input >> nth=42
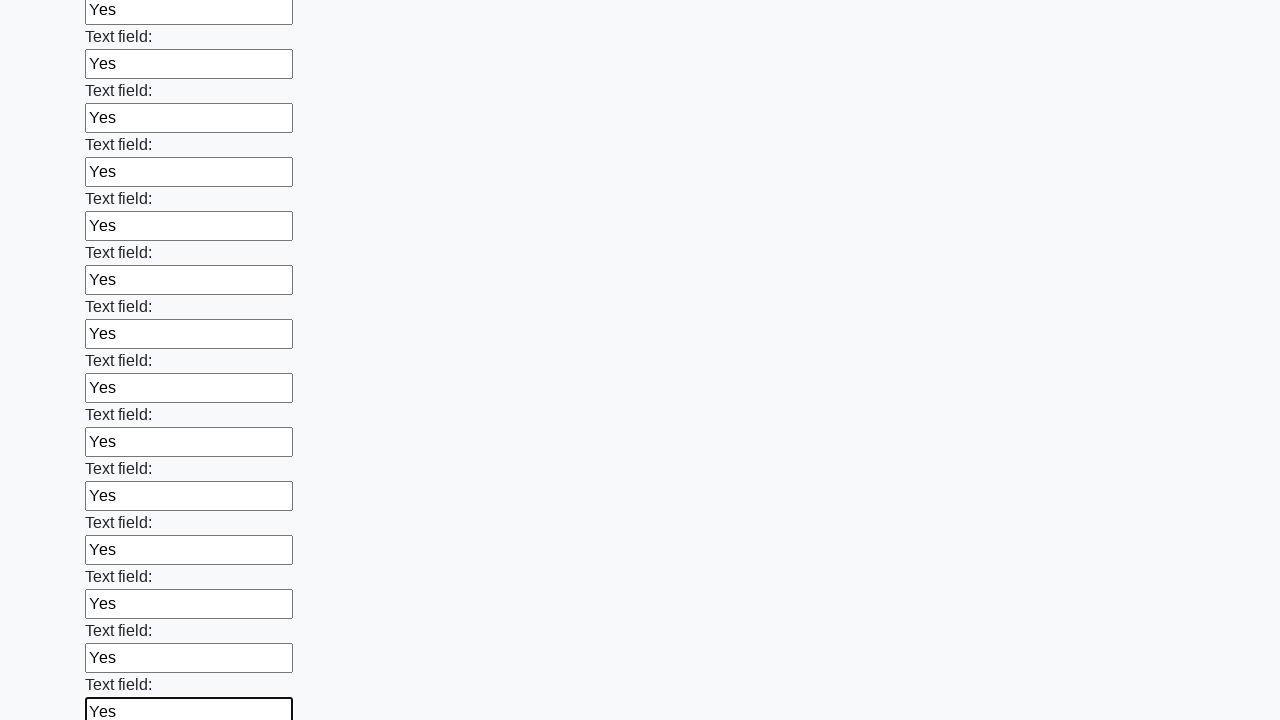

Filled input field 44 of 100 with 'Yes' on body > div.container > form > div > input >> nth=43
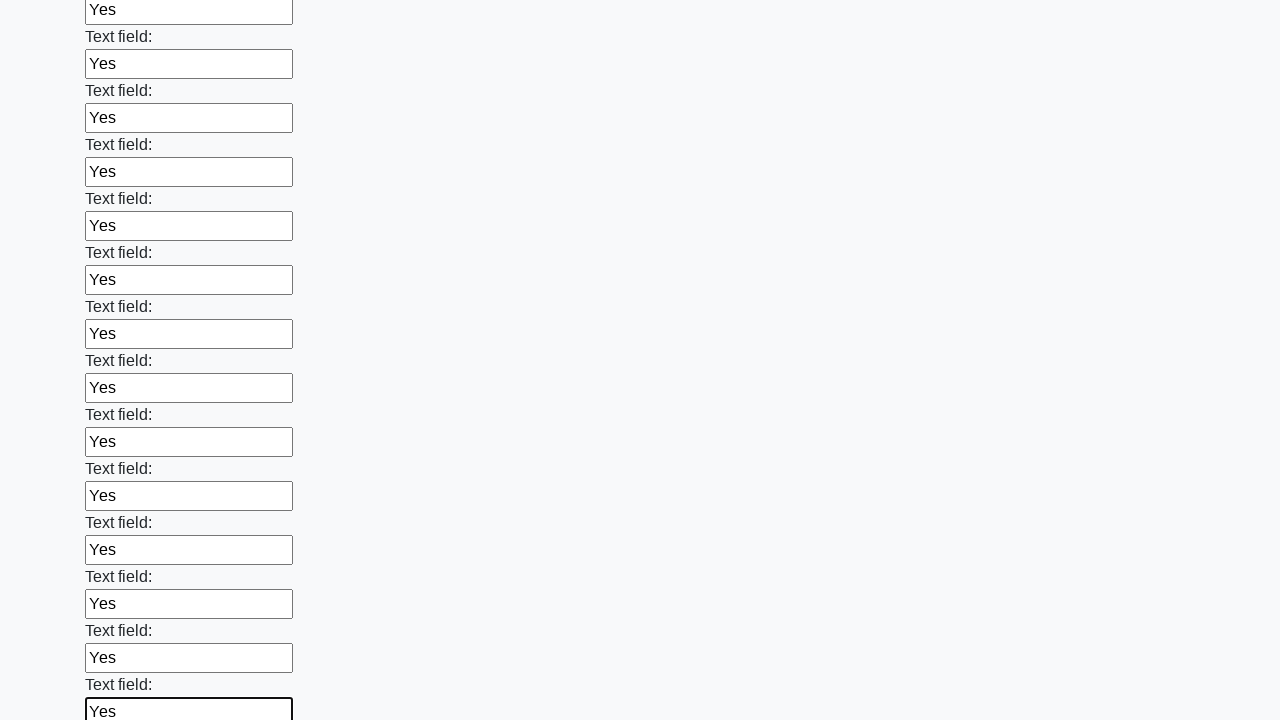

Filled input field 45 of 100 with 'Yes' on body > div.container > form > div > input >> nth=44
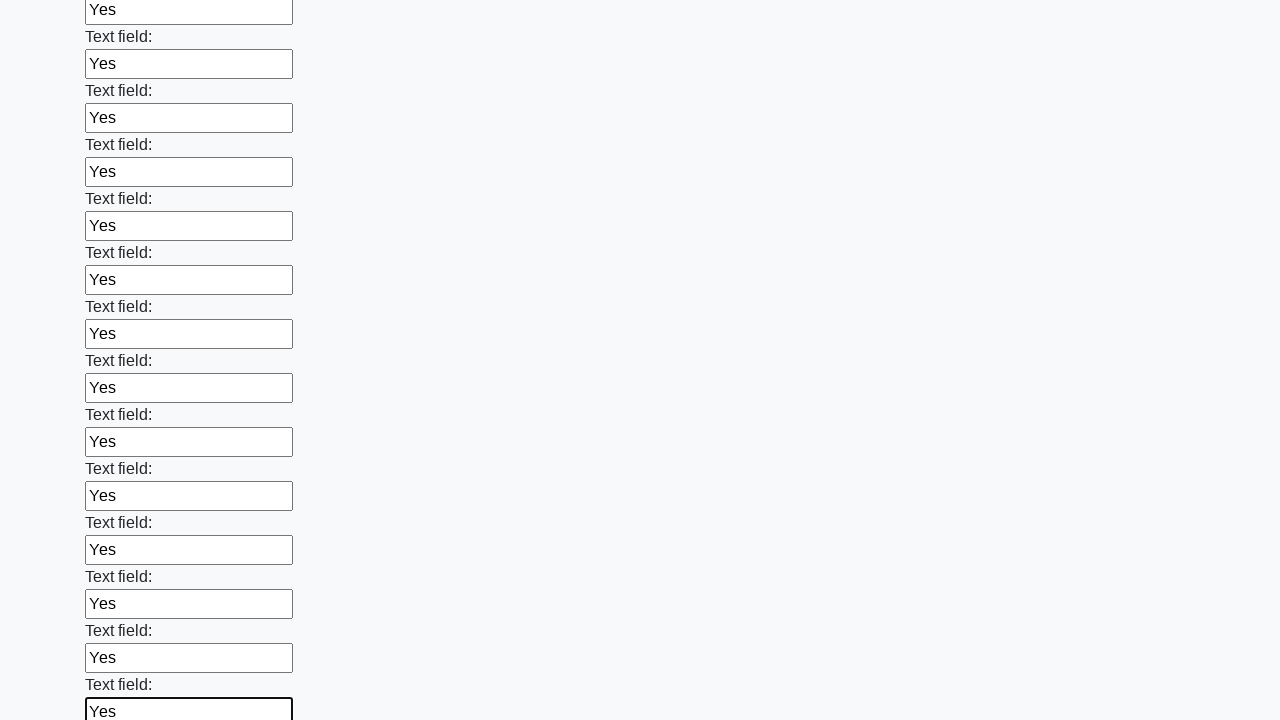

Filled input field 46 of 100 with 'Yes' on body > div.container > form > div > input >> nth=45
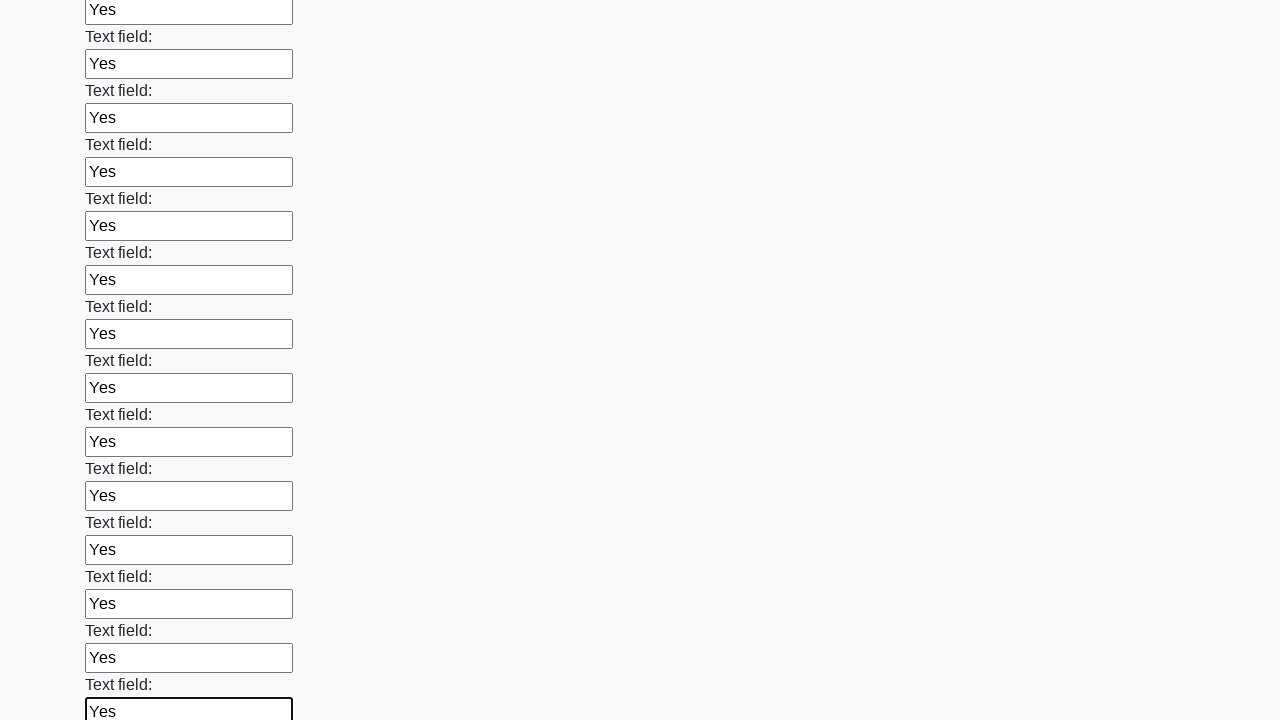

Filled input field 47 of 100 with 'Yes' on body > div.container > form > div > input >> nth=46
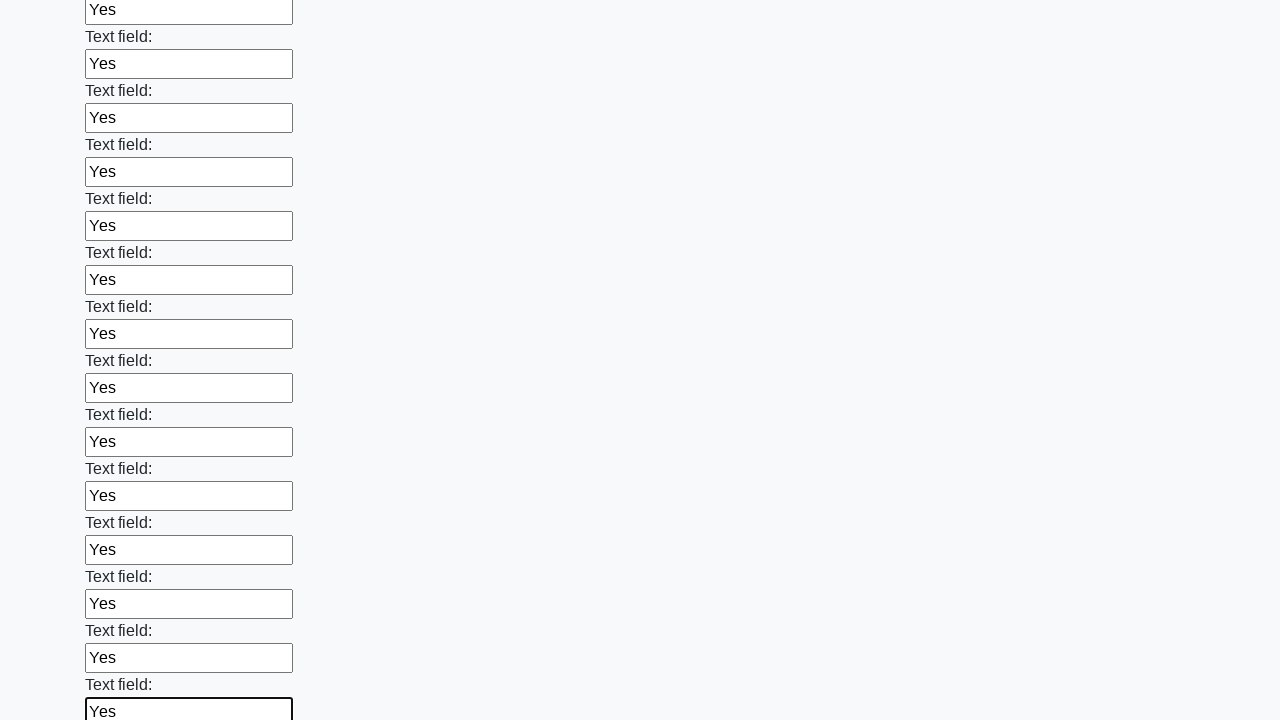

Filled input field 48 of 100 with 'Yes' on body > div.container > form > div > input >> nth=47
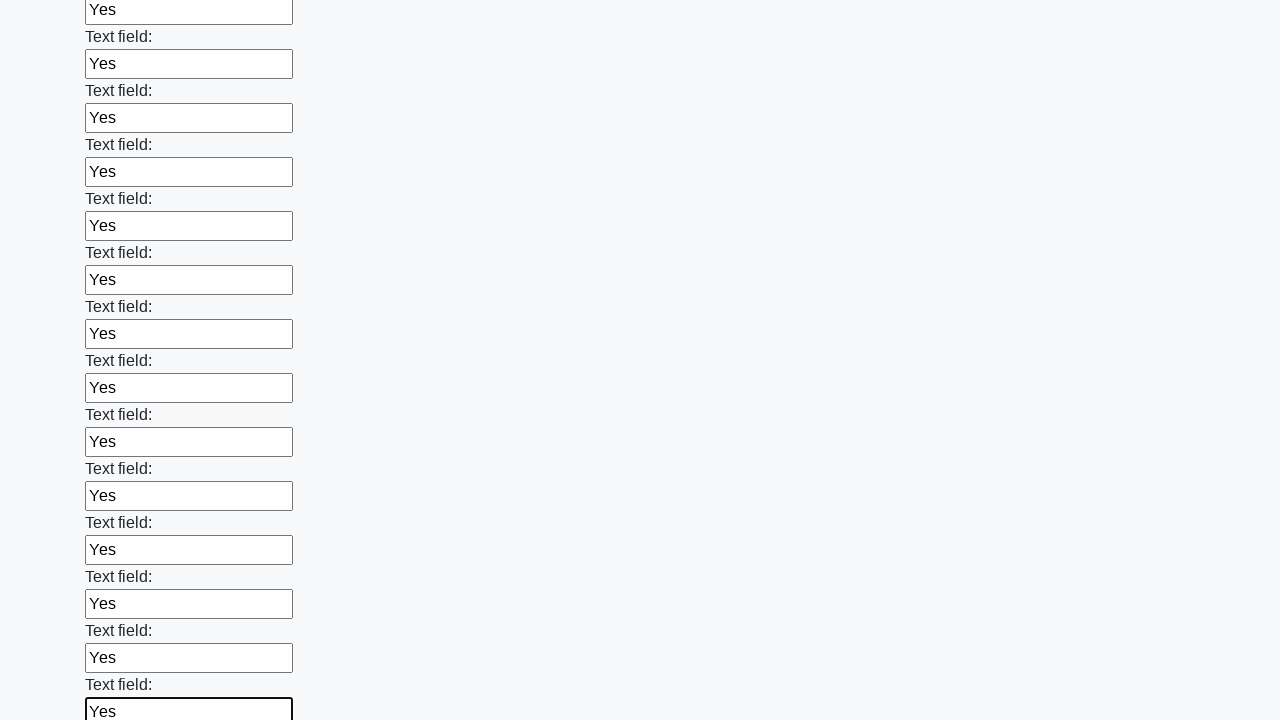

Filled input field 49 of 100 with 'Yes' on body > div.container > form > div > input >> nth=48
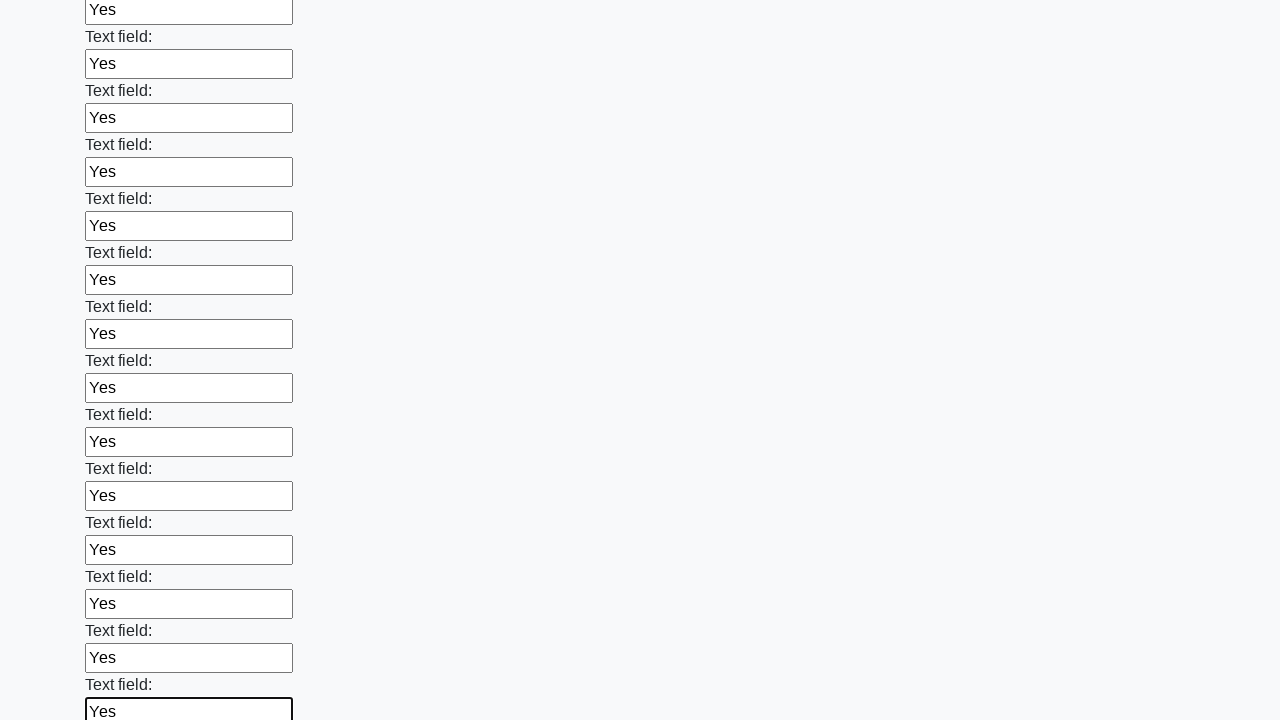

Filled input field 50 of 100 with 'Yes' on body > div.container > form > div > input >> nth=49
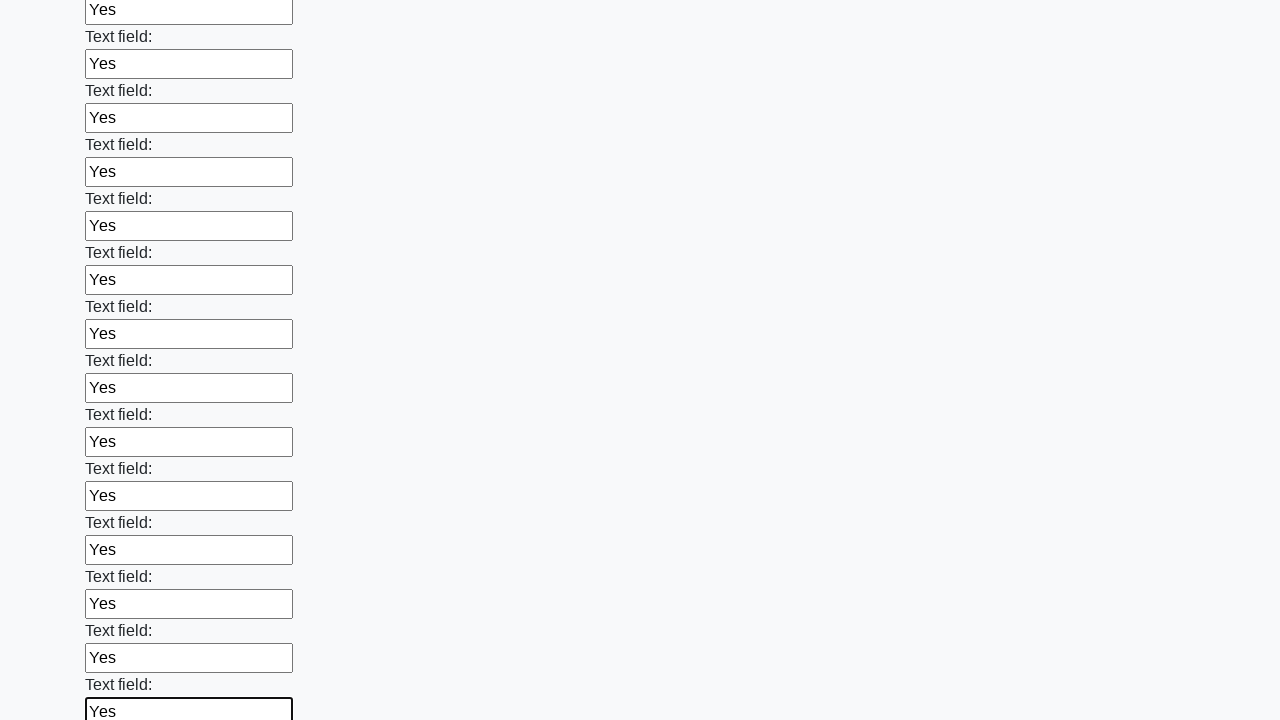

Filled input field 51 of 100 with 'Yes' on body > div.container > form > div > input >> nth=50
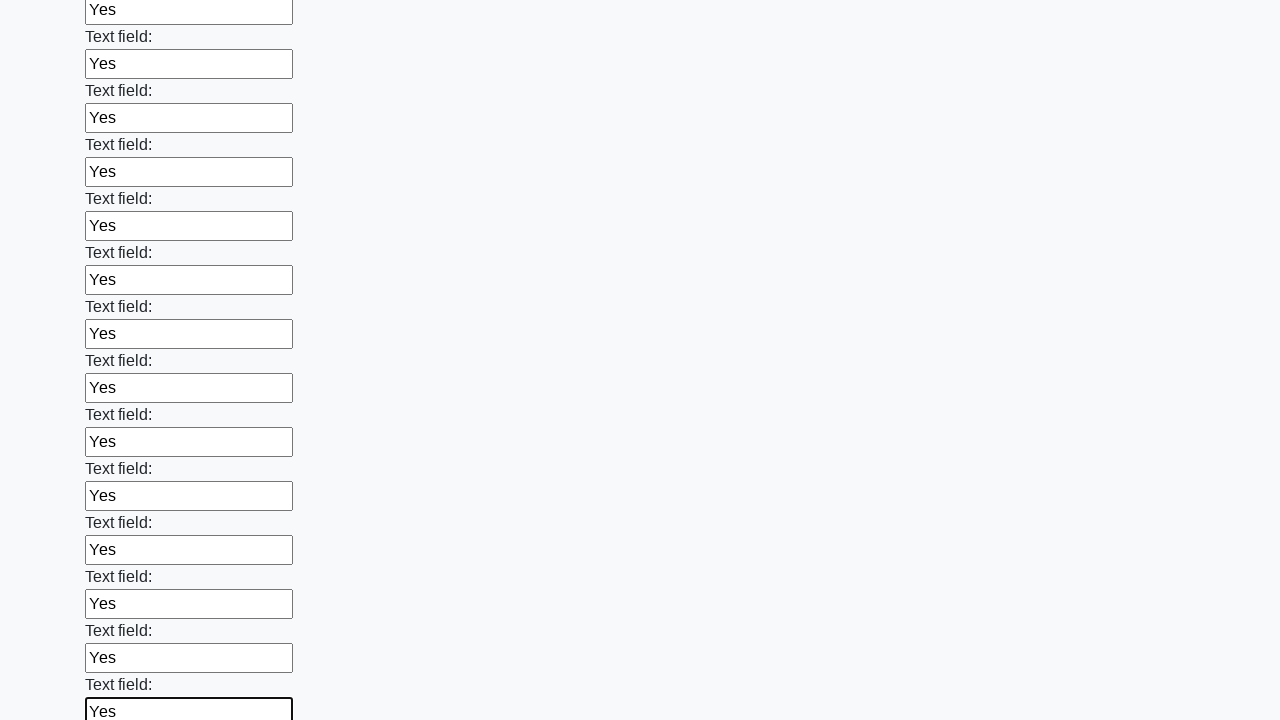

Filled input field 52 of 100 with 'Yes' on body > div.container > form > div > input >> nth=51
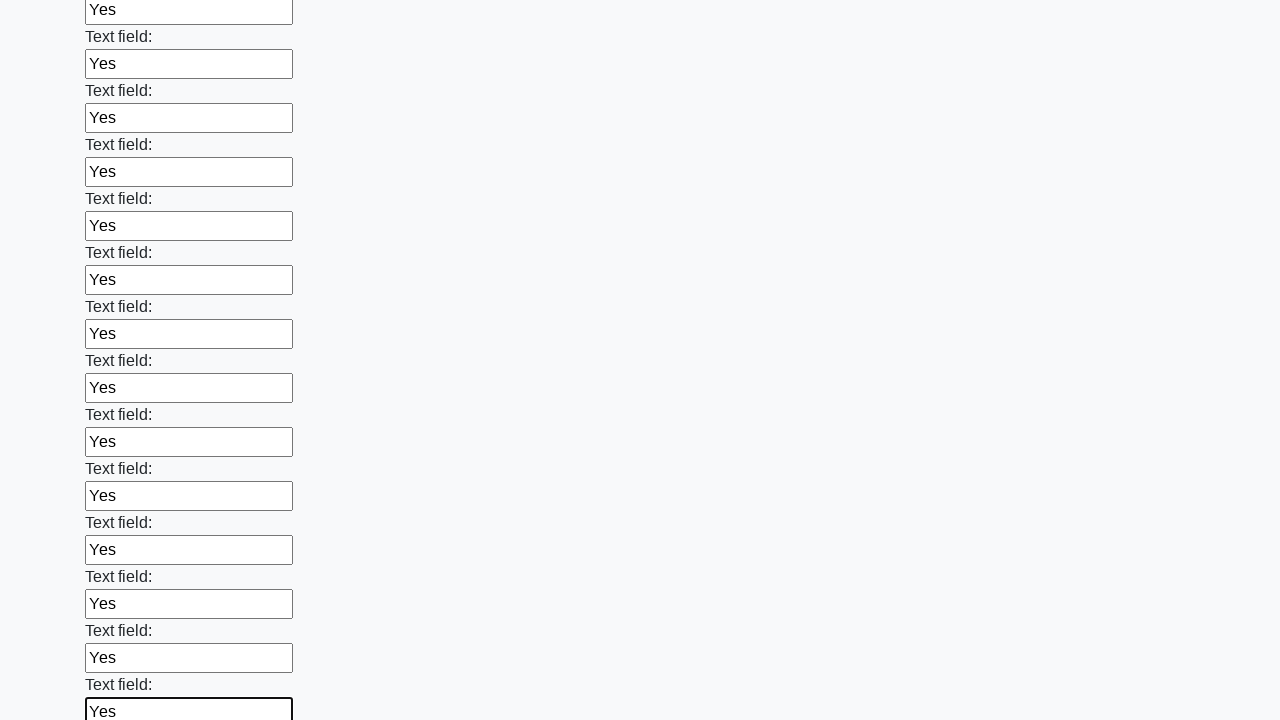

Filled input field 53 of 100 with 'Yes' on body > div.container > form > div > input >> nth=52
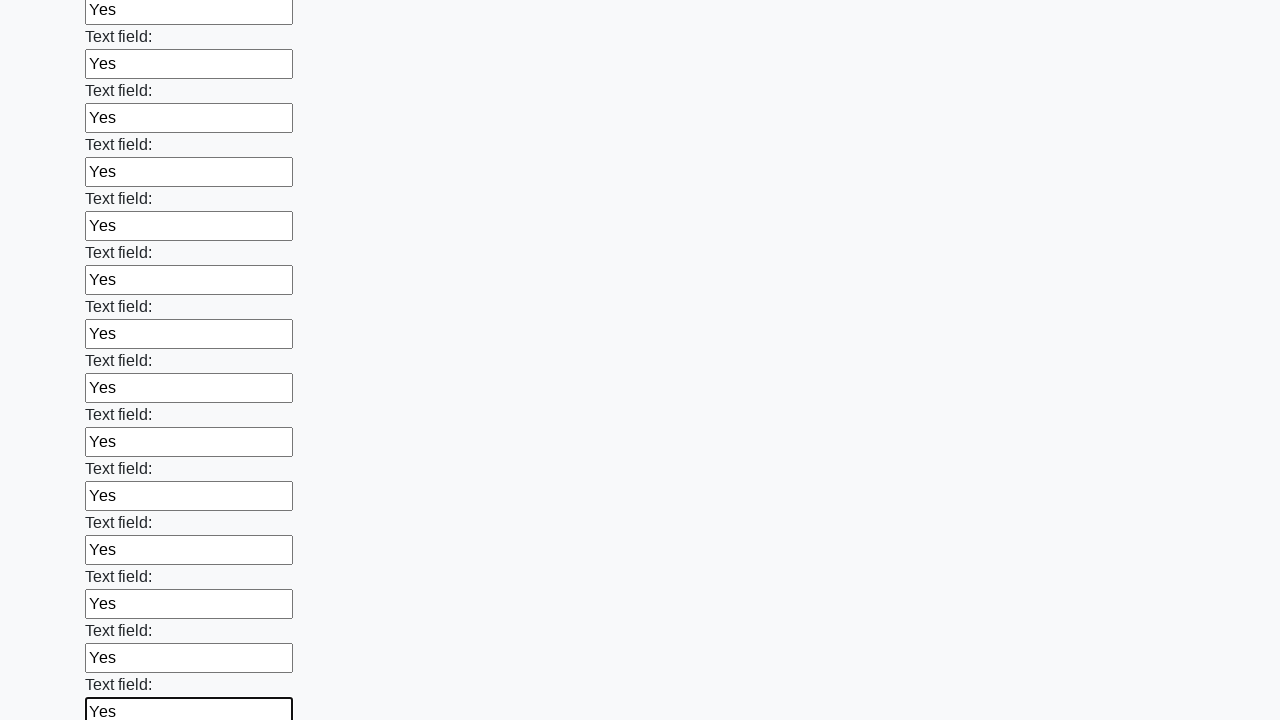

Filled input field 54 of 100 with 'Yes' on body > div.container > form > div > input >> nth=53
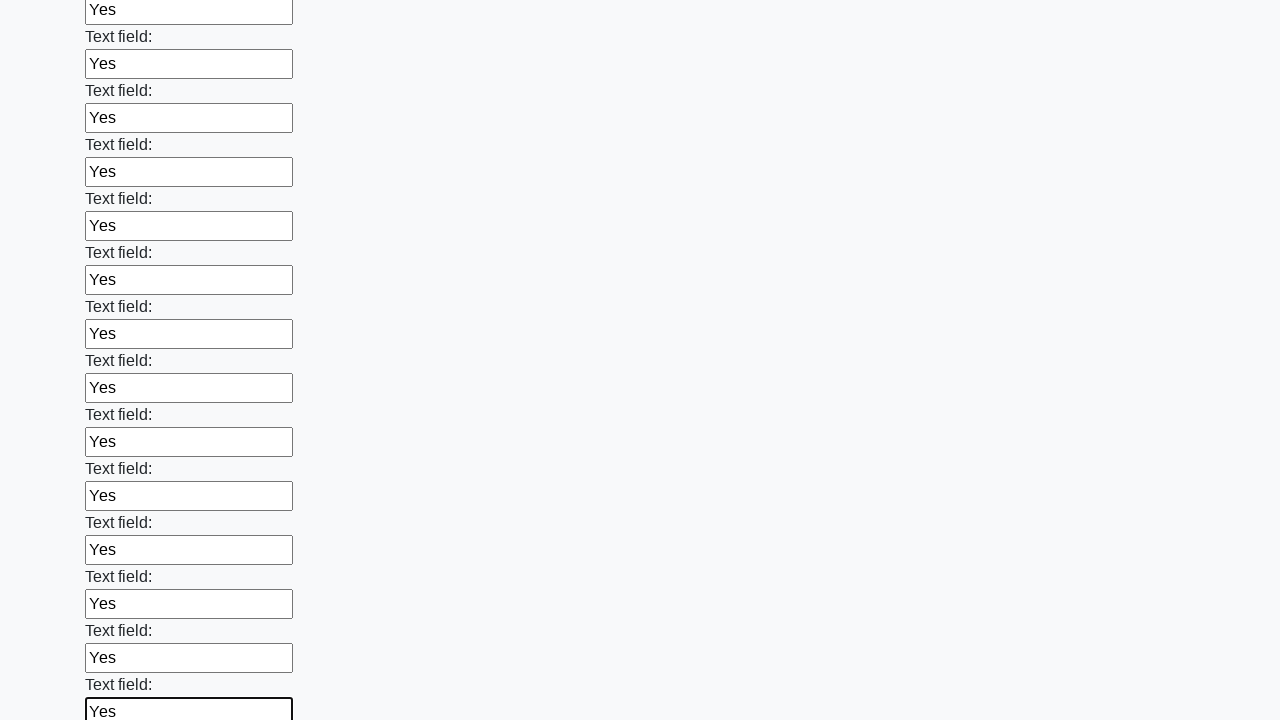

Filled input field 55 of 100 with 'Yes' on body > div.container > form > div > input >> nth=54
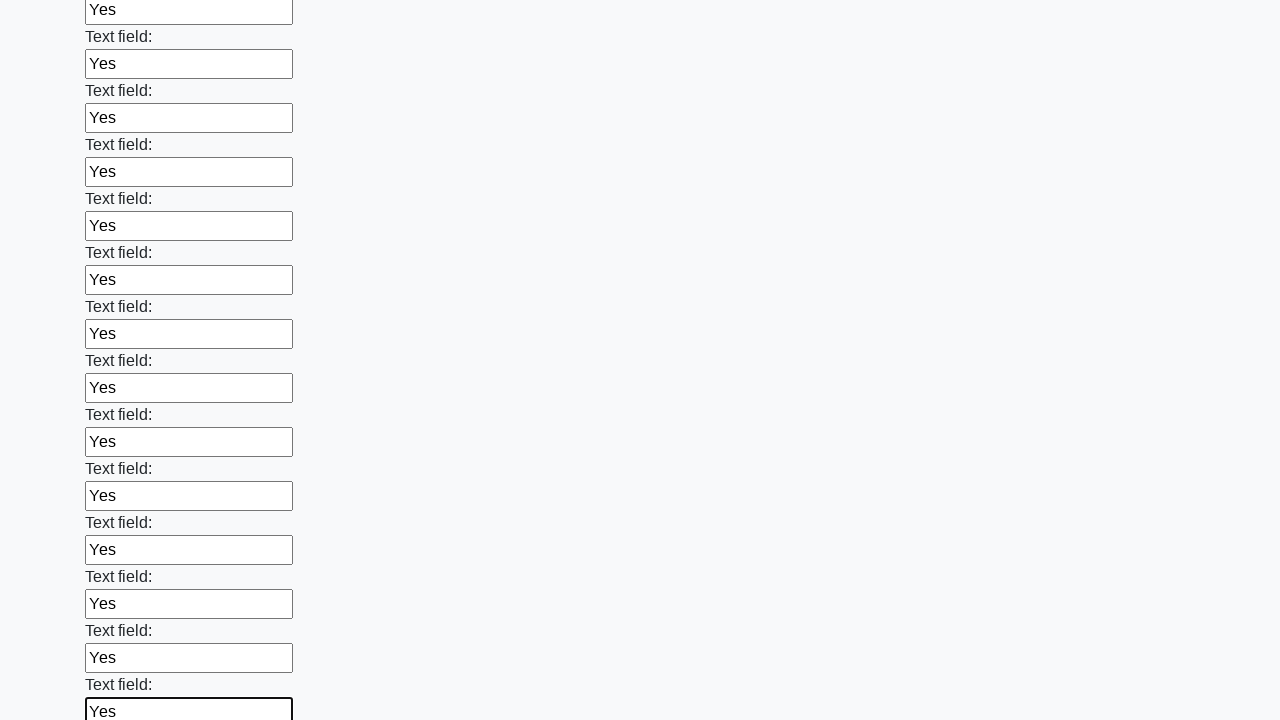

Filled input field 56 of 100 with 'Yes' on body > div.container > form > div > input >> nth=55
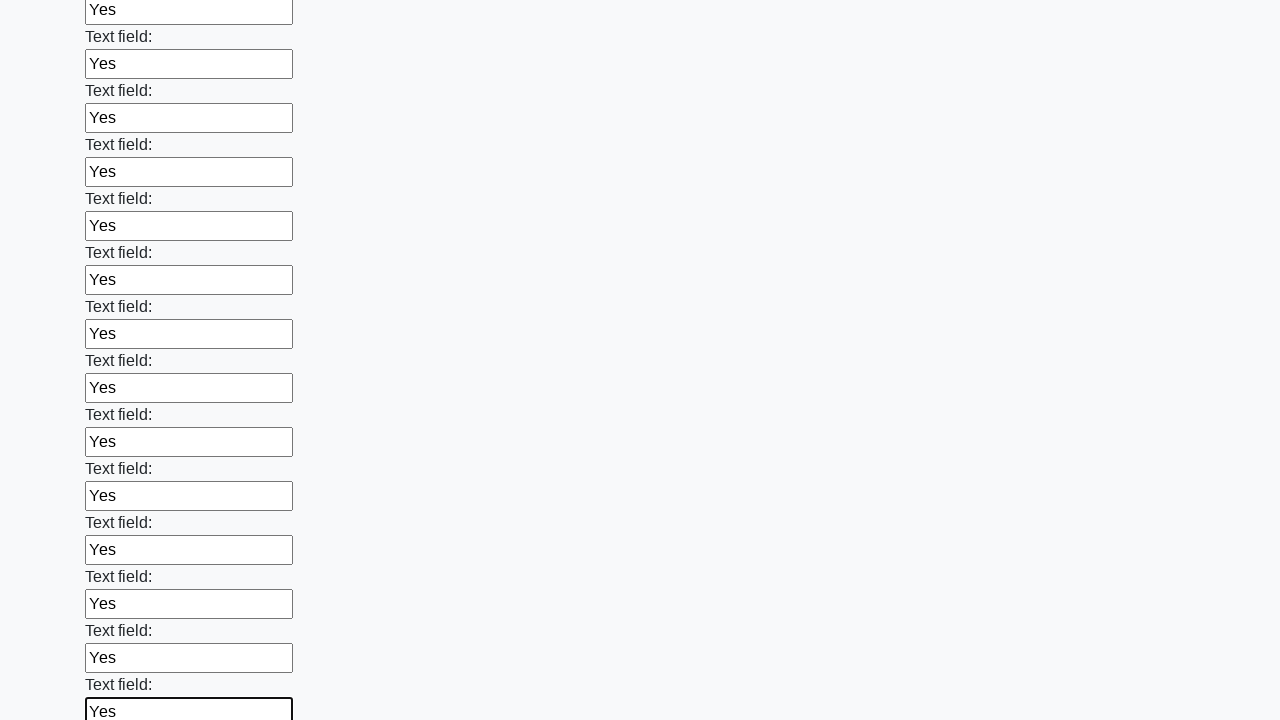

Filled input field 57 of 100 with 'Yes' on body > div.container > form > div > input >> nth=56
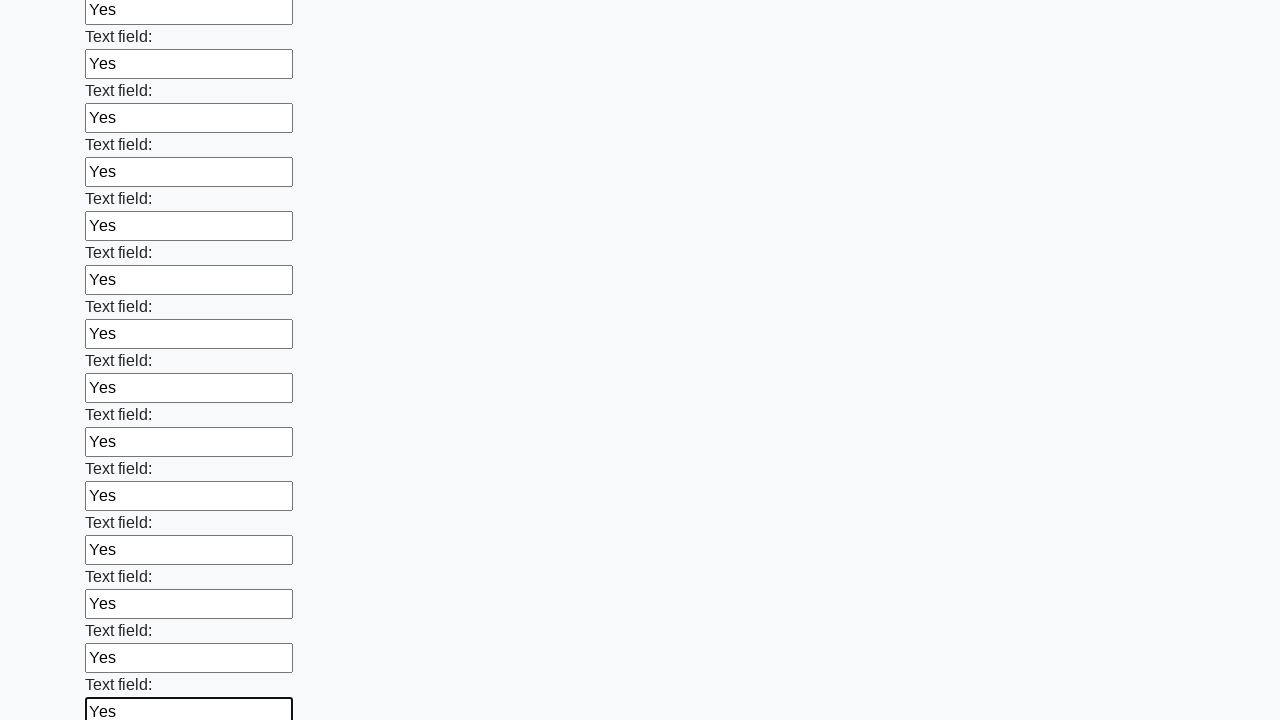

Filled input field 58 of 100 with 'Yes' on body > div.container > form > div > input >> nth=57
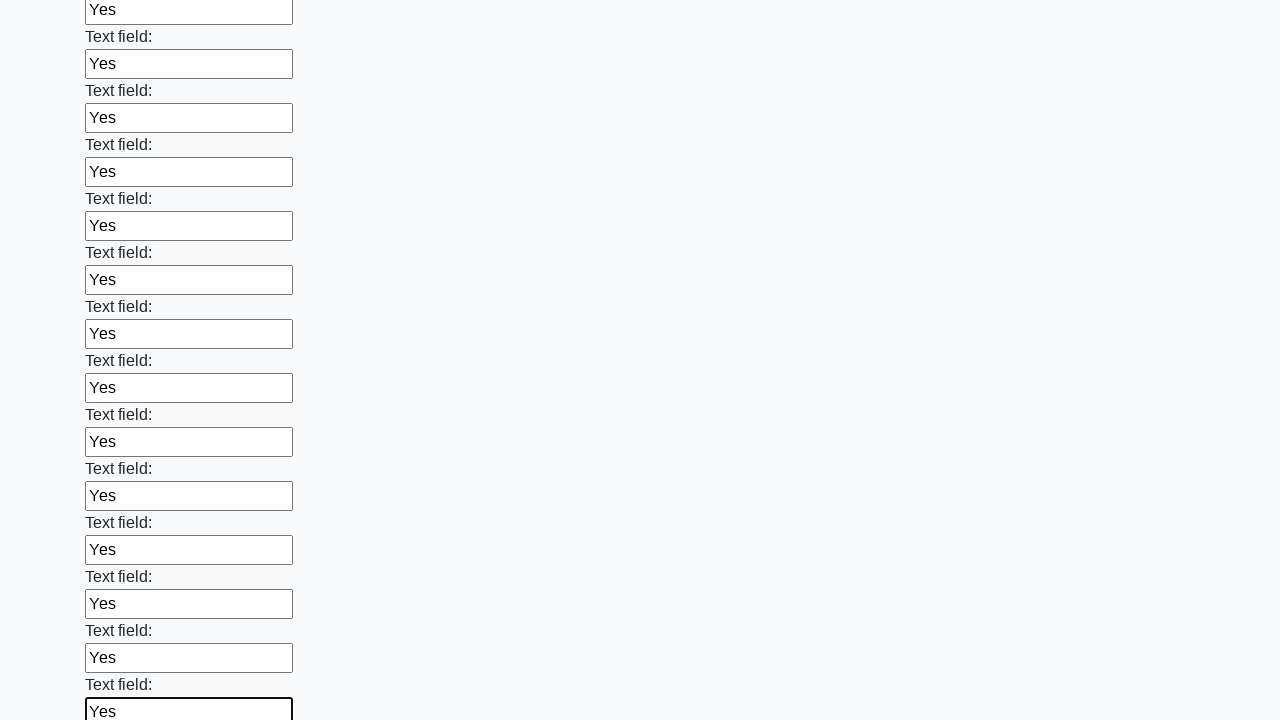

Filled input field 59 of 100 with 'Yes' on body > div.container > form > div > input >> nth=58
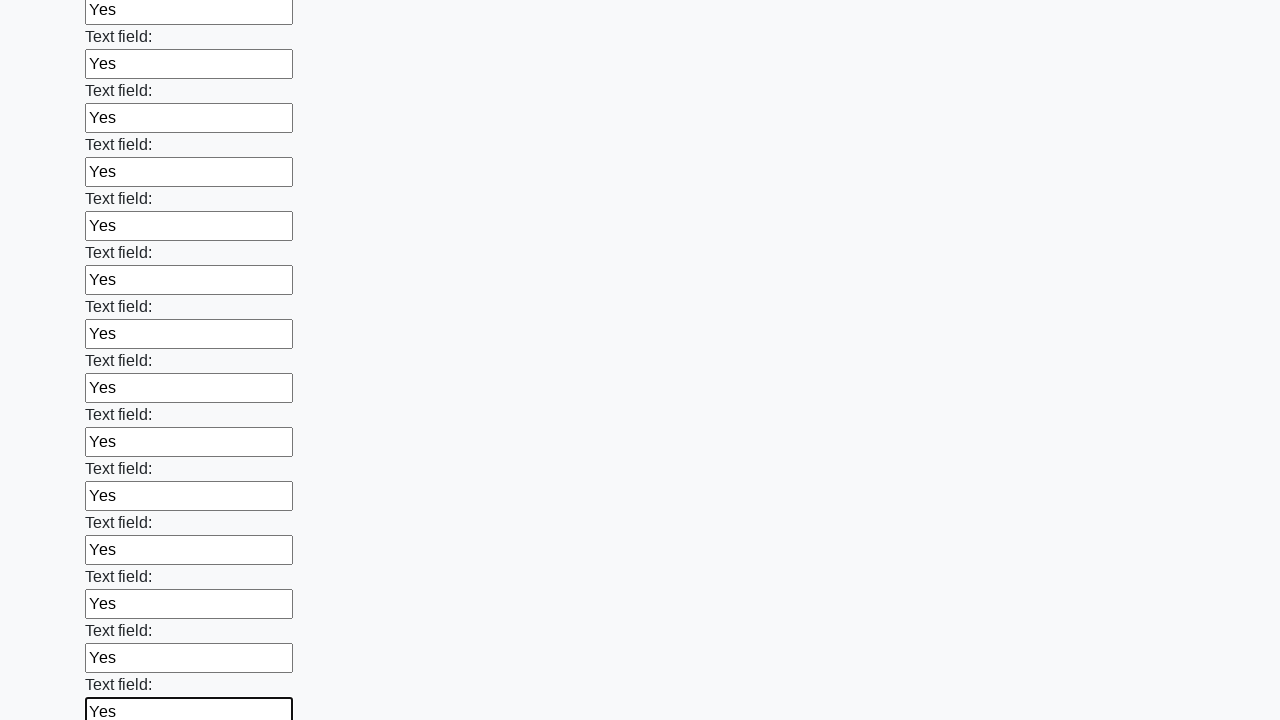

Filled input field 60 of 100 with 'Yes' on body > div.container > form > div > input >> nth=59
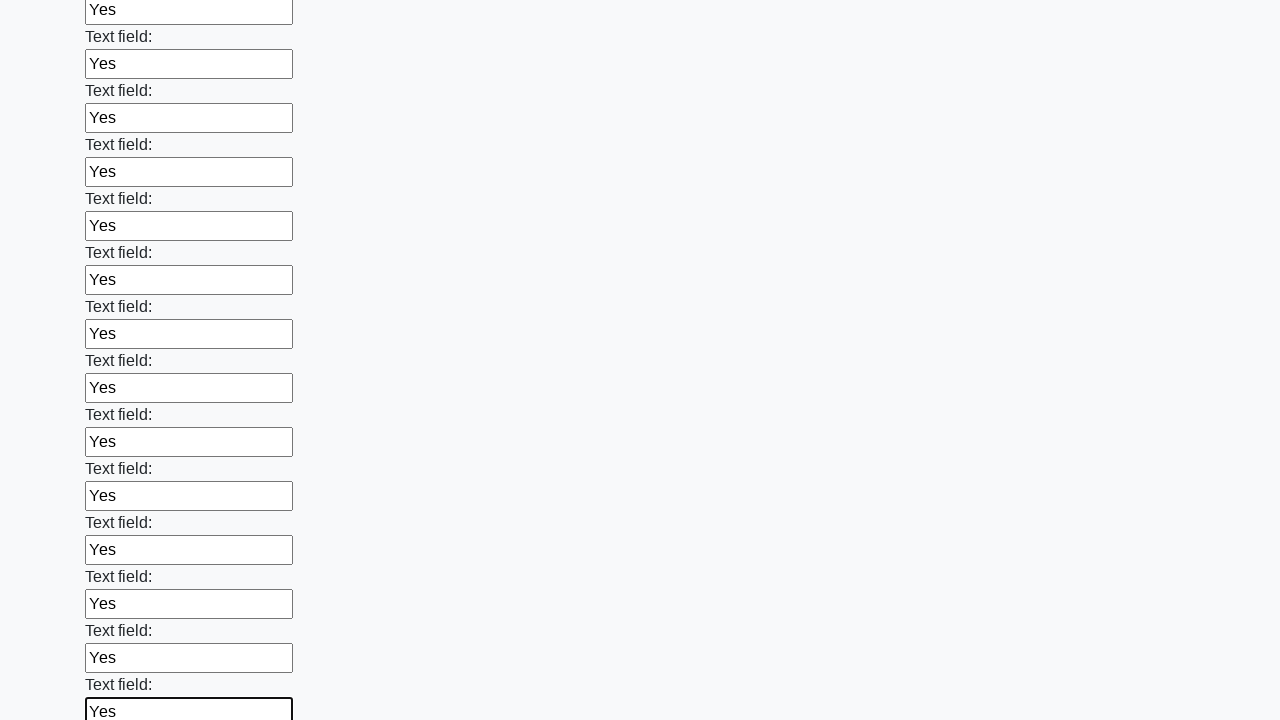

Filled input field 61 of 100 with 'Yes' on body > div.container > form > div > input >> nth=60
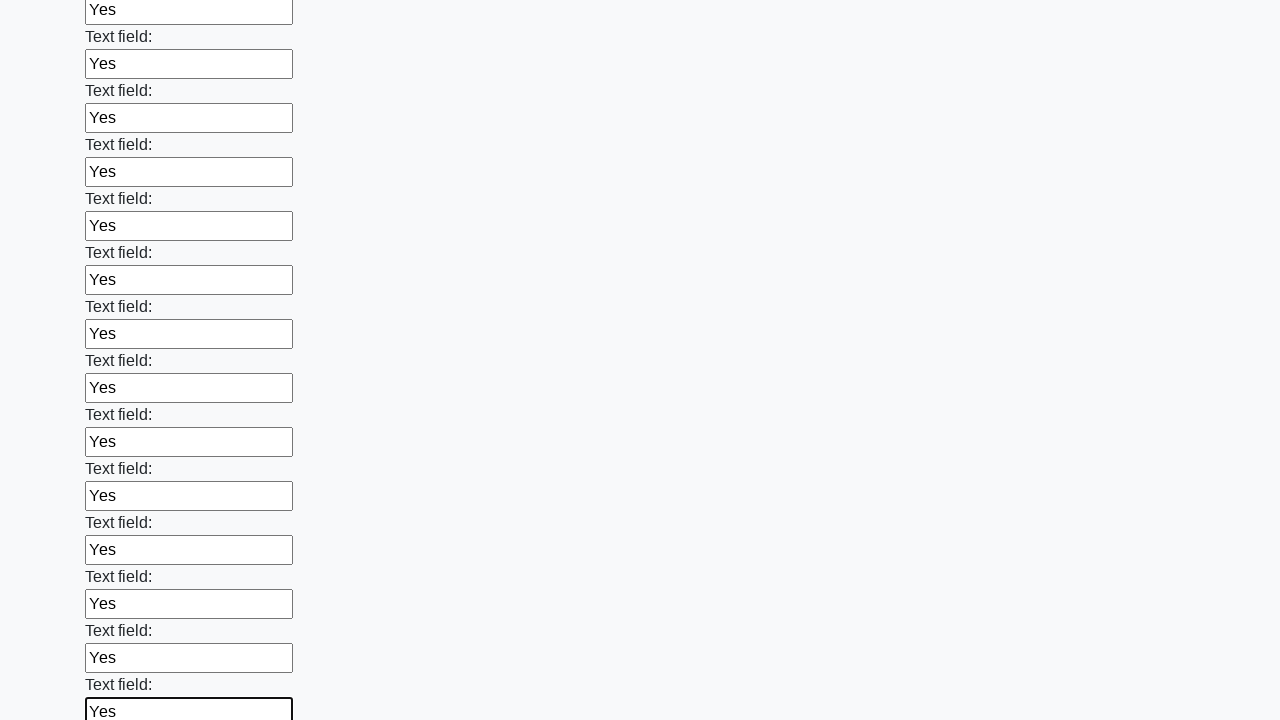

Filled input field 62 of 100 with 'Yes' on body > div.container > form > div > input >> nth=61
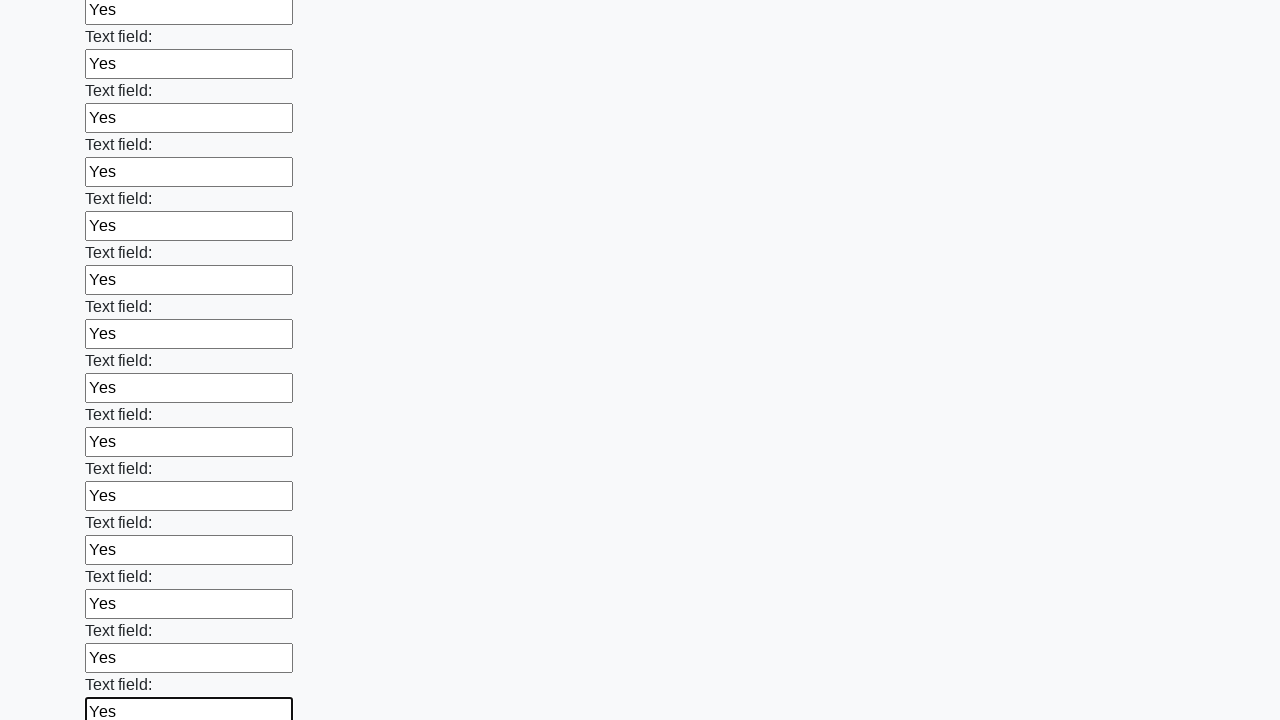

Filled input field 63 of 100 with 'Yes' on body > div.container > form > div > input >> nth=62
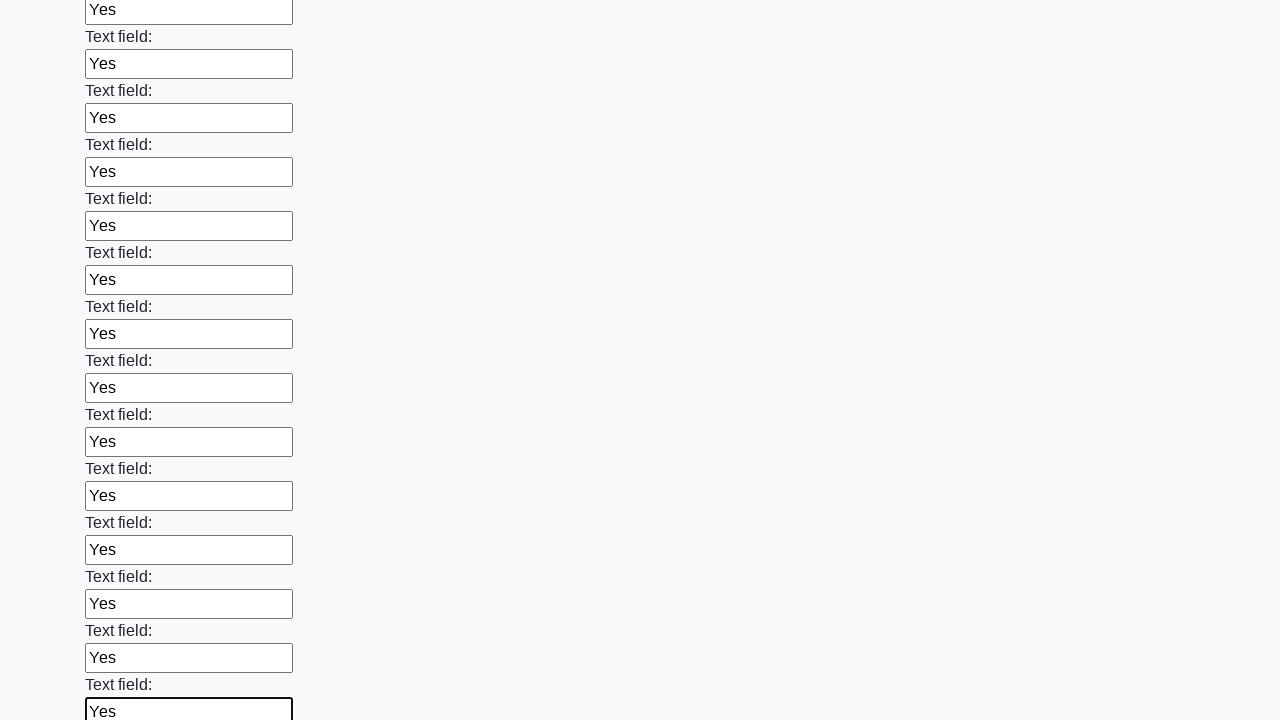

Filled input field 64 of 100 with 'Yes' on body > div.container > form > div > input >> nth=63
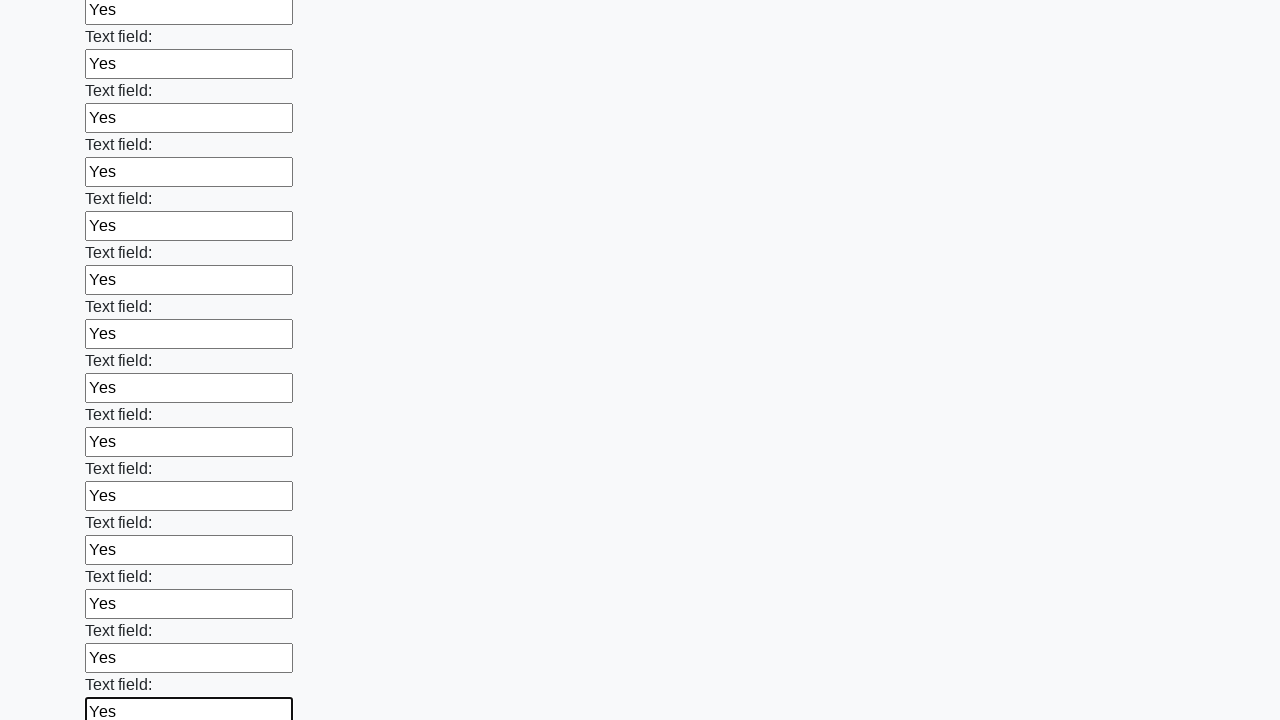

Filled input field 65 of 100 with 'Yes' on body > div.container > form > div > input >> nth=64
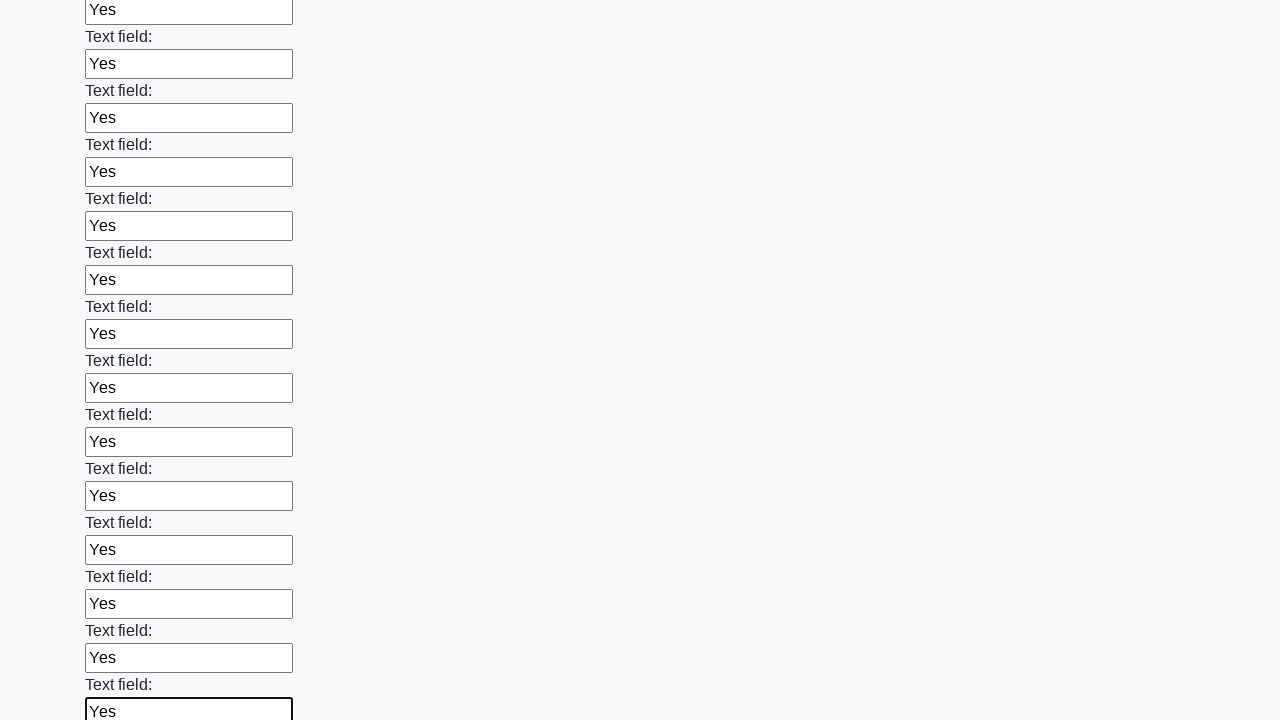

Filled input field 66 of 100 with 'Yes' on body > div.container > form > div > input >> nth=65
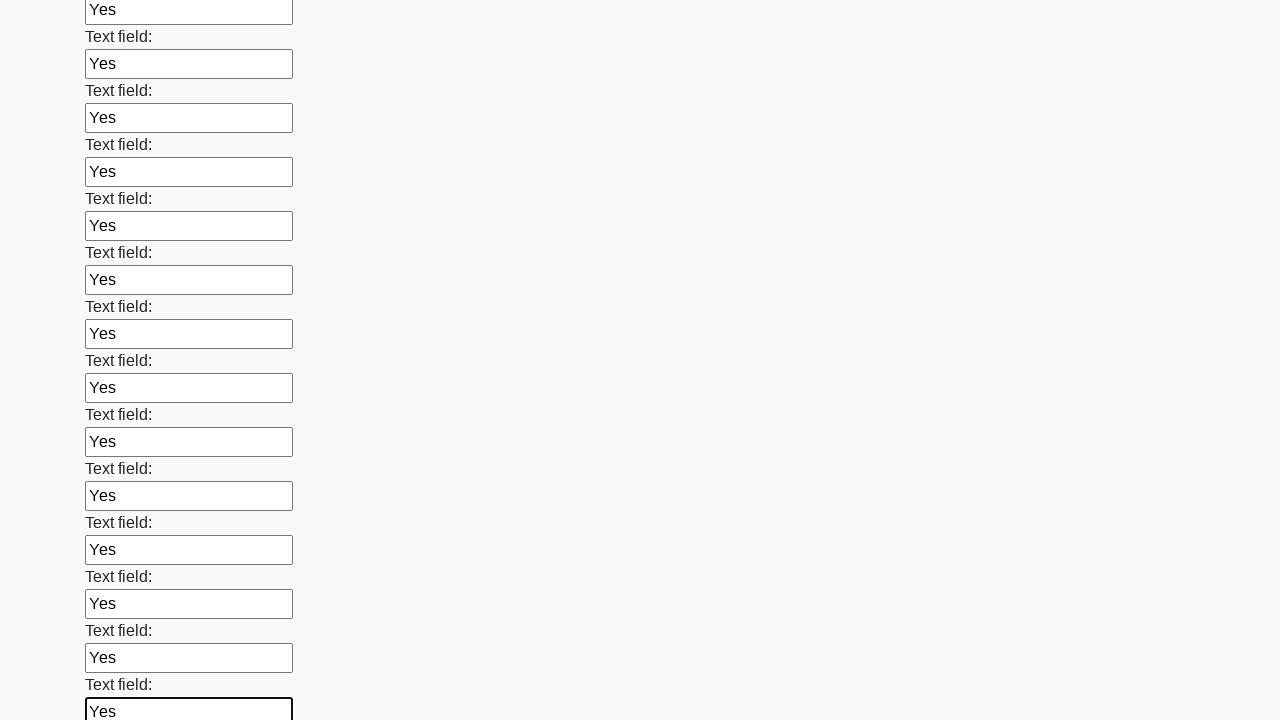

Filled input field 67 of 100 with 'Yes' on body > div.container > form > div > input >> nth=66
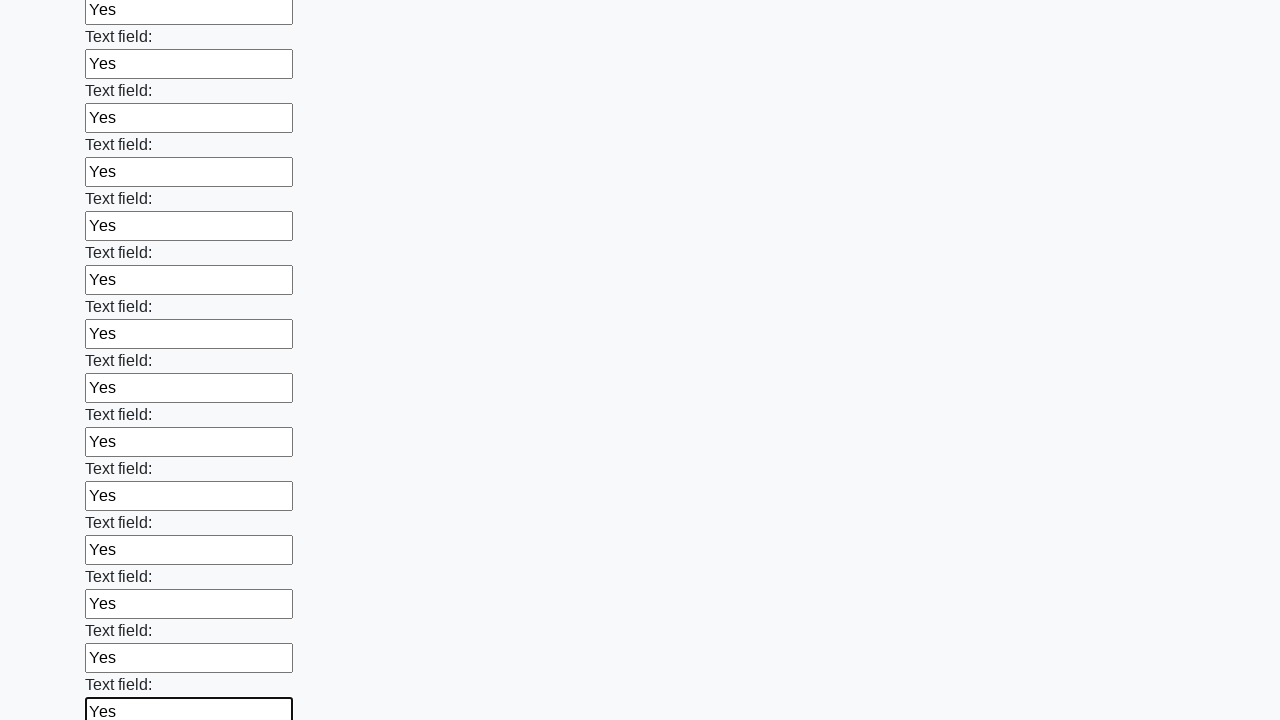

Filled input field 68 of 100 with 'Yes' on body > div.container > form > div > input >> nth=67
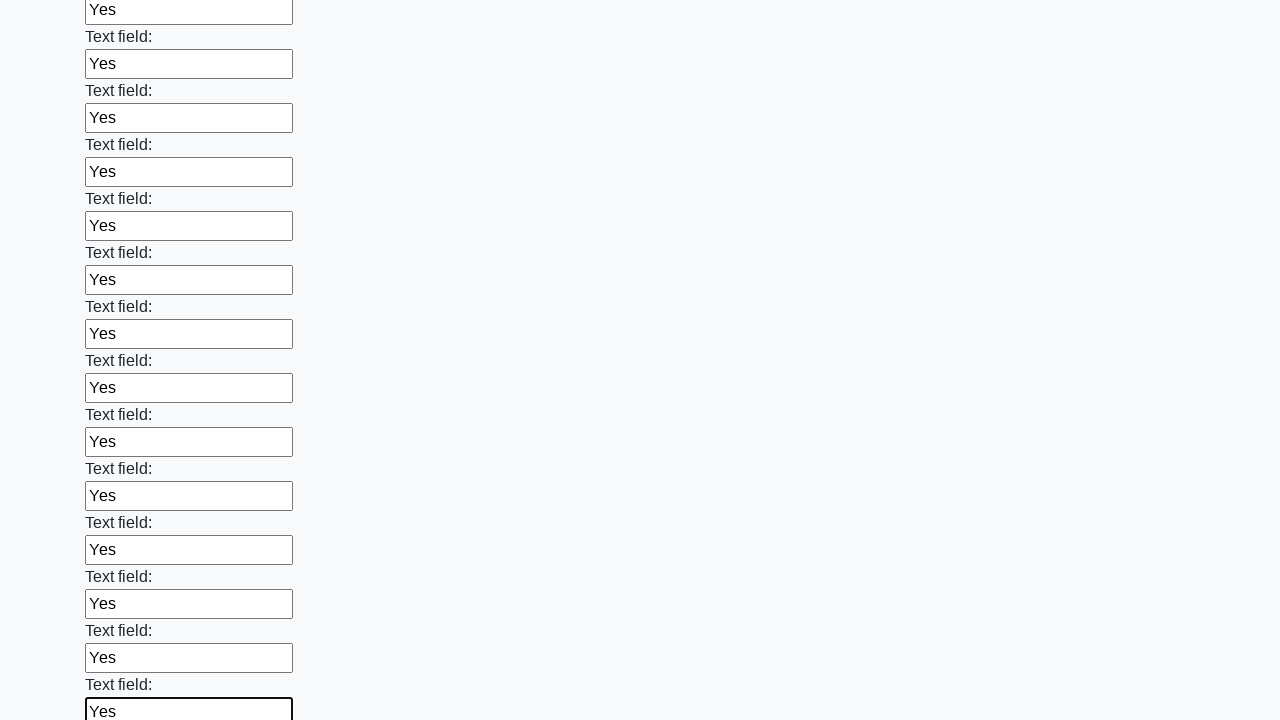

Filled input field 69 of 100 with 'Yes' on body > div.container > form > div > input >> nth=68
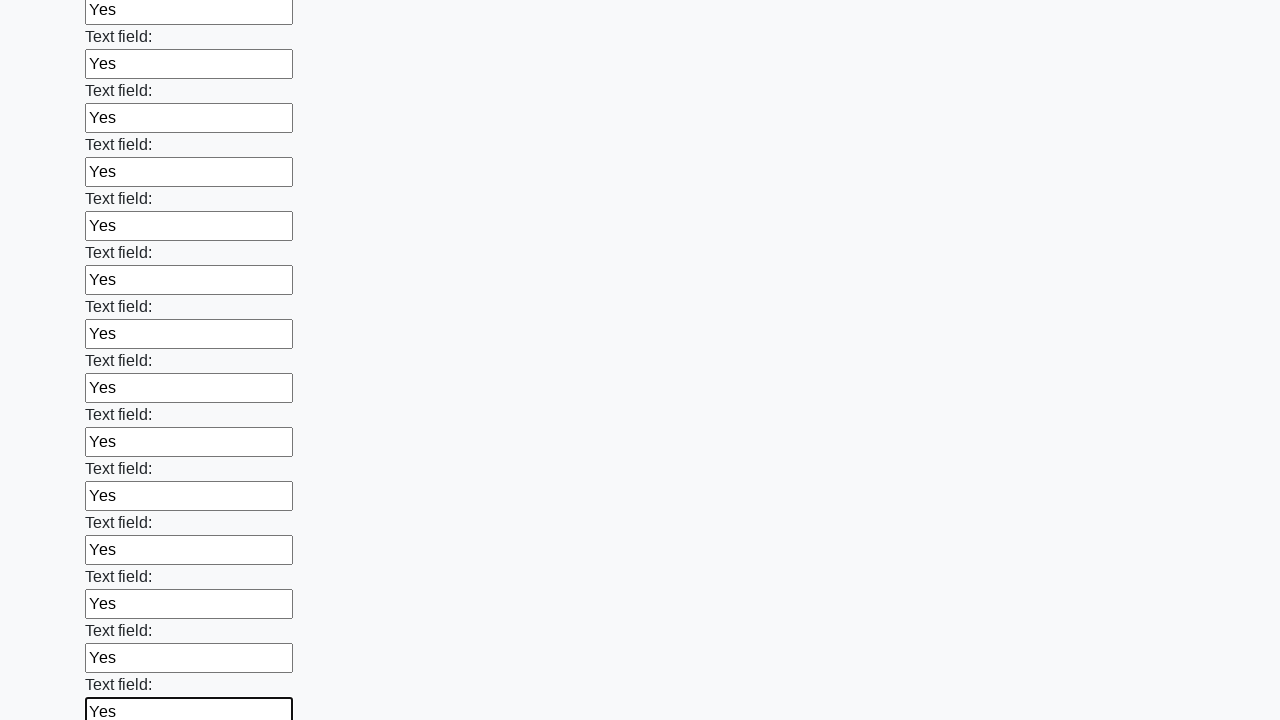

Filled input field 70 of 100 with 'Yes' on body > div.container > form > div > input >> nth=69
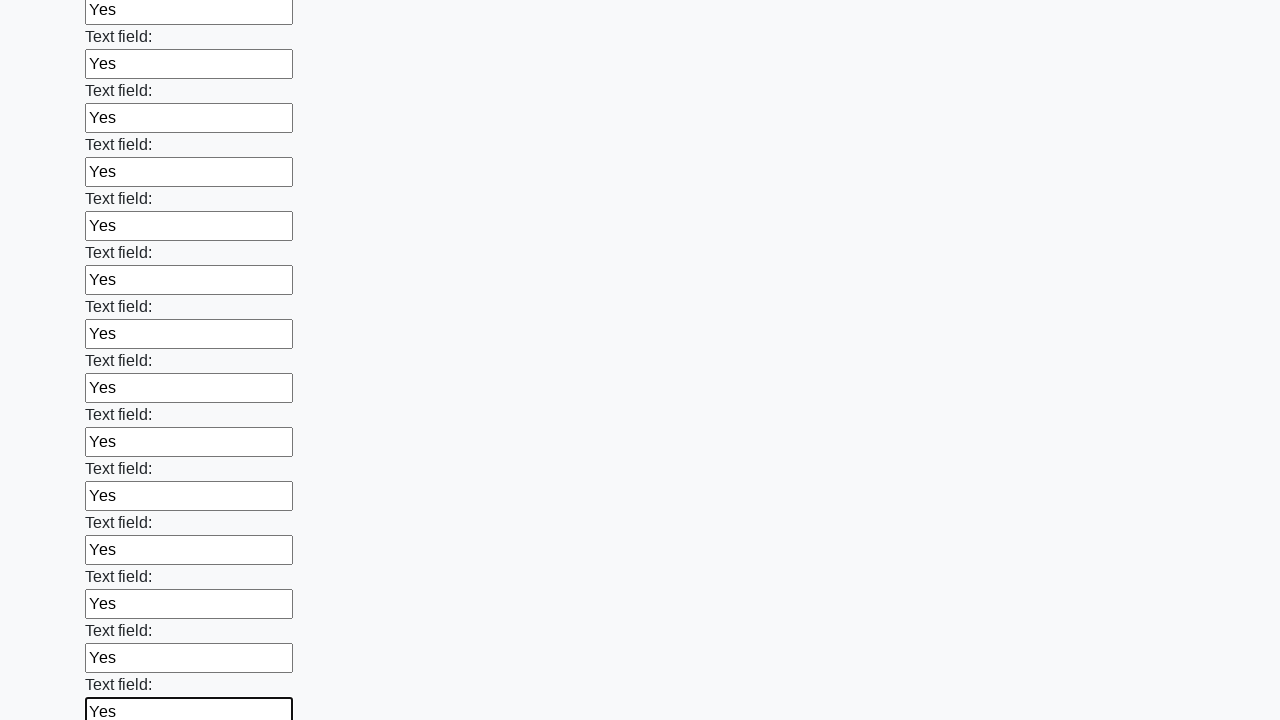

Filled input field 71 of 100 with 'Yes' on body > div.container > form > div > input >> nth=70
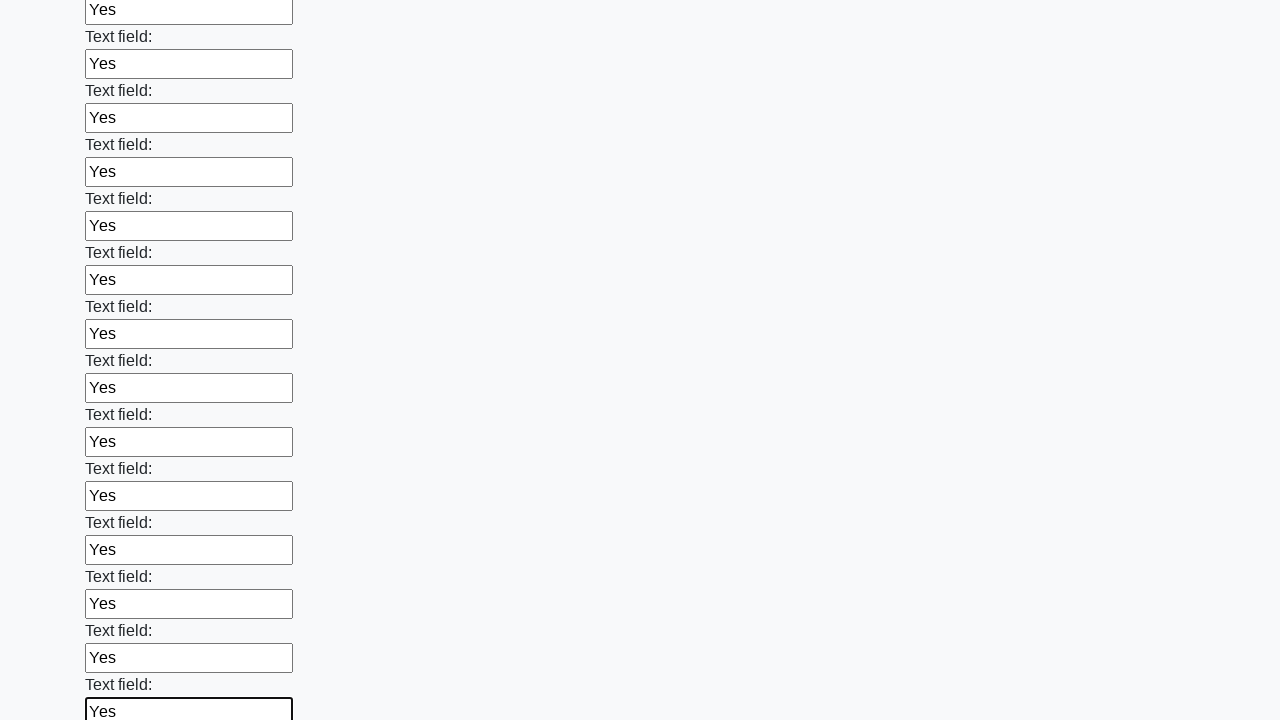

Filled input field 72 of 100 with 'Yes' on body > div.container > form > div > input >> nth=71
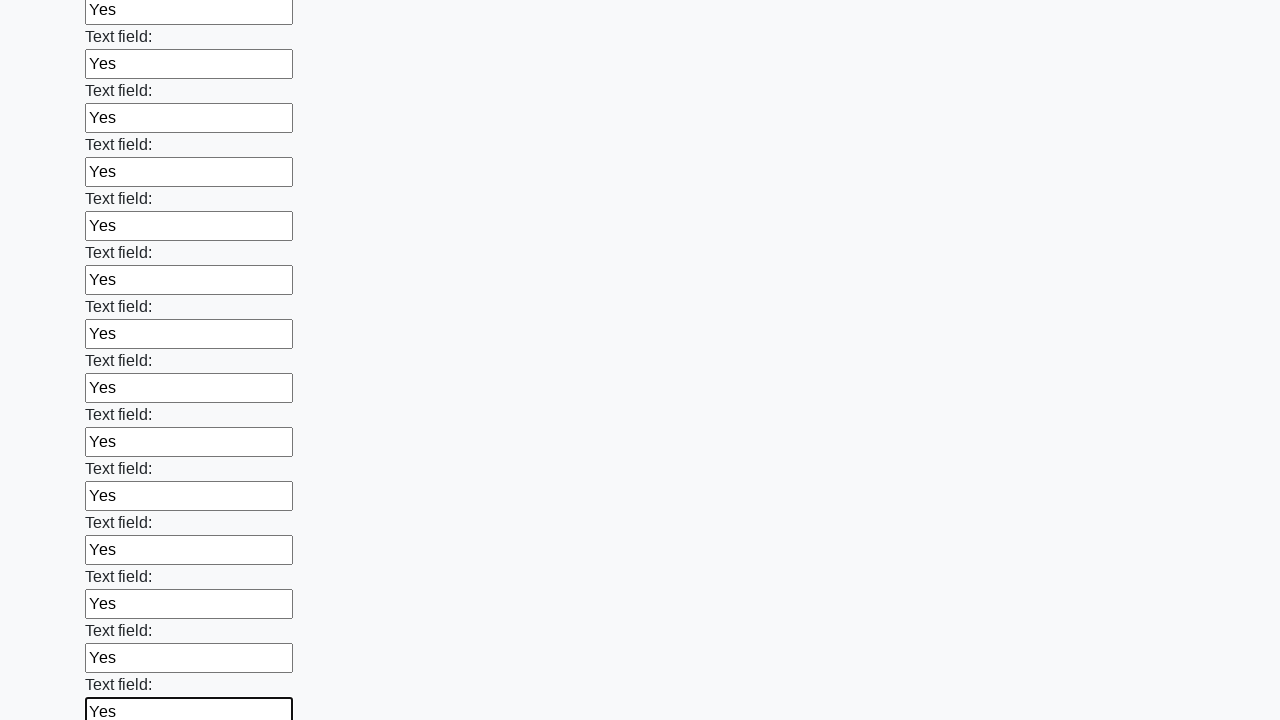

Filled input field 73 of 100 with 'Yes' on body > div.container > form > div > input >> nth=72
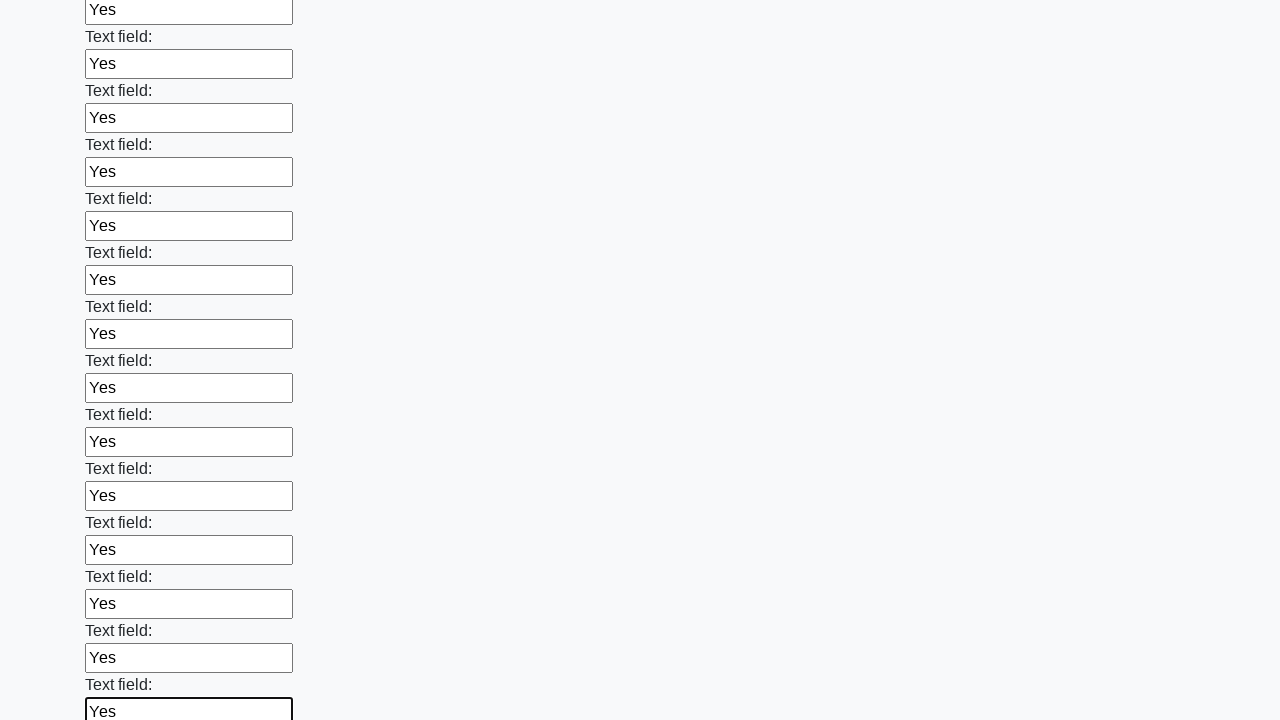

Filled input field 74 of 100 with 'Yes' on body > div.container > form > div > input >> nth=73
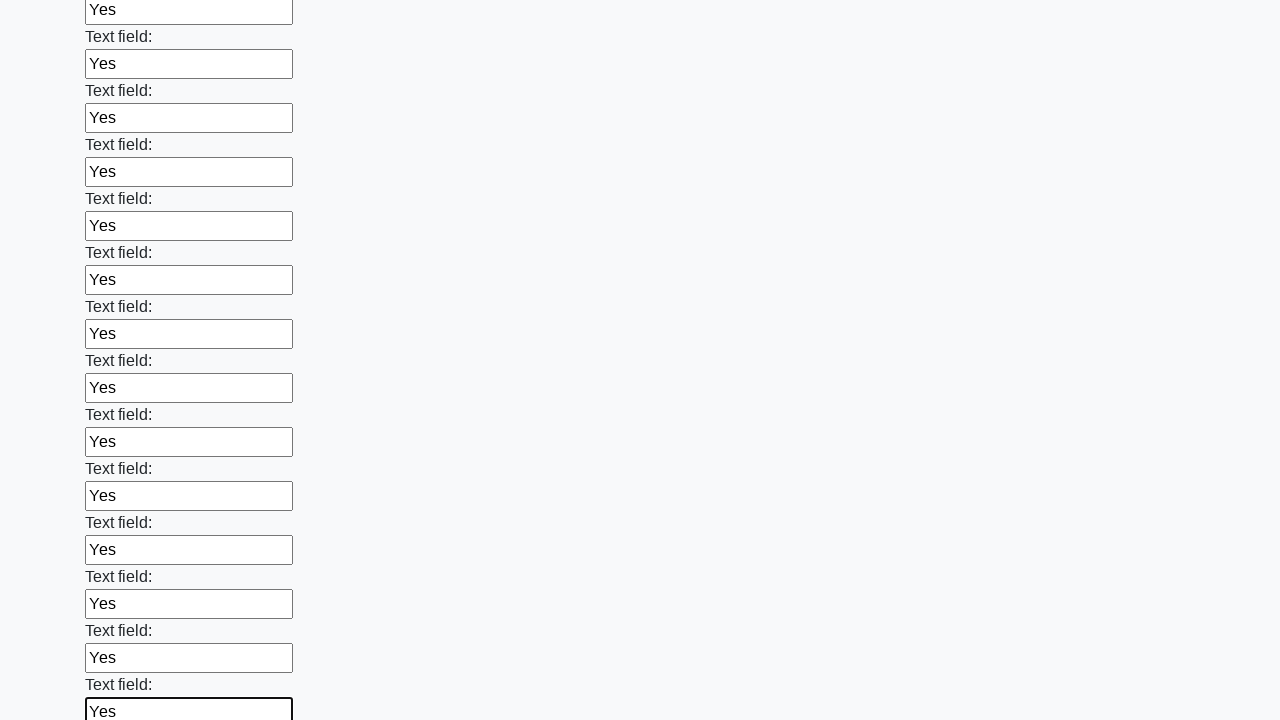

Filled input field 75 of 100 with 'Yes' on body > div.container > form > div > input >> nth=74
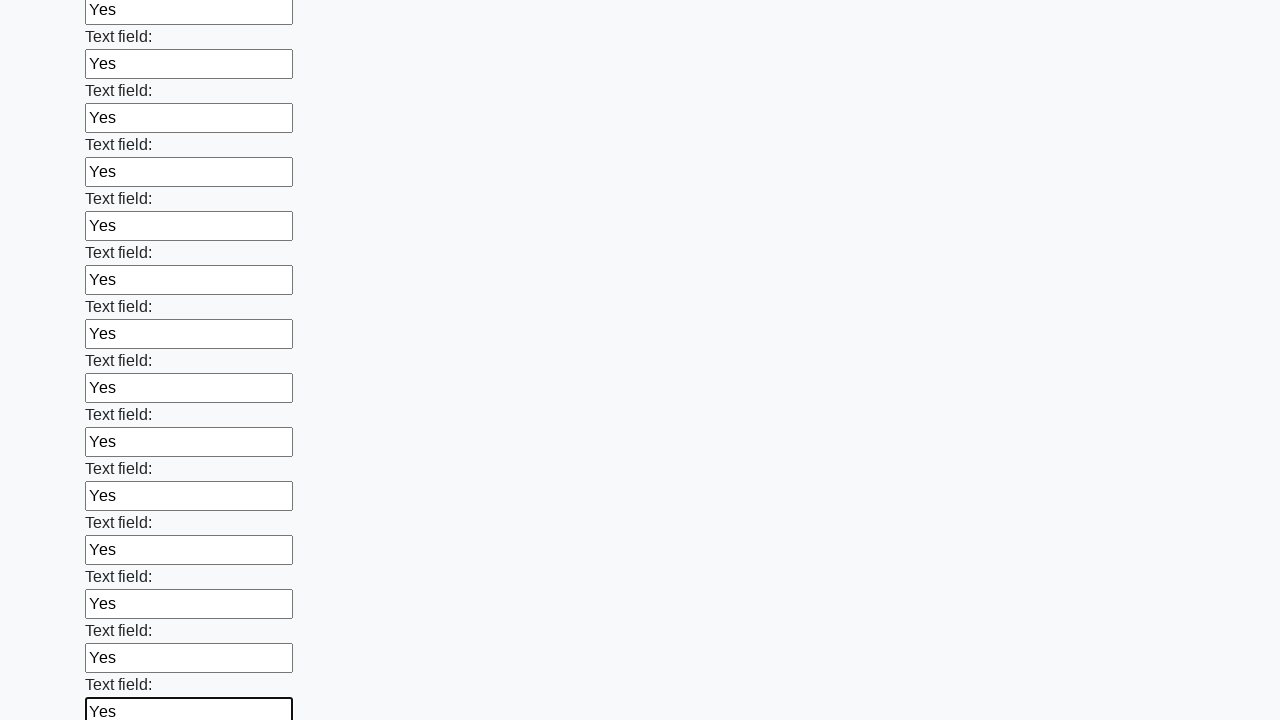

Filled input field 76 of 100 with 'Yes' on body > div.container > form > div > input >> nth=75
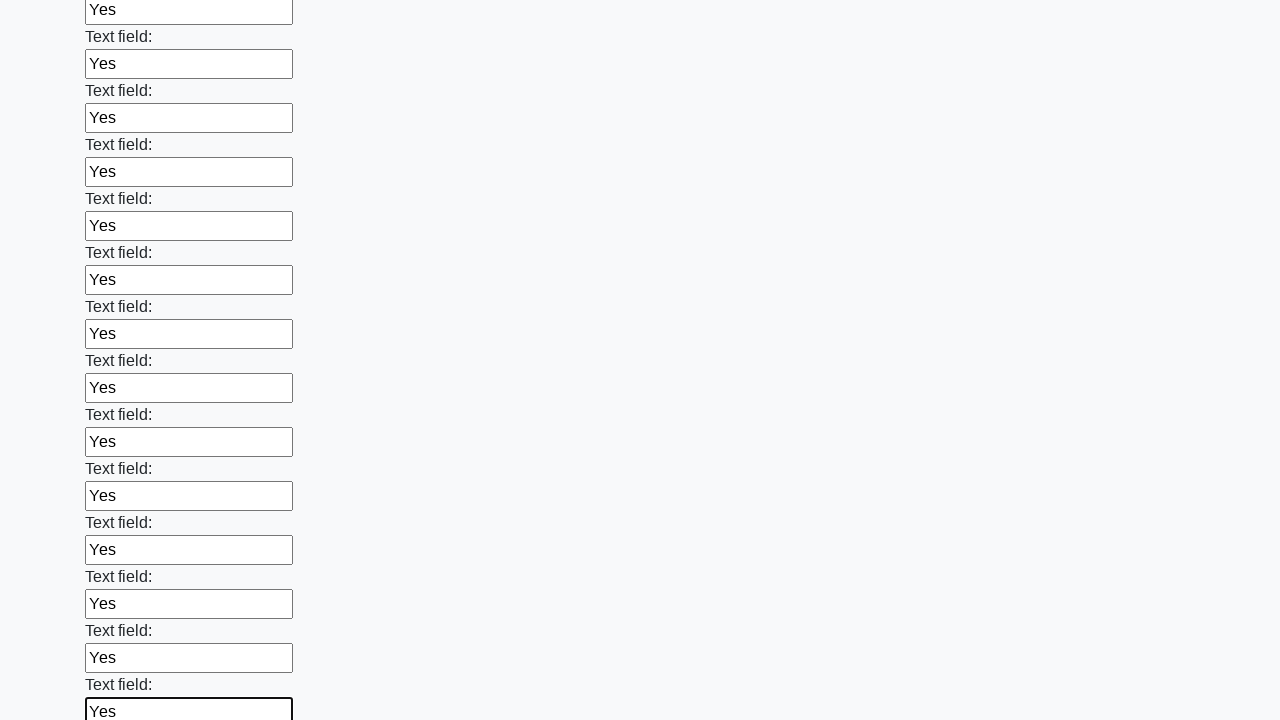

Filled input field 77 of 100 with 'Yes' on body > div.container > form > div > input >> nth=76
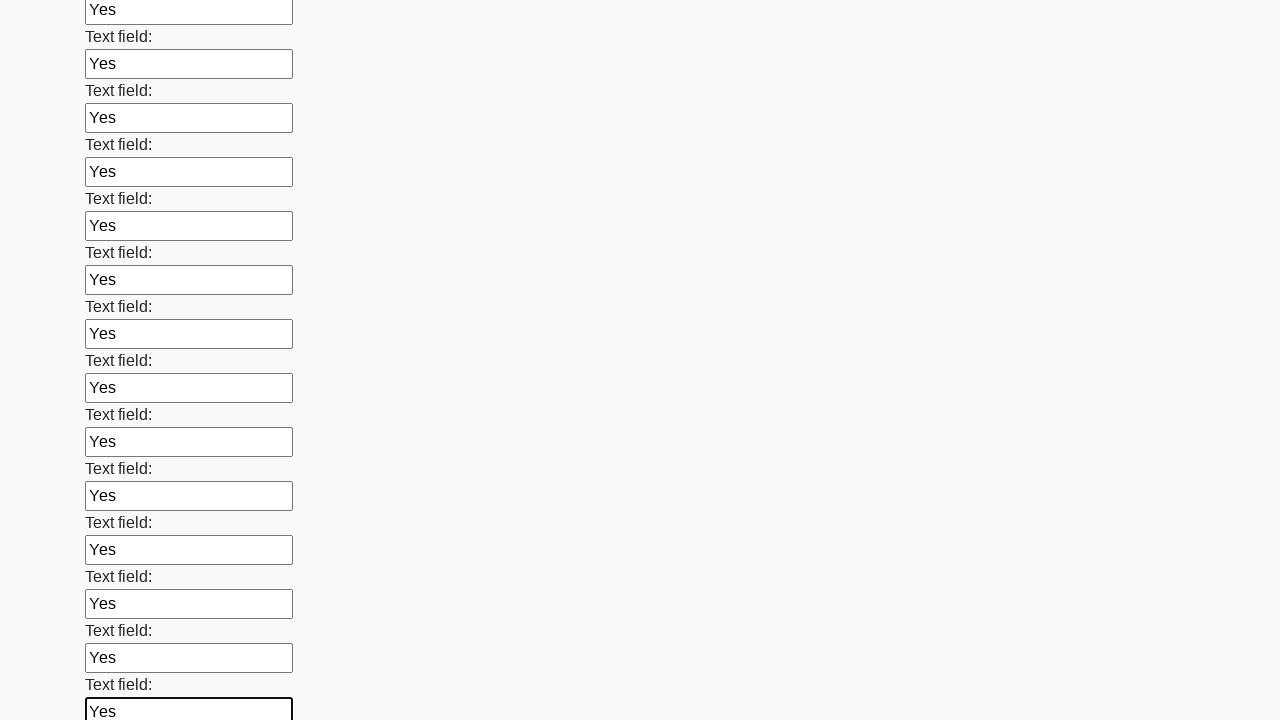

Filled input field 78 of 100 with 'Yes' on body > div.container > form > div > input >> nth=77
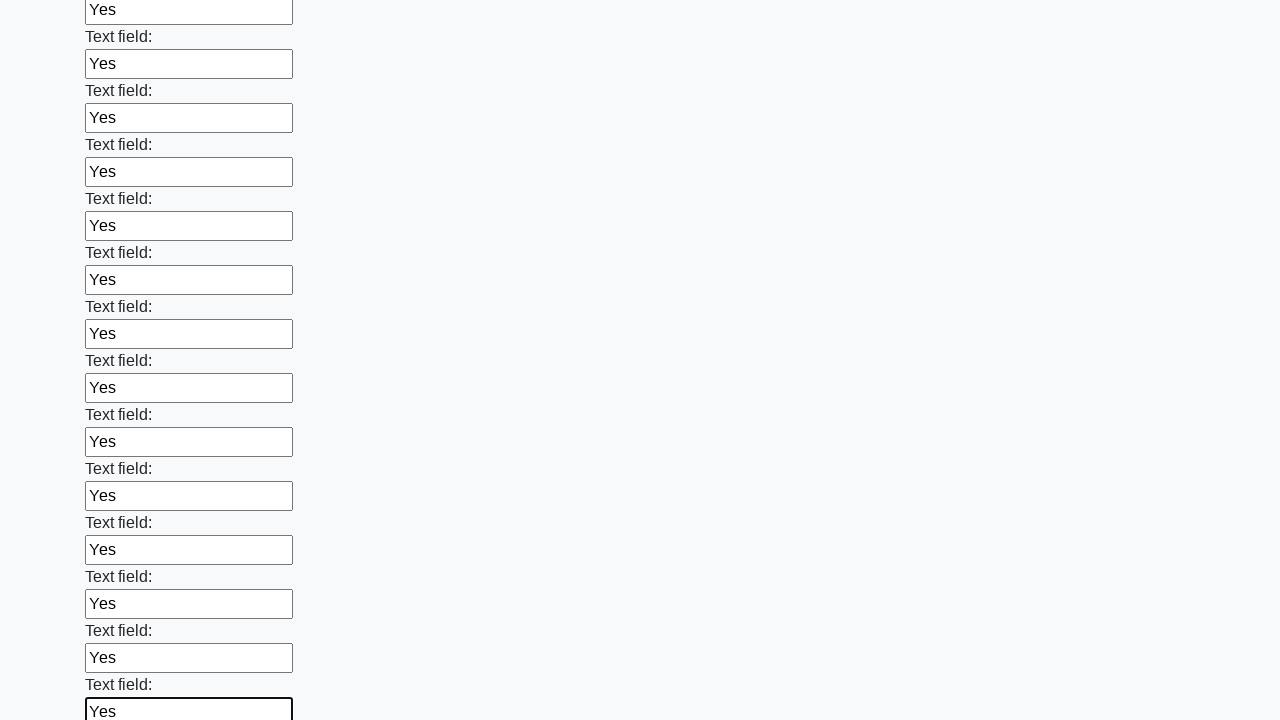

Filled input field 79 of 100 with 'Yes' on body > div.container > form > div > input >> nth=78
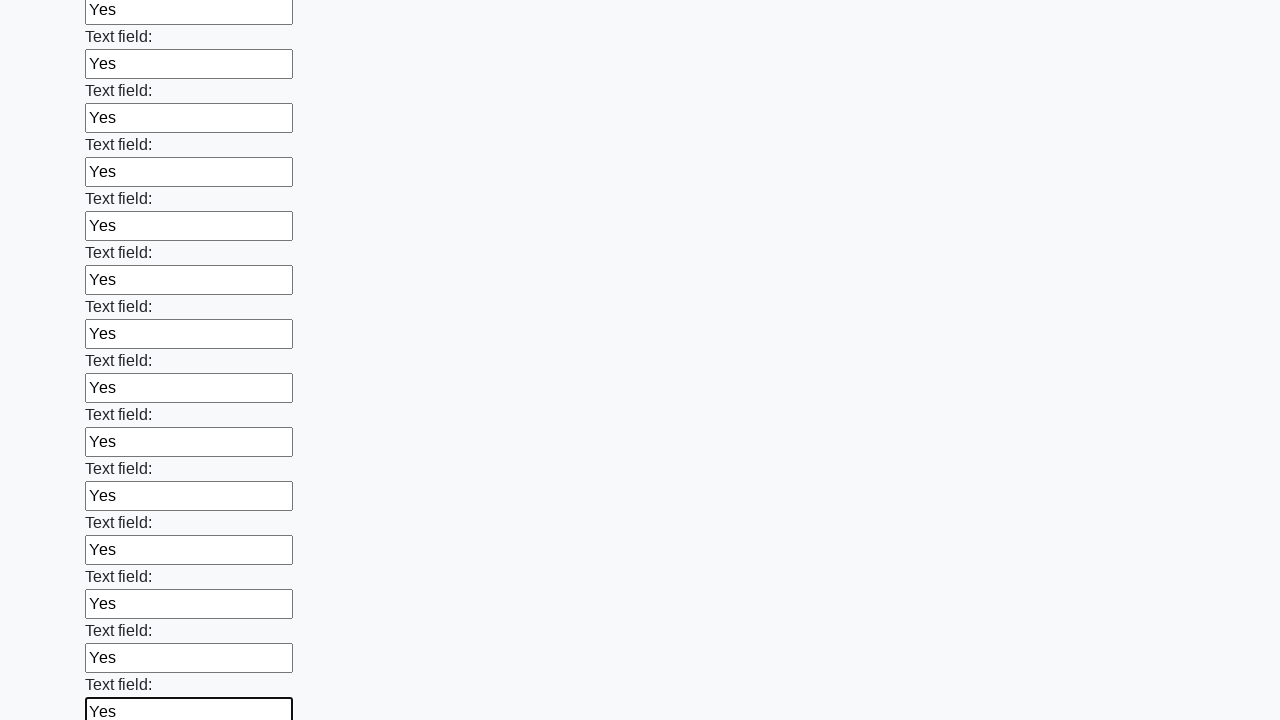

Filled input field 80 of 100 with 'Yes' on body > div.container > form > div > input >> nth=79
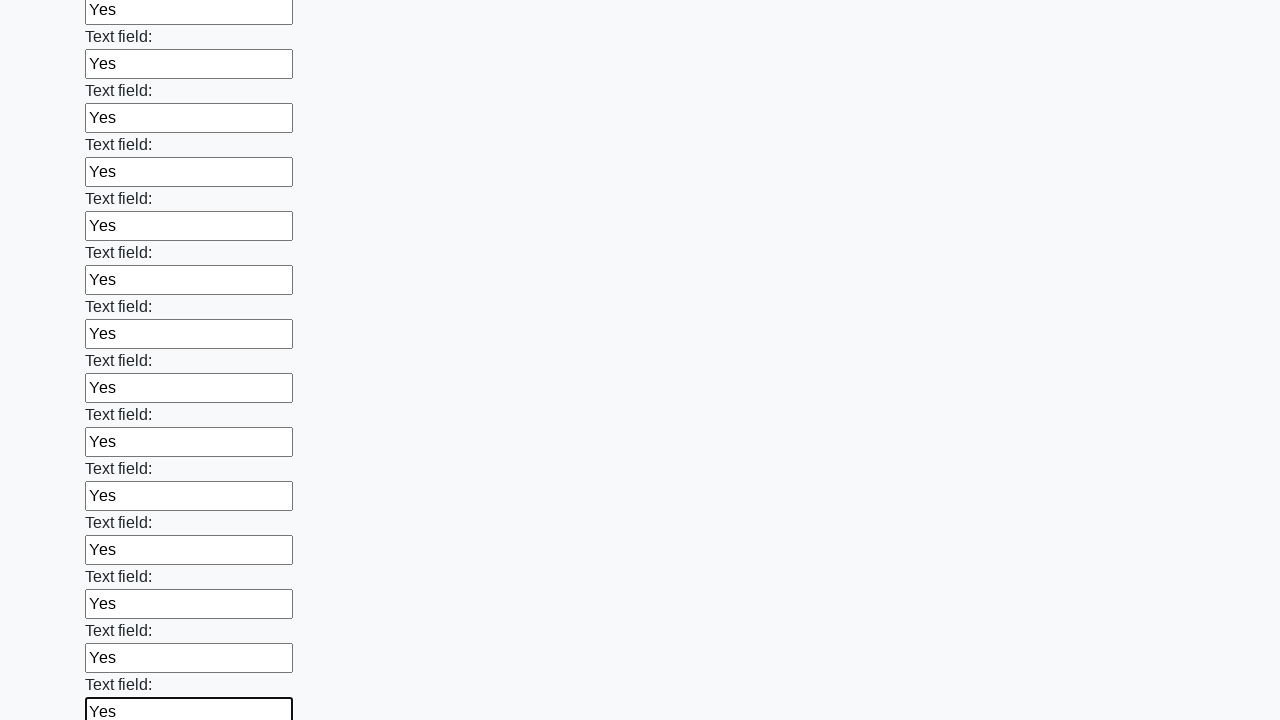

Filled input field 81 of 100 with 'Yes' on body > div.container > form > div > input >> nth=80
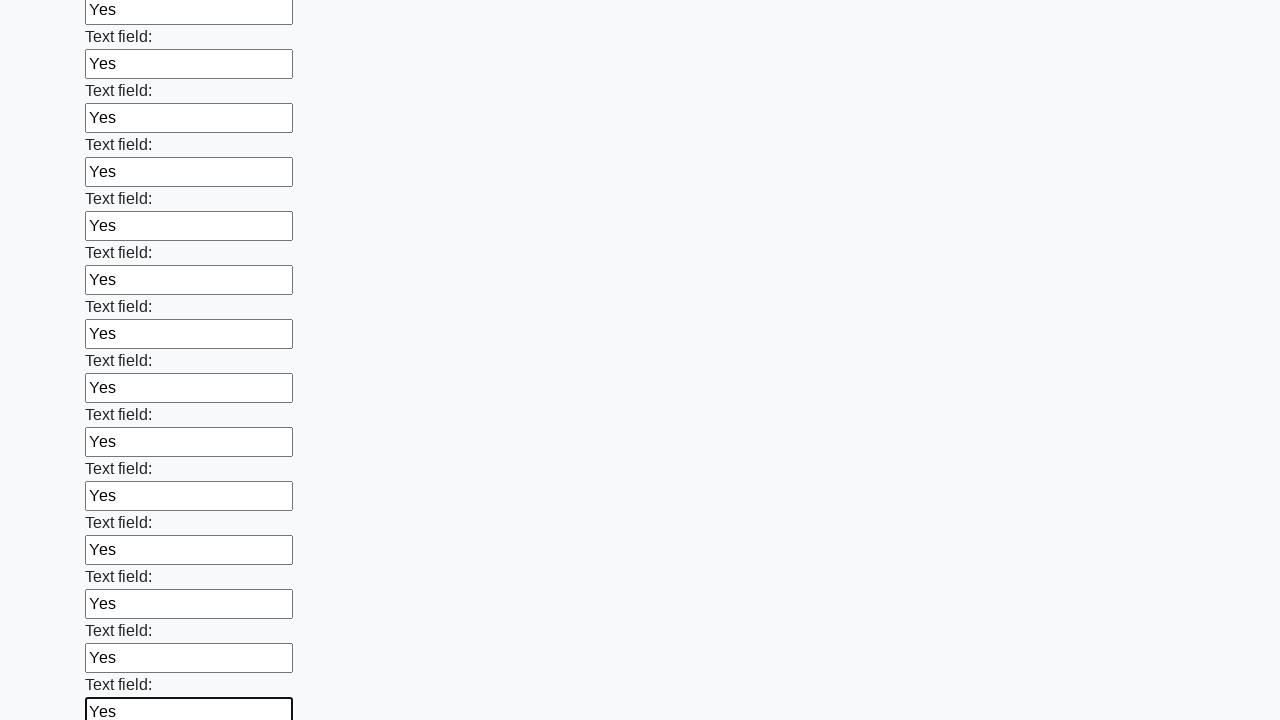

Filled input field 82 of 100 with 'Yes' on body > div.container > form > div > input >> nth=81
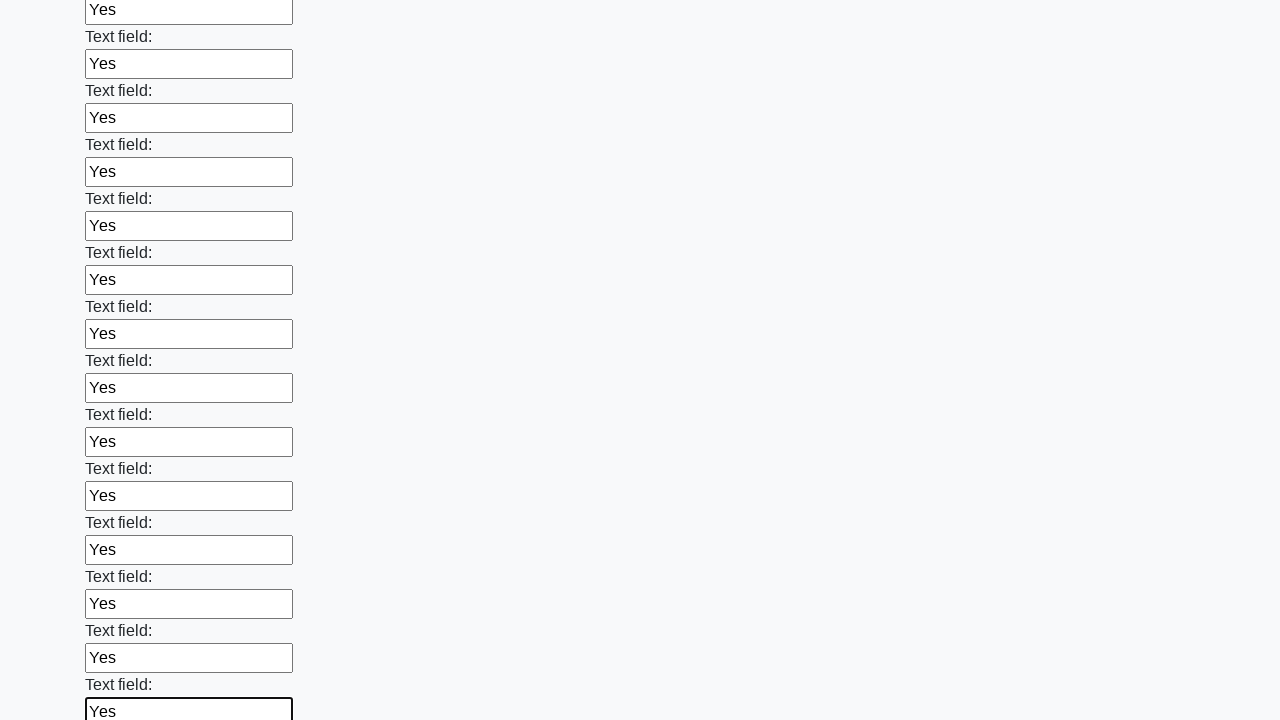

Filled input field 83 of 100 with 'Yes' on body > div.container > form > div > input >> nth=82
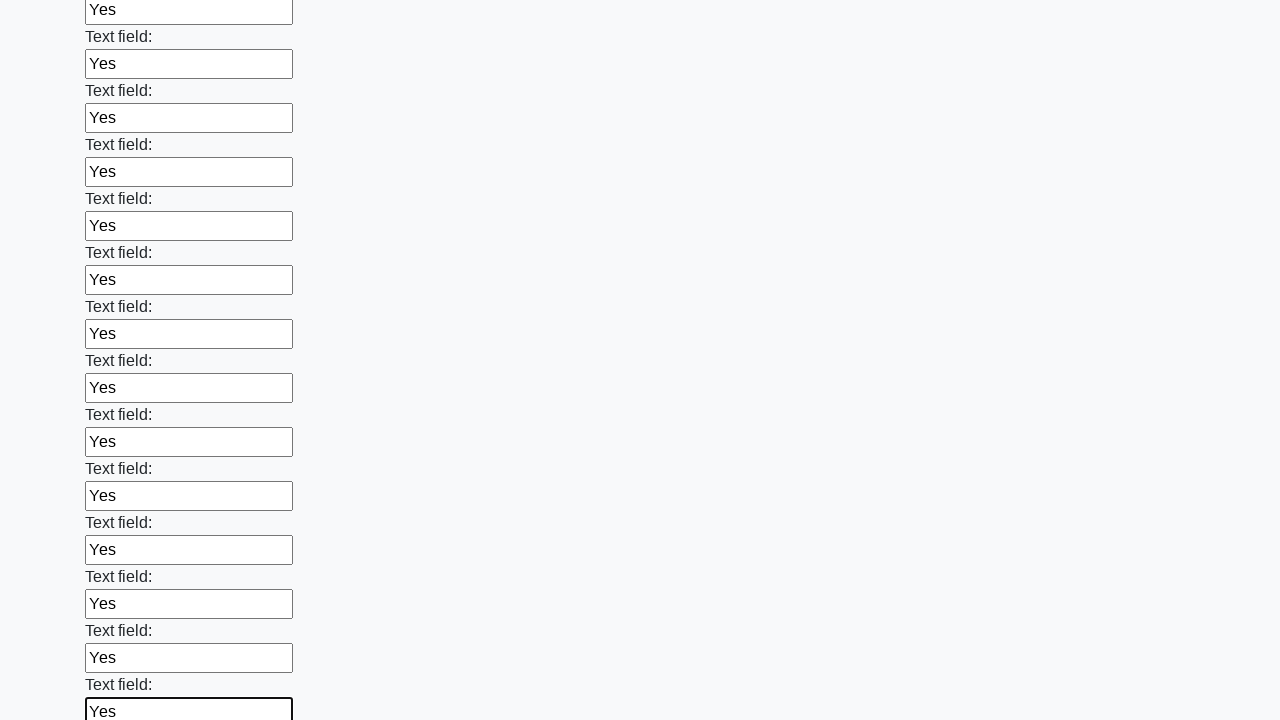

Filled input field 84 of 100 with 'Yes' on body > div.container > form > div > input >> nth=83
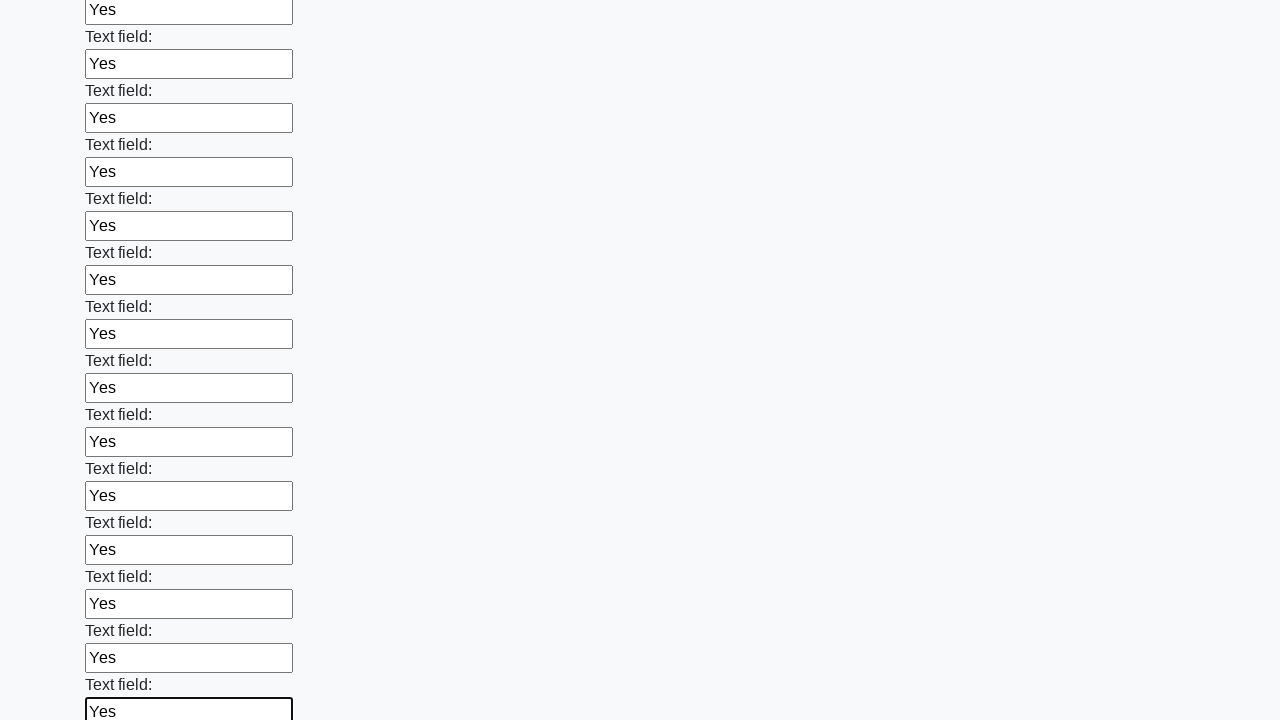

Filled input field 85 of 100 with 'Yes' on body > div.container > form > div > input >> nth=84
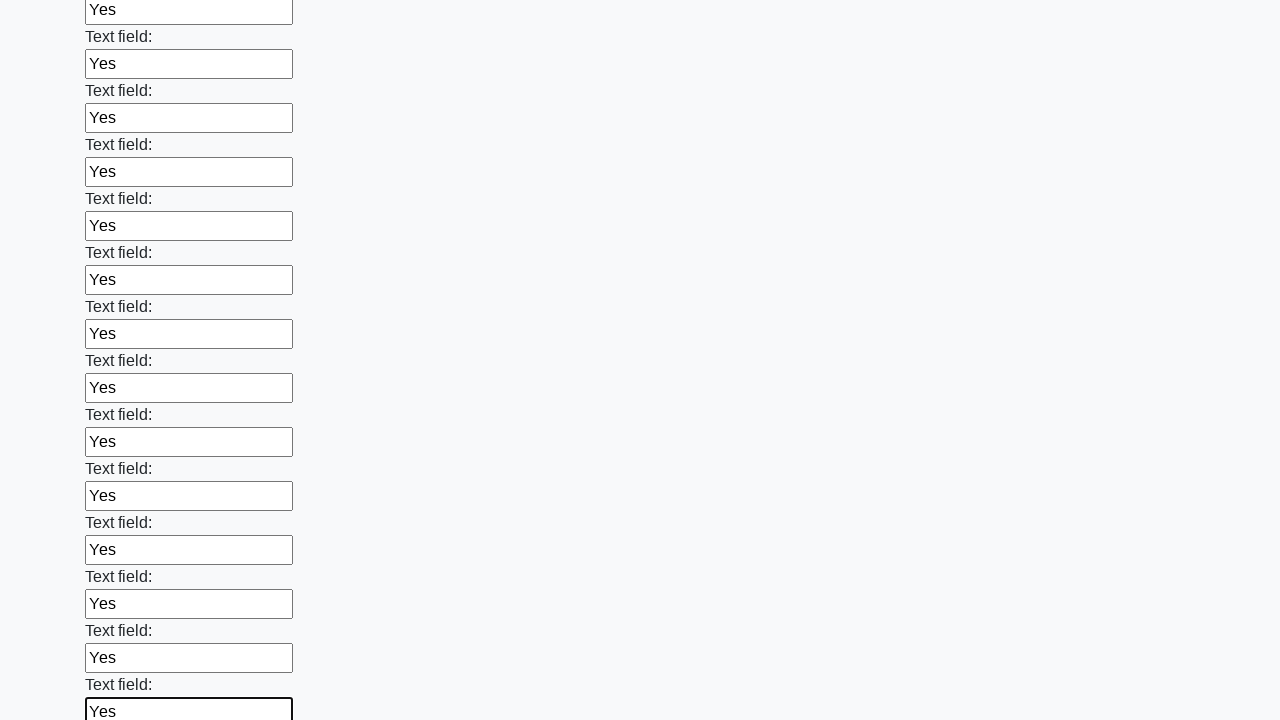

Filled input field 86 of 100 with 'Yes' on body > div.container > form > div > input >> nth=85
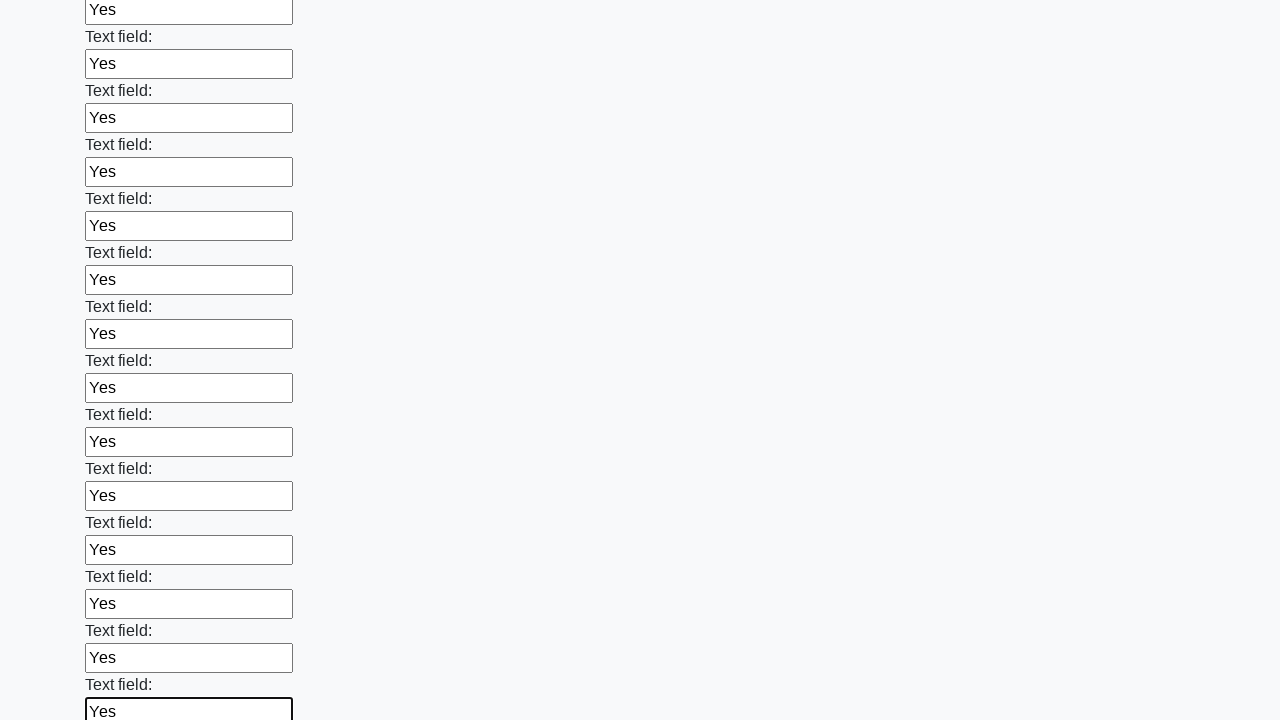

Filled input field 87 of 100 with 'Yes' on body > div.container > form > div > input >> nth=86
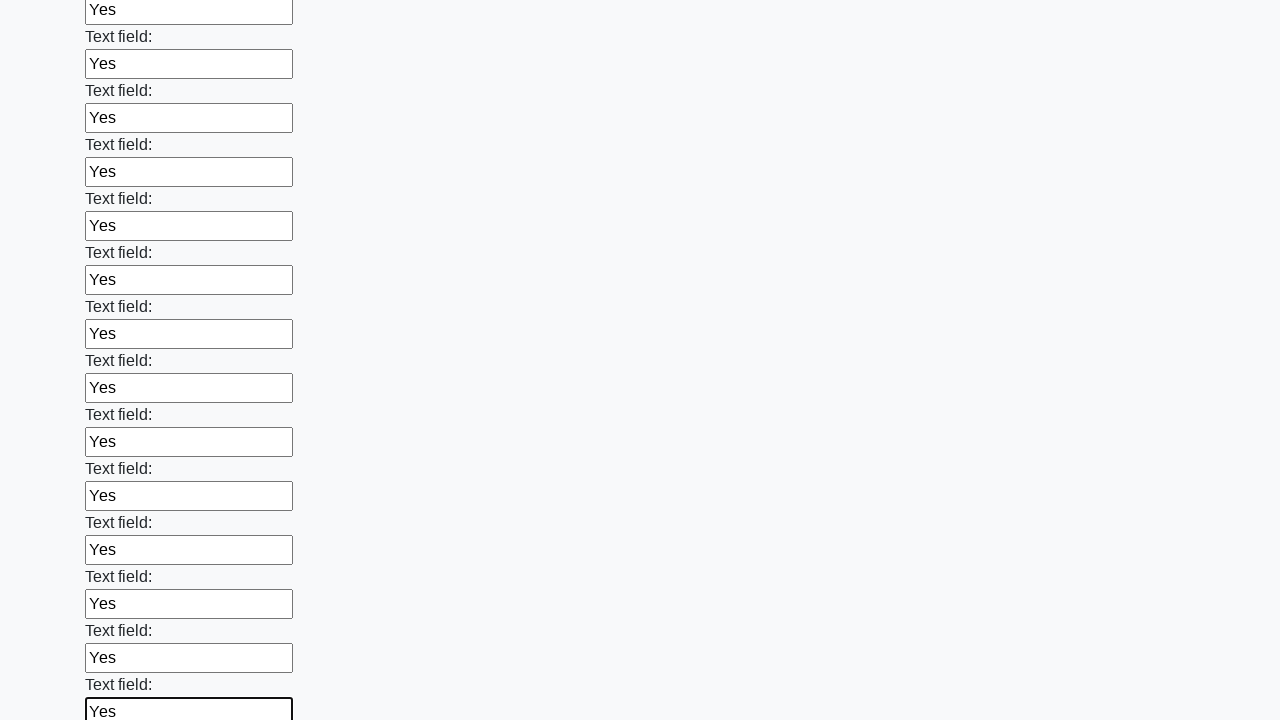

Filled input field 88 of 100 with 'Yes' on body > div.container > form > div > input >> nth=87
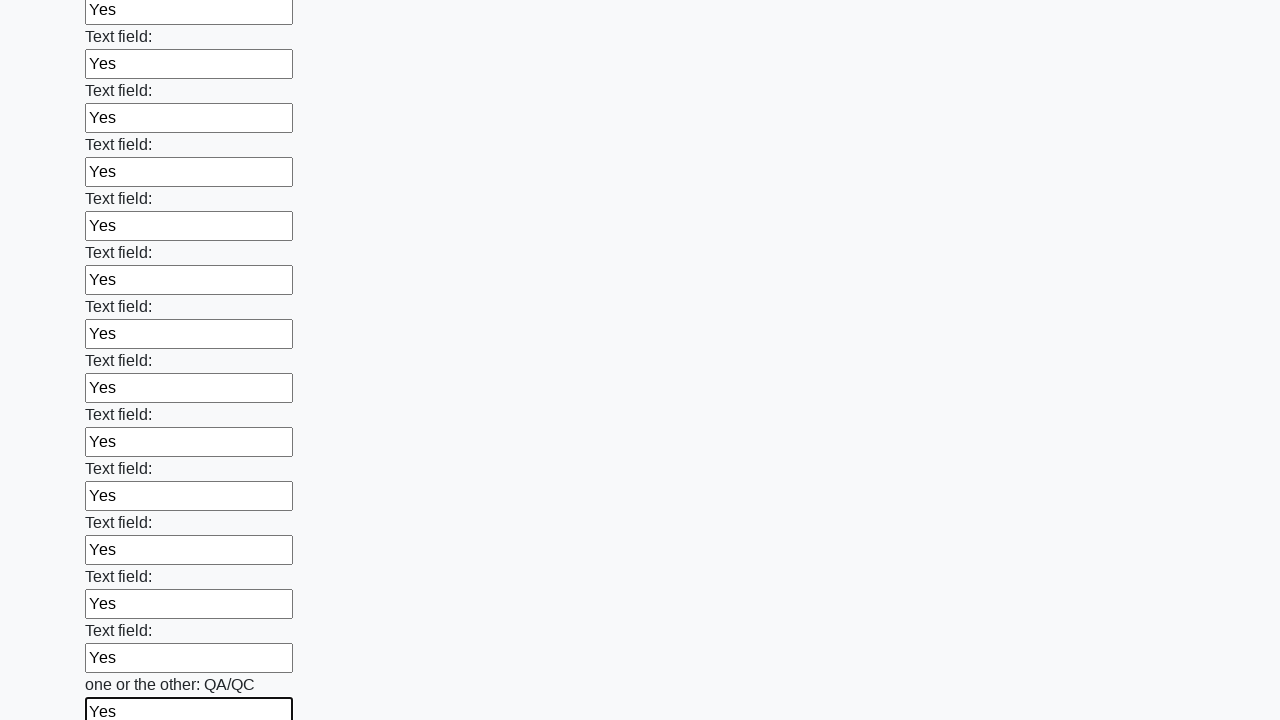

Filled input field 89 of 100 with 'Yes' on body > div.container > form > div > input >> nth=88
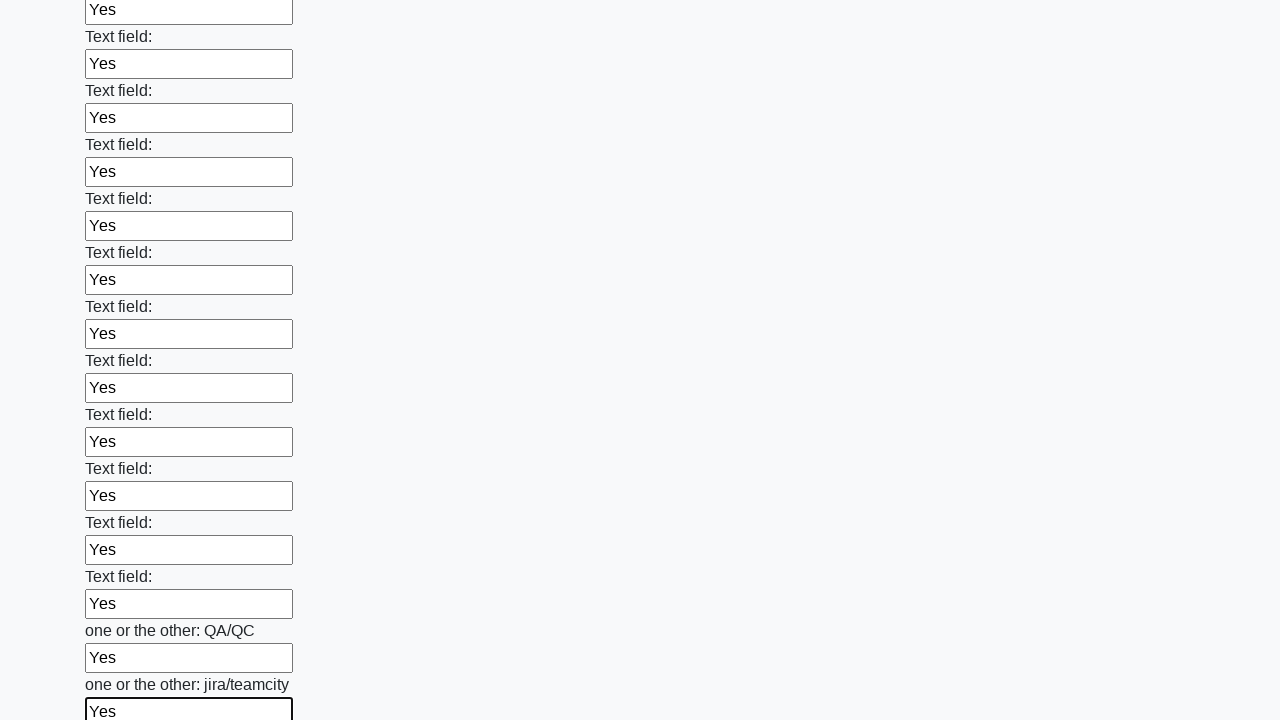

Filled input field 90 of 100 with 'Yes' on body > div.container > form > div > input >> nth=89
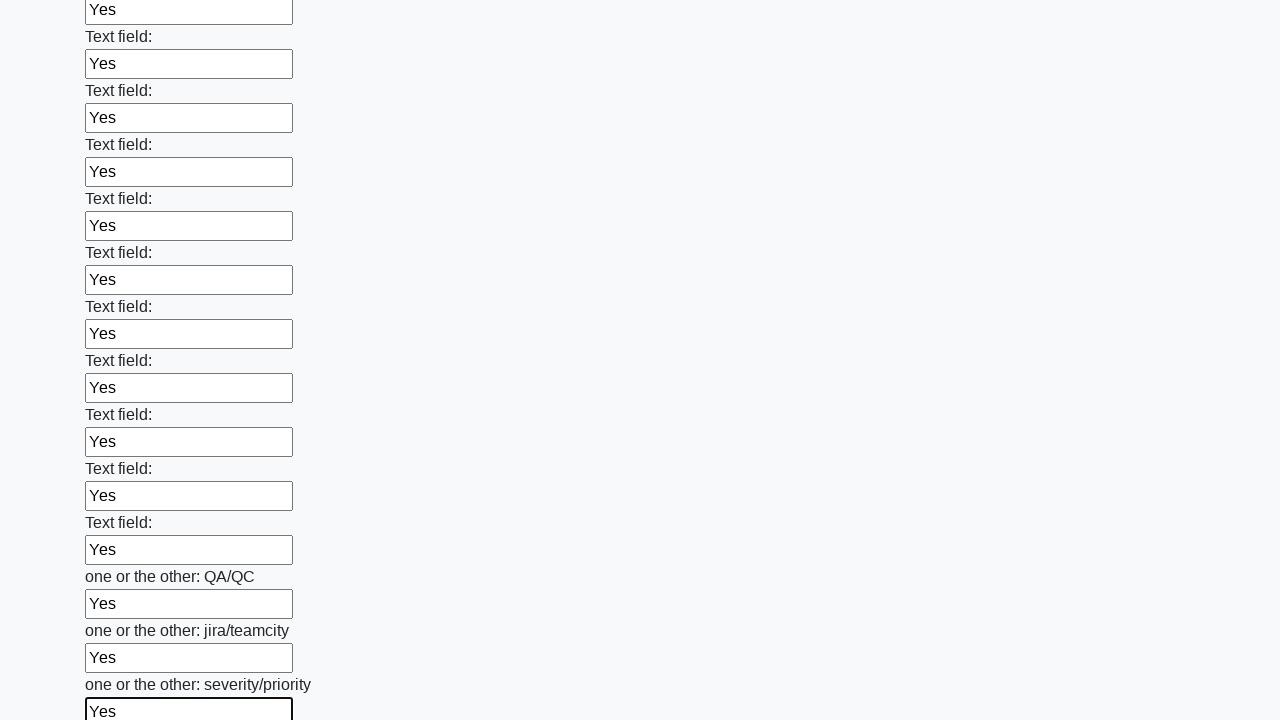

Filled input field 91 of 100 with 'Yes' on body > div.container > form > div > input >> nth=90
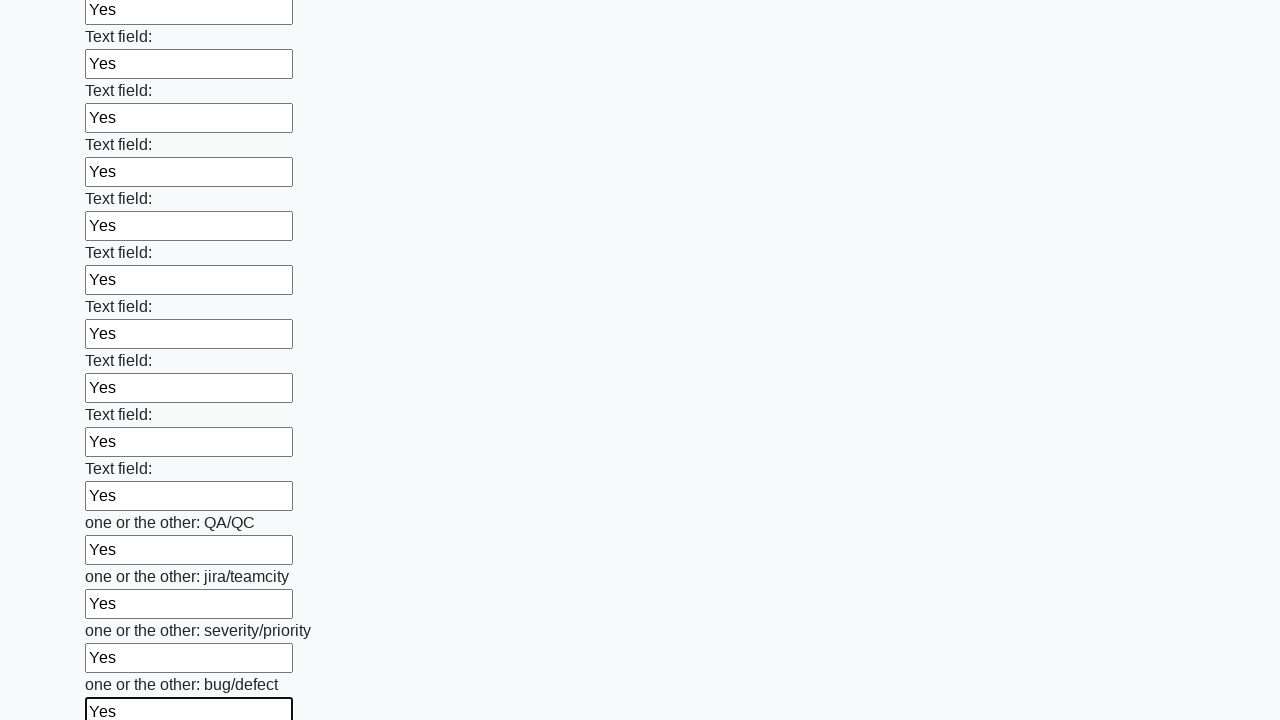

Filled input field 92 of 100 with 'Yes' on body > div.container > form > div > input >> nth=91
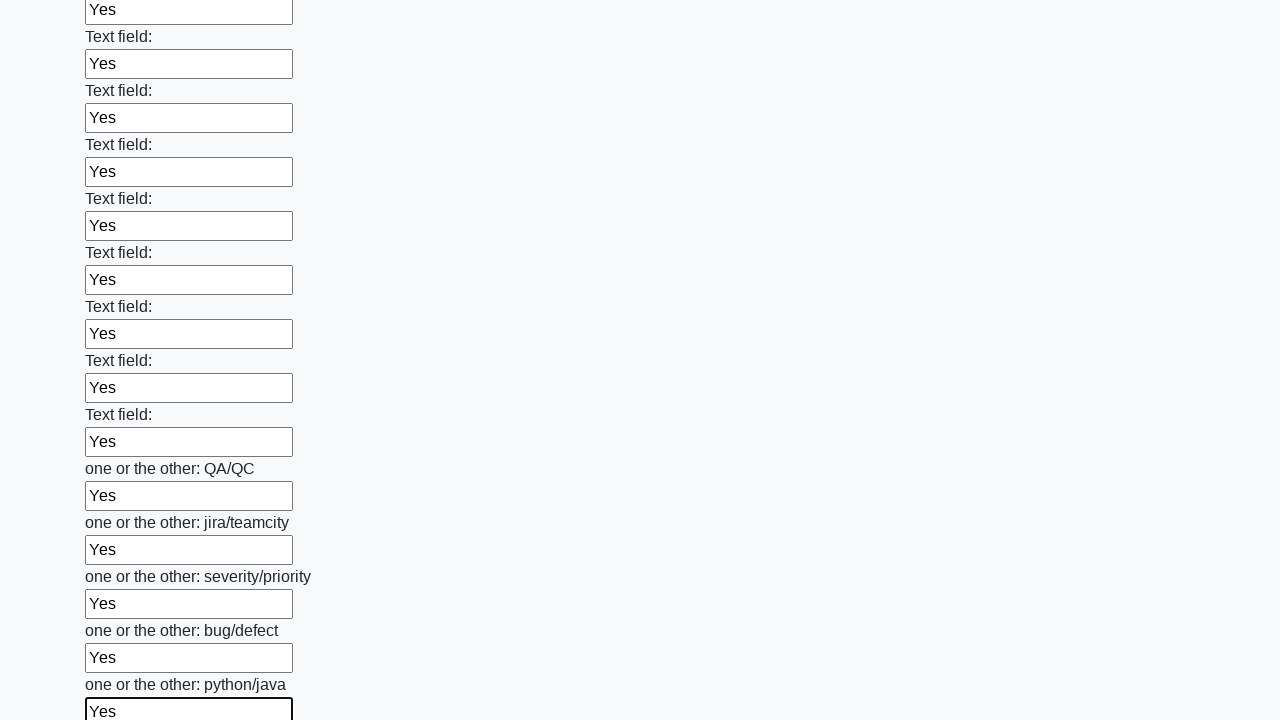

Filled input field 93 of 100 with 'Yes' on body > div.container > form > div > input >> nth=92
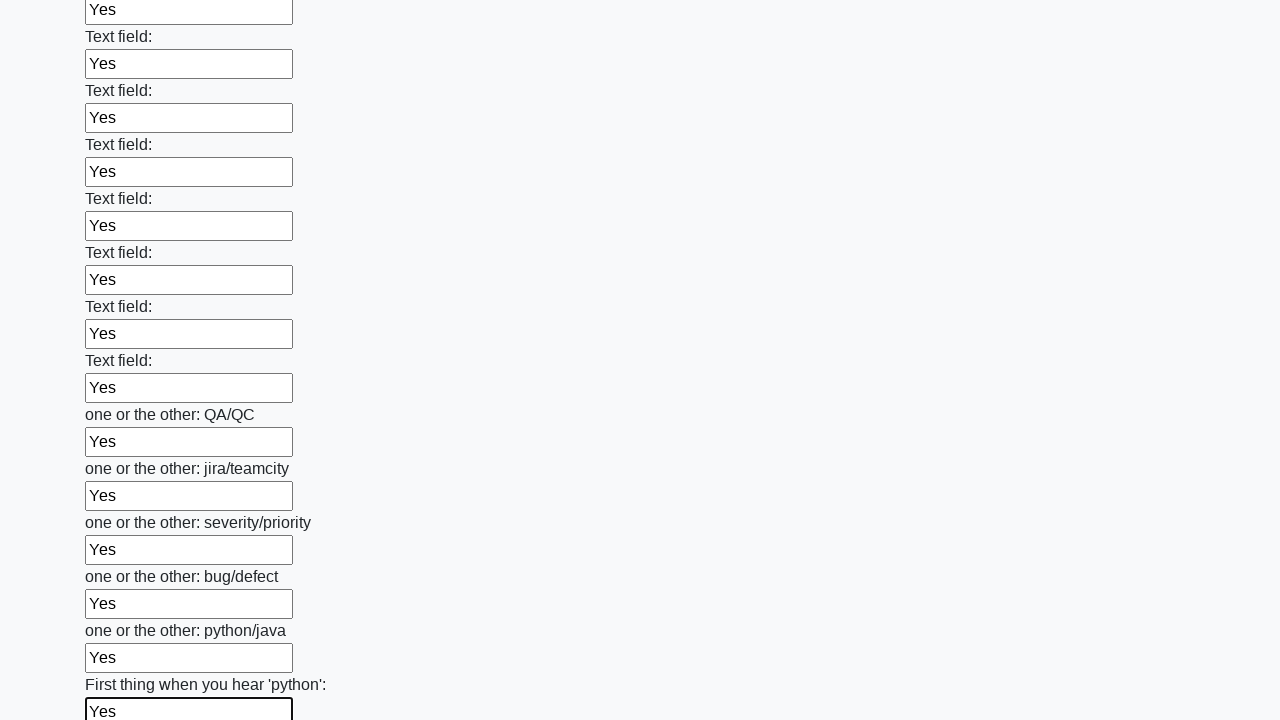

Filled input field 94 of 100 with 'Yes' on body > div.container > form > div > input >> nth=93
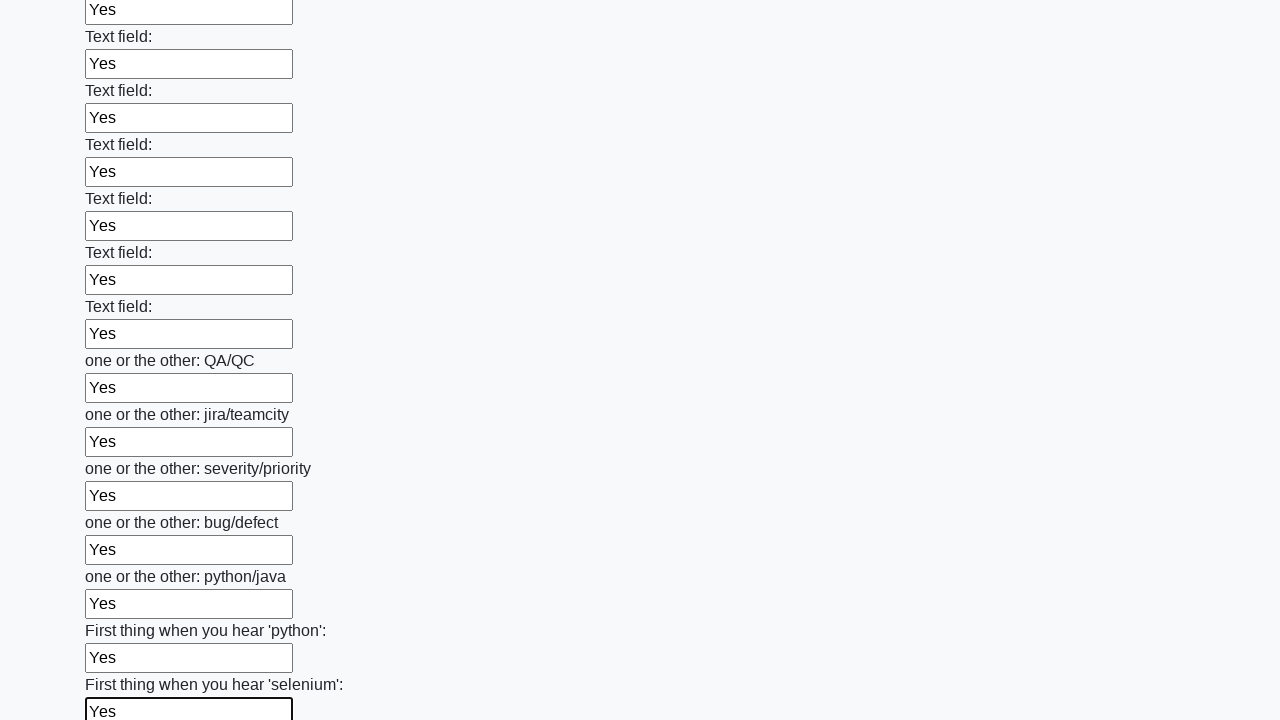

Filled input field 95 of 100 with 'Yes' on body > div.container > form > div > input >> nth=94
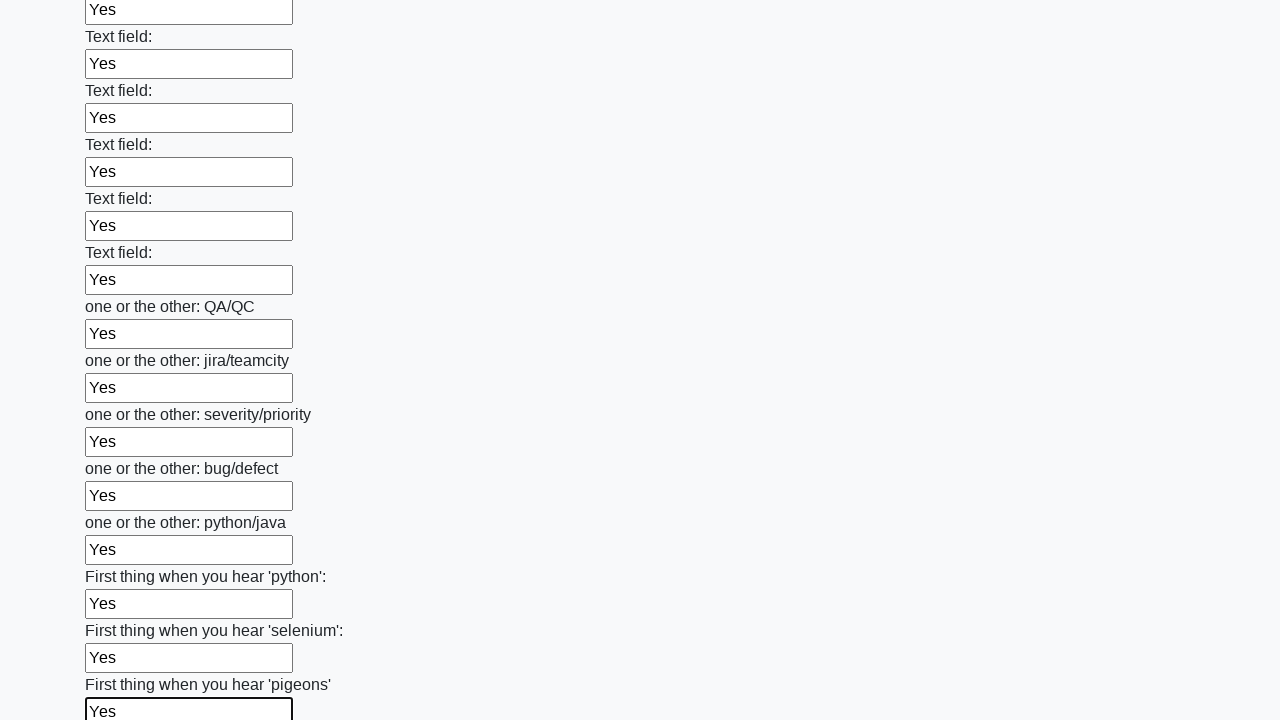

Filled input field 96 of 100 with 'Yes' on body > div.container > form > div > input >> nth=95
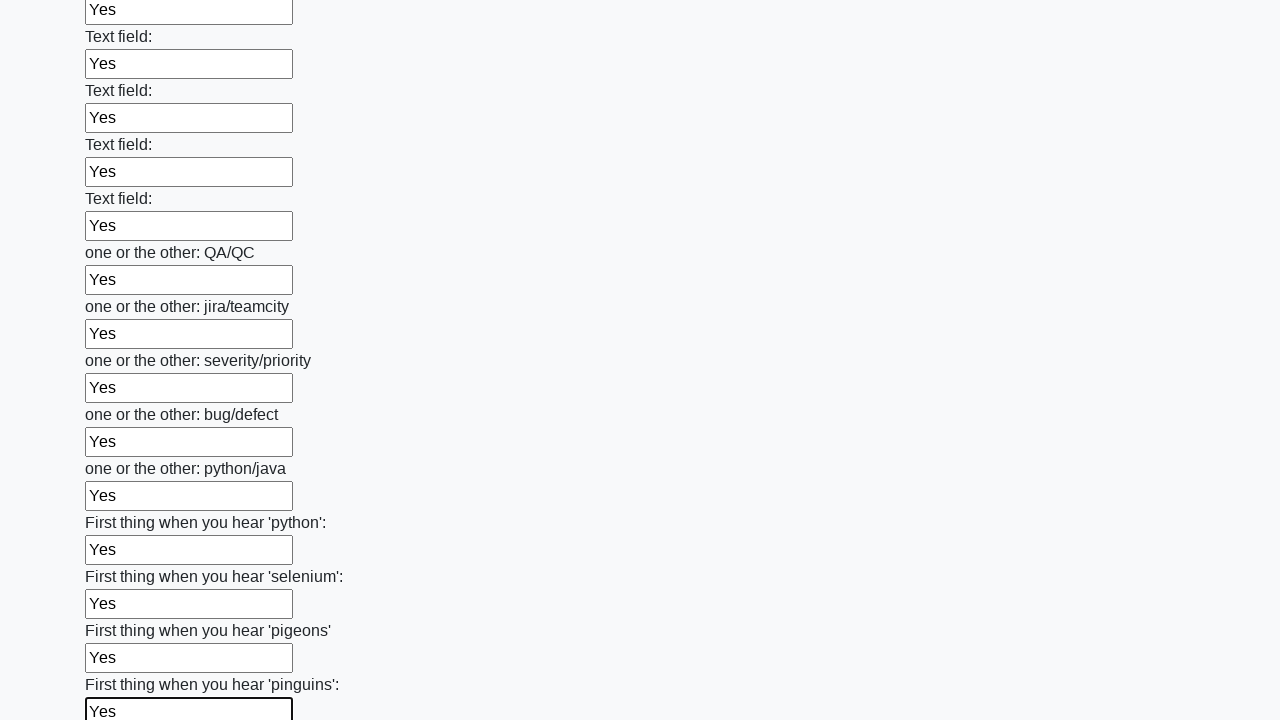

Filled input field 97 of 100 with 'Yes' on body > div.container > form > div > input >> nth=96
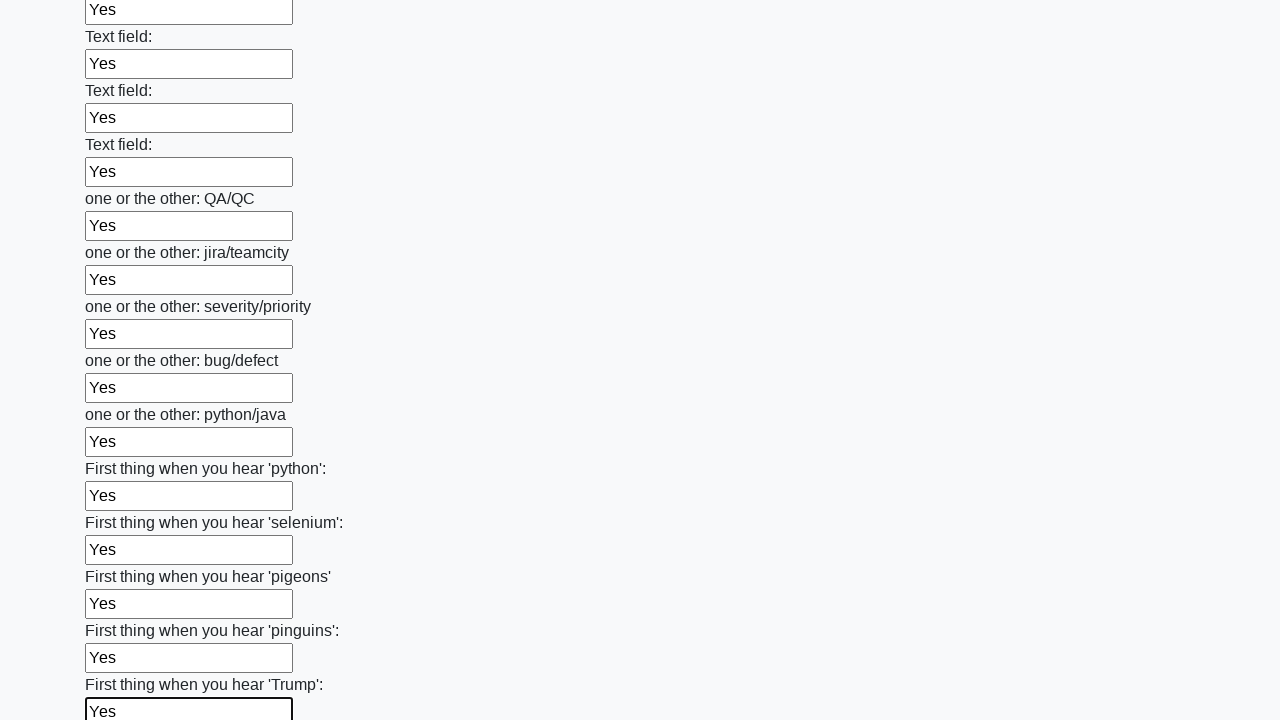

Filled input field 98 of 100 with 'Yes' on body > div.container > form > div > input >> nth=97
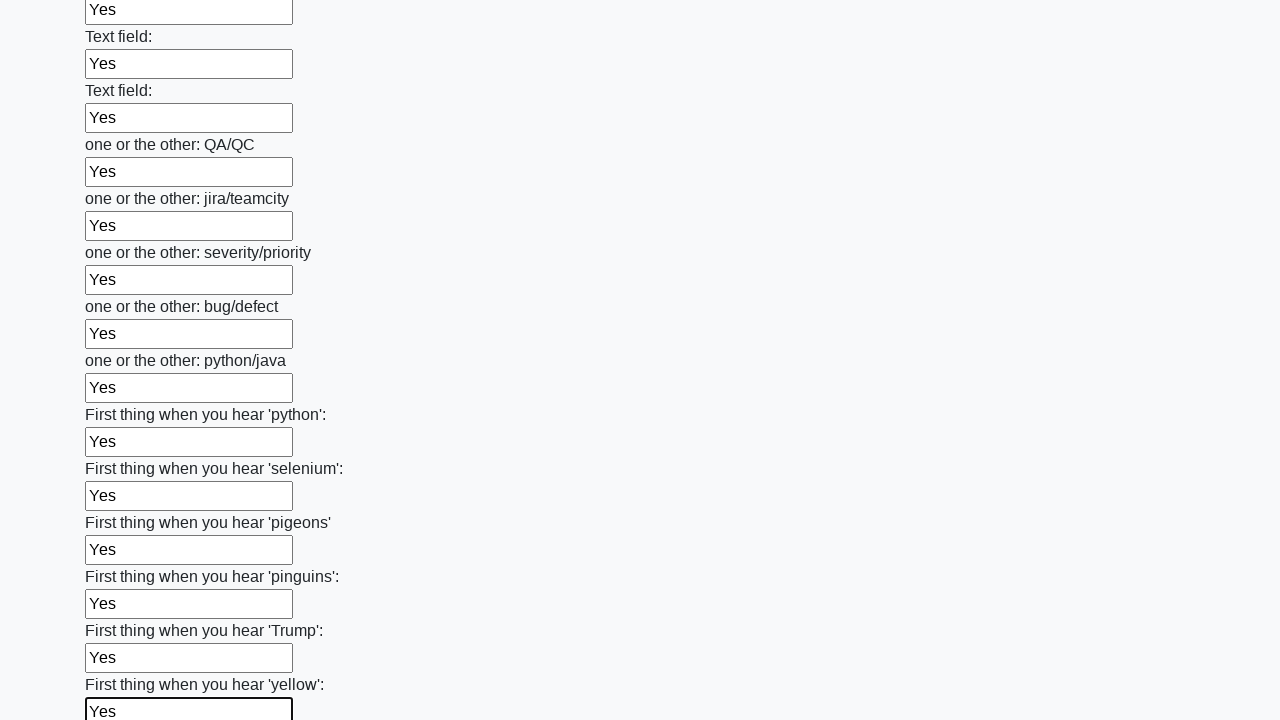

Filled input field 99 of 100 with 'Yes' on body > div.container > form > div > input >> nth=98
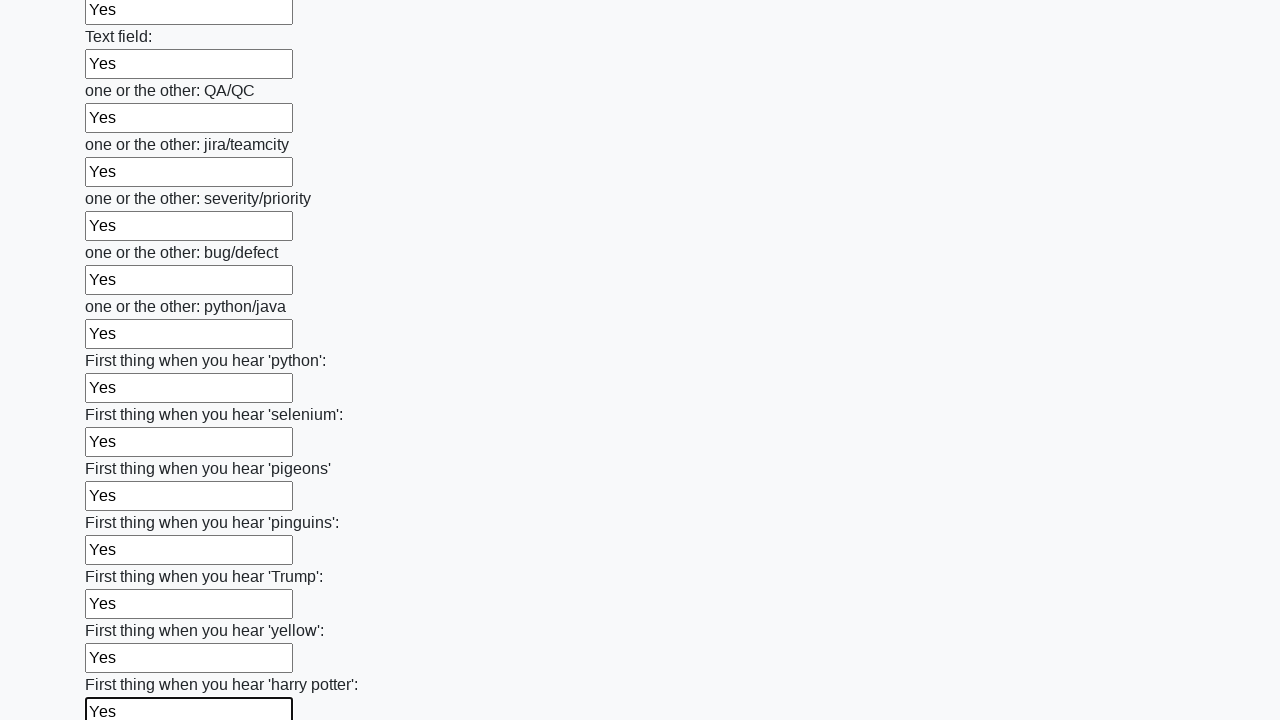

Filled input field 100 of 100 with 'Yes' on body > div.container > form > div > input >> nth=99
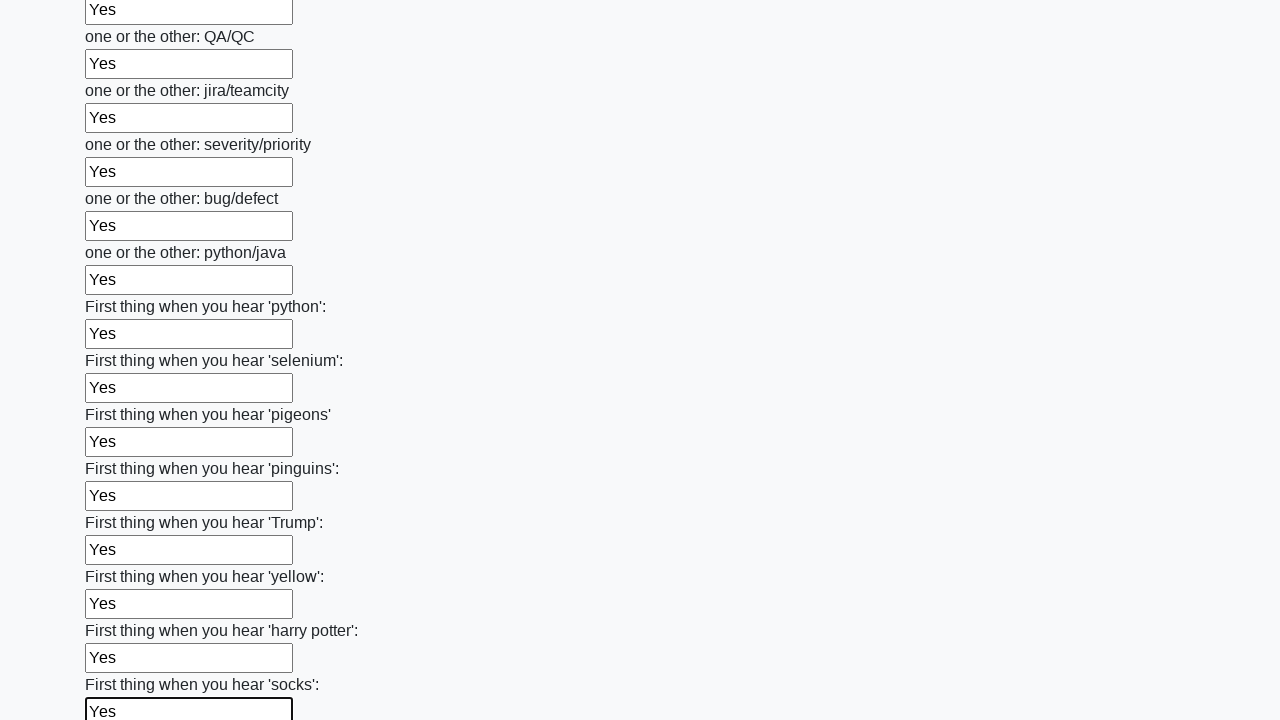

Clicked the submit button to submit the form at (123, 611) on button.btn
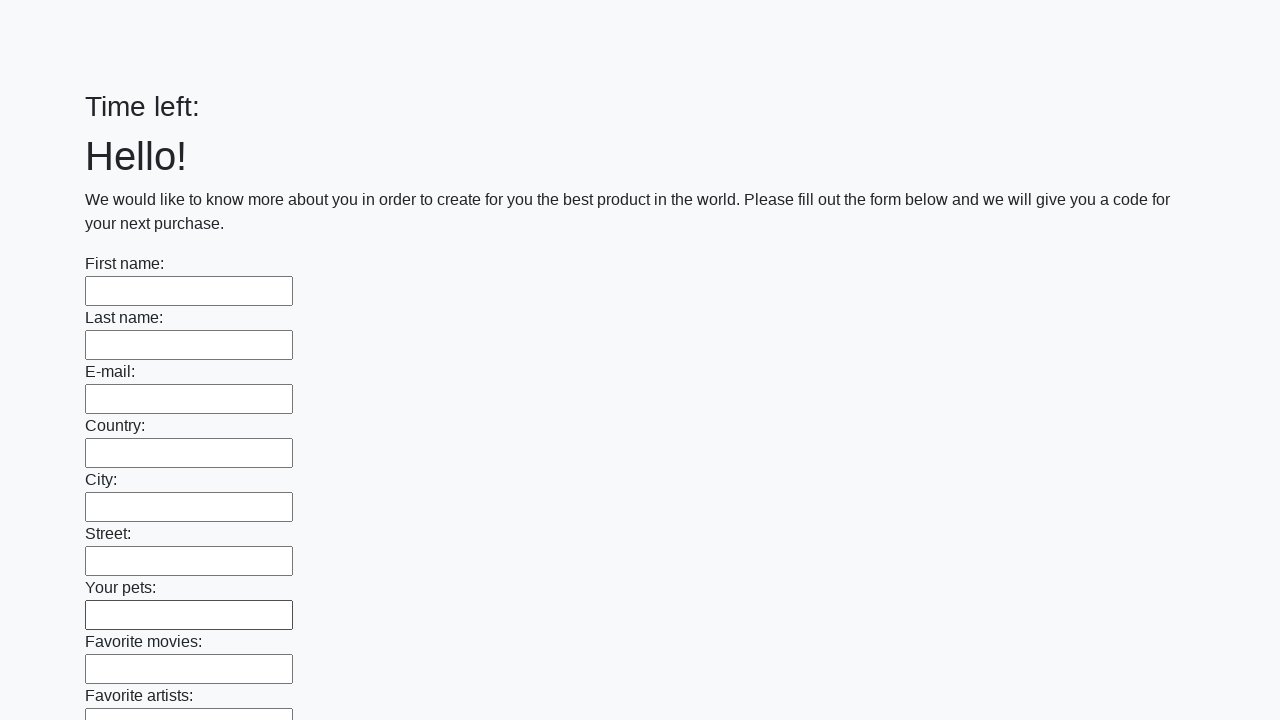

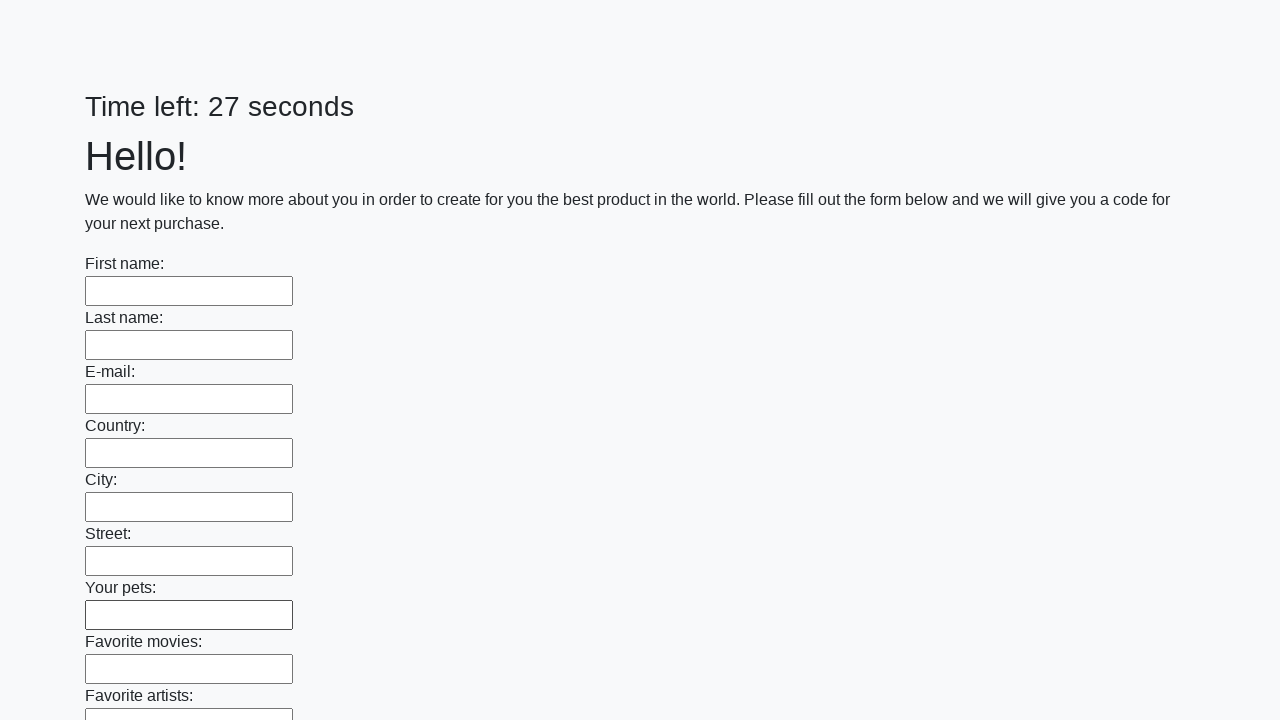